Tests date picker functionality by selecting past, future, and current month dates using the calendar navigation

Starting URL: https://www.lambdatest.com/selenium-playground/bootstrap-date-picker-demo

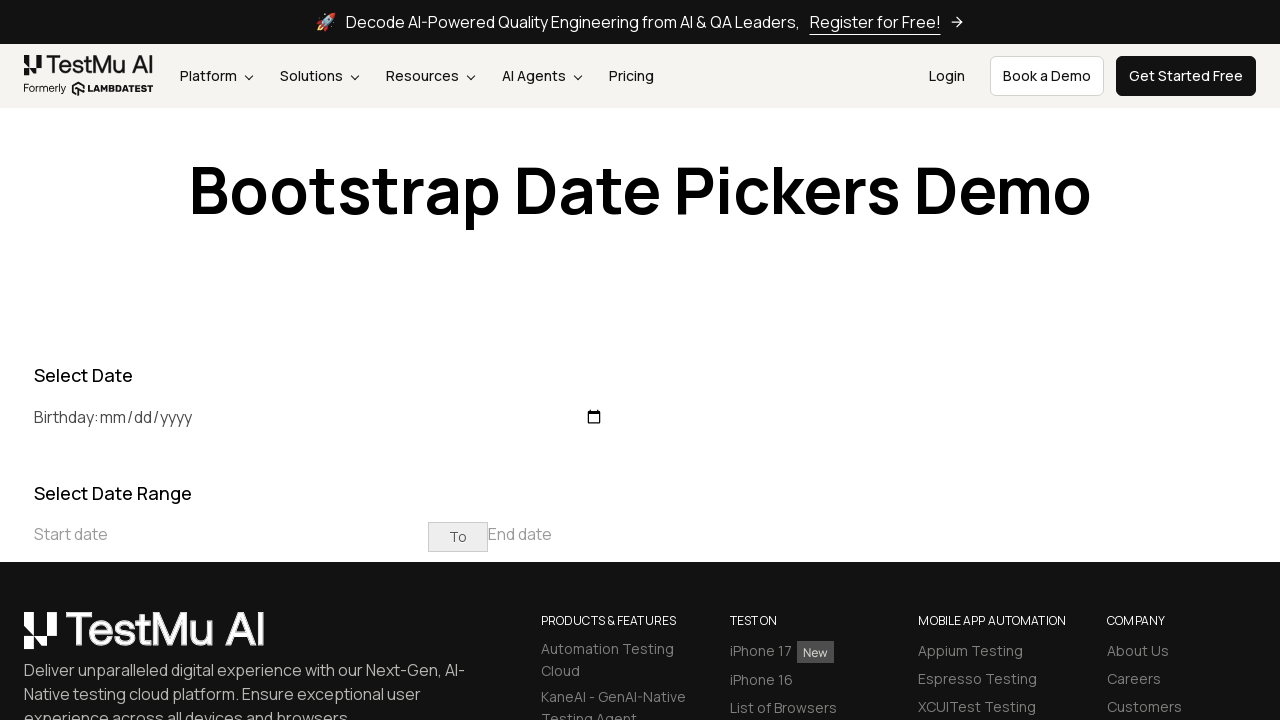

Clicked on 'Start date' input field to open date picker at (231, 534) on input[placeholder='Start date']
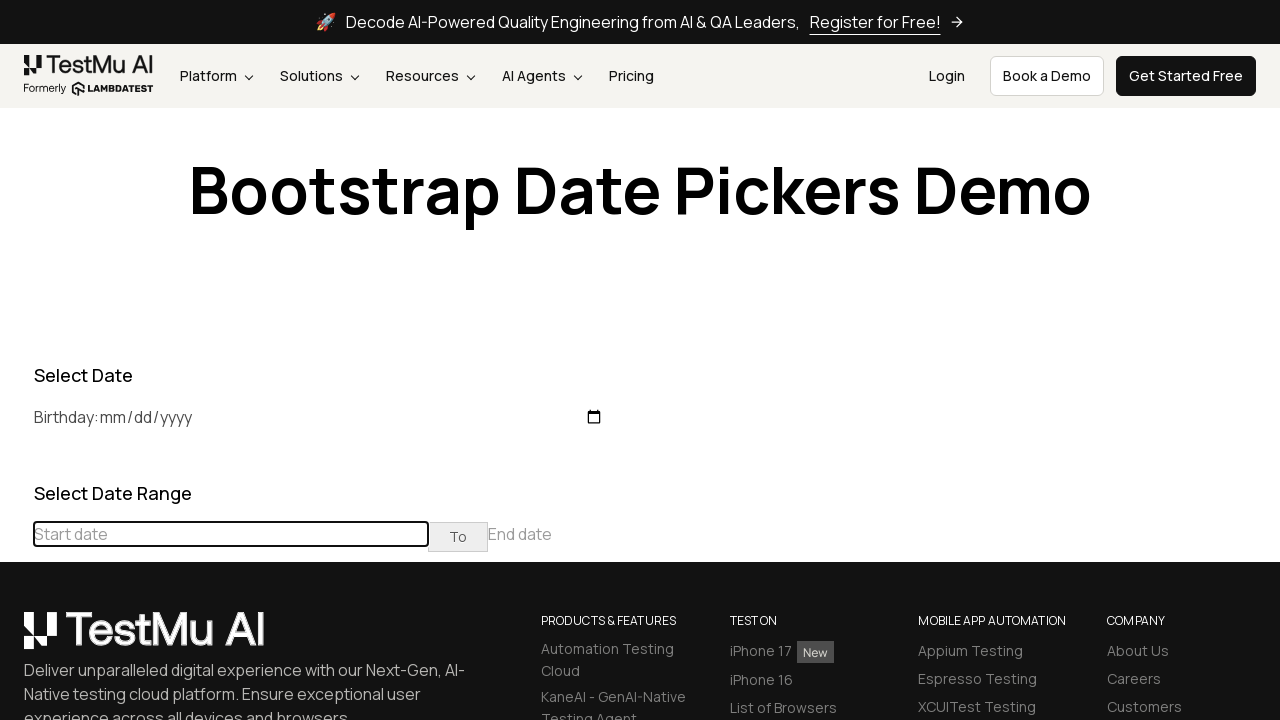

Clicked previous month button to navigate backwards at (16, 465) on .datepicker-days .prev
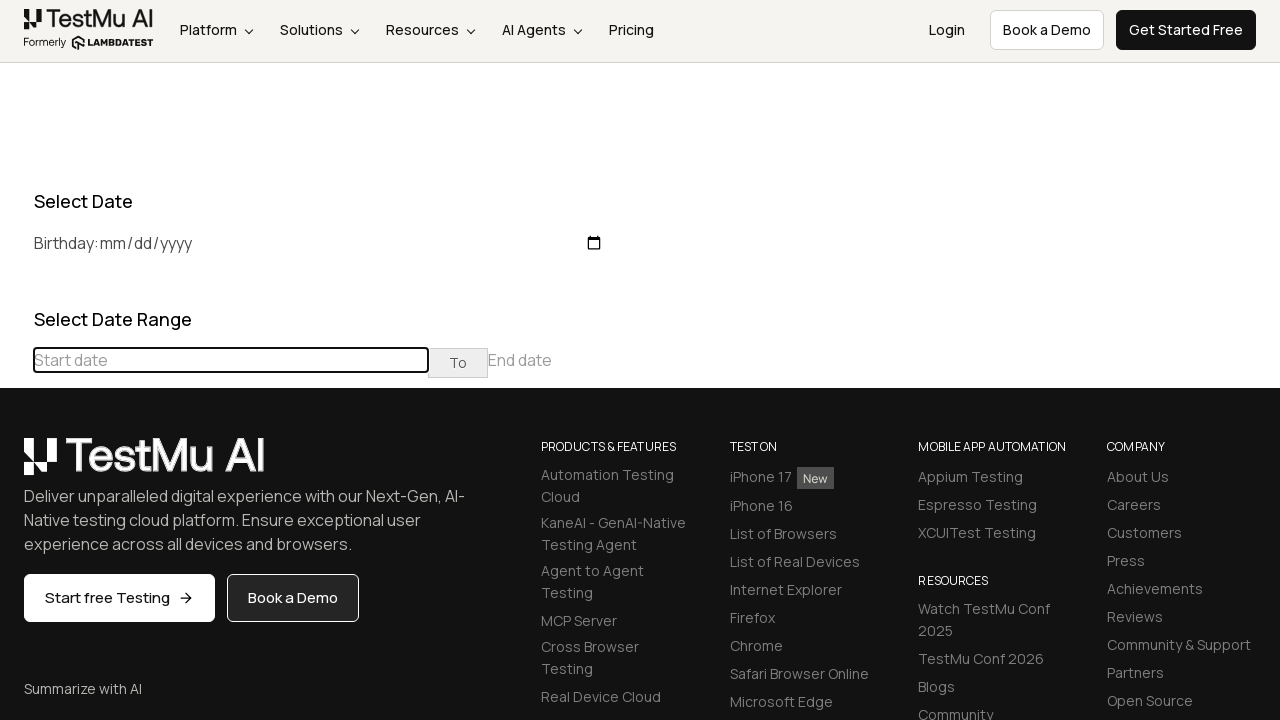

Clicked previous month button to navigate backwards at (16, 465) on .datepicker-days .prev
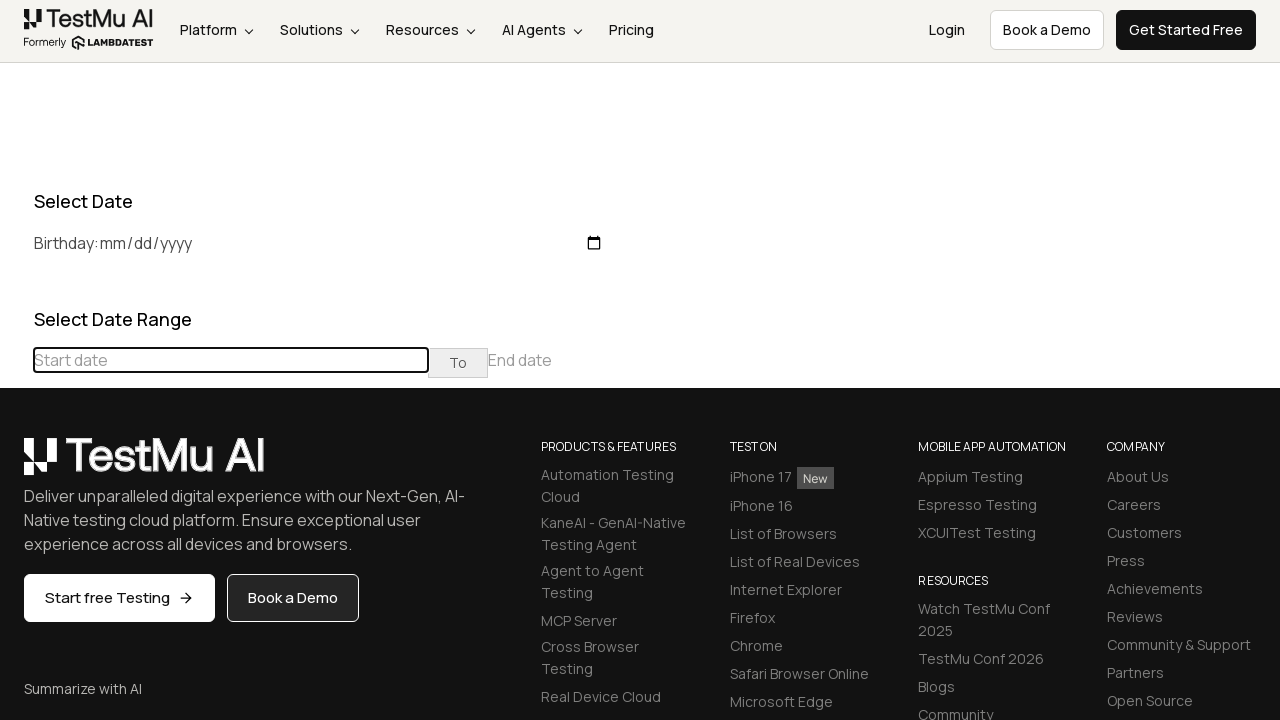

Clicked previous month button to navigate backwards at (16, 465) on .datepicker-days .prev
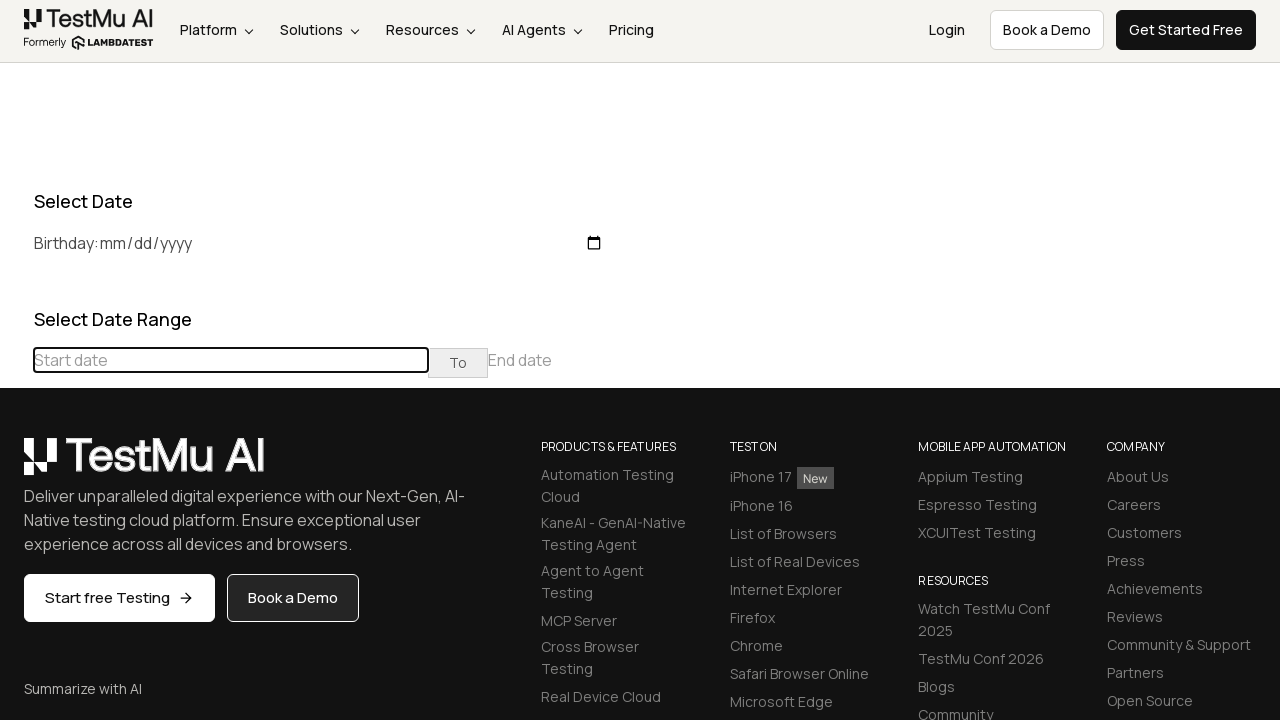

Clicked previous month button to navigate backwards at (16, 465) on .datepicker-days .prev
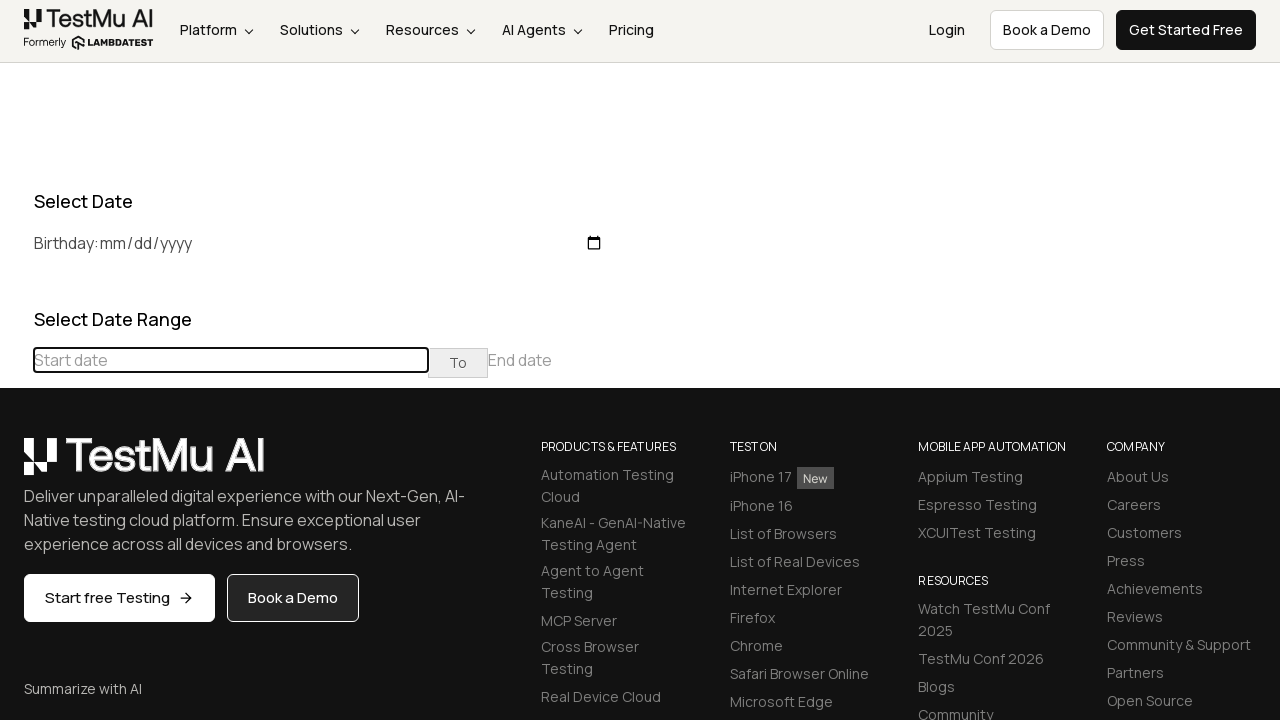

Clicked previous month button to navigate backwards at (16, 465) on .datepicker-days .prev
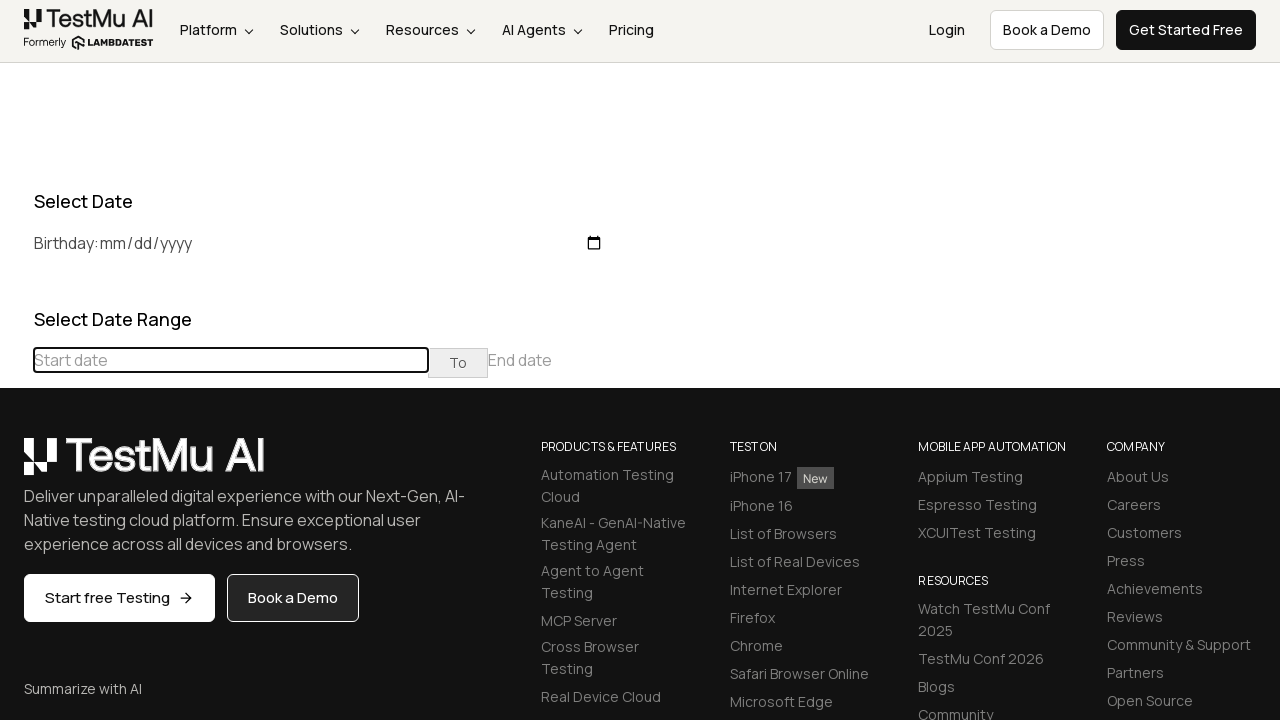

Clicked previous month button to navigate backwards at (16, 465) on .datepicker-days .prev
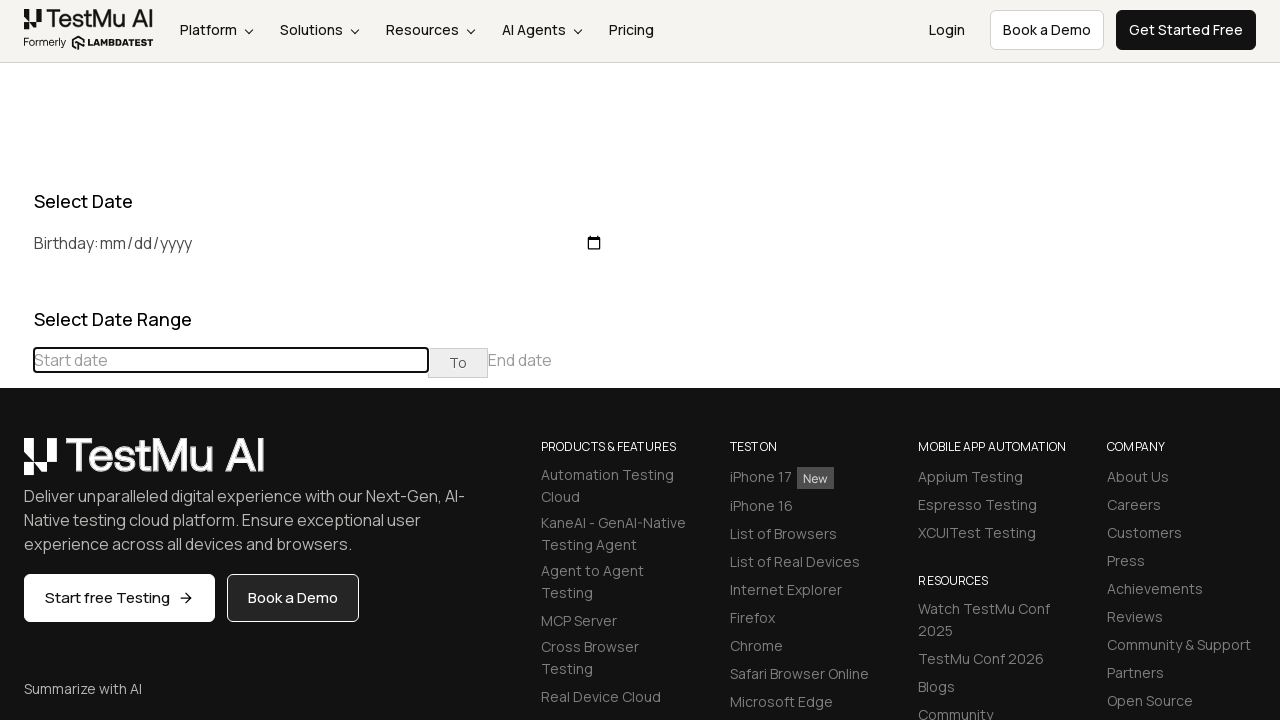

Clicked previous month button to navigate backwards at (16, 465) on .datepicker-days .prev
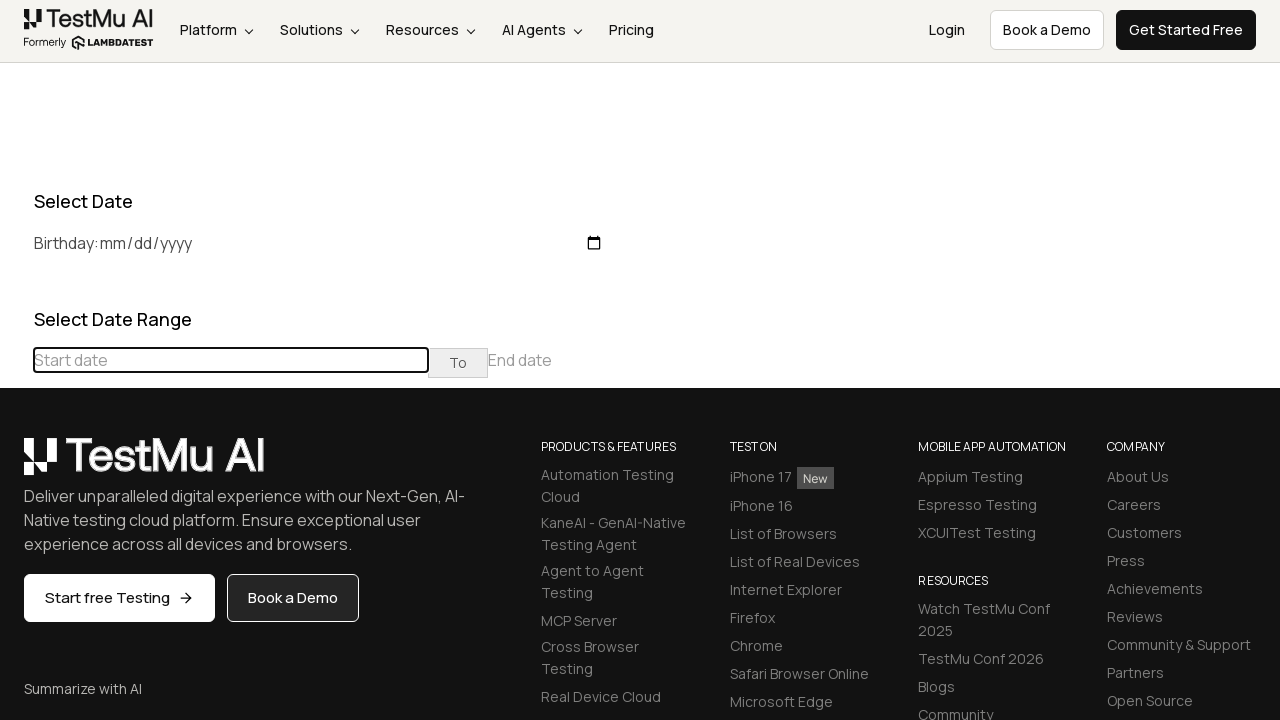

Clicked previous month button to navigate backwards at (16, 465) on .datepicker-days .prev
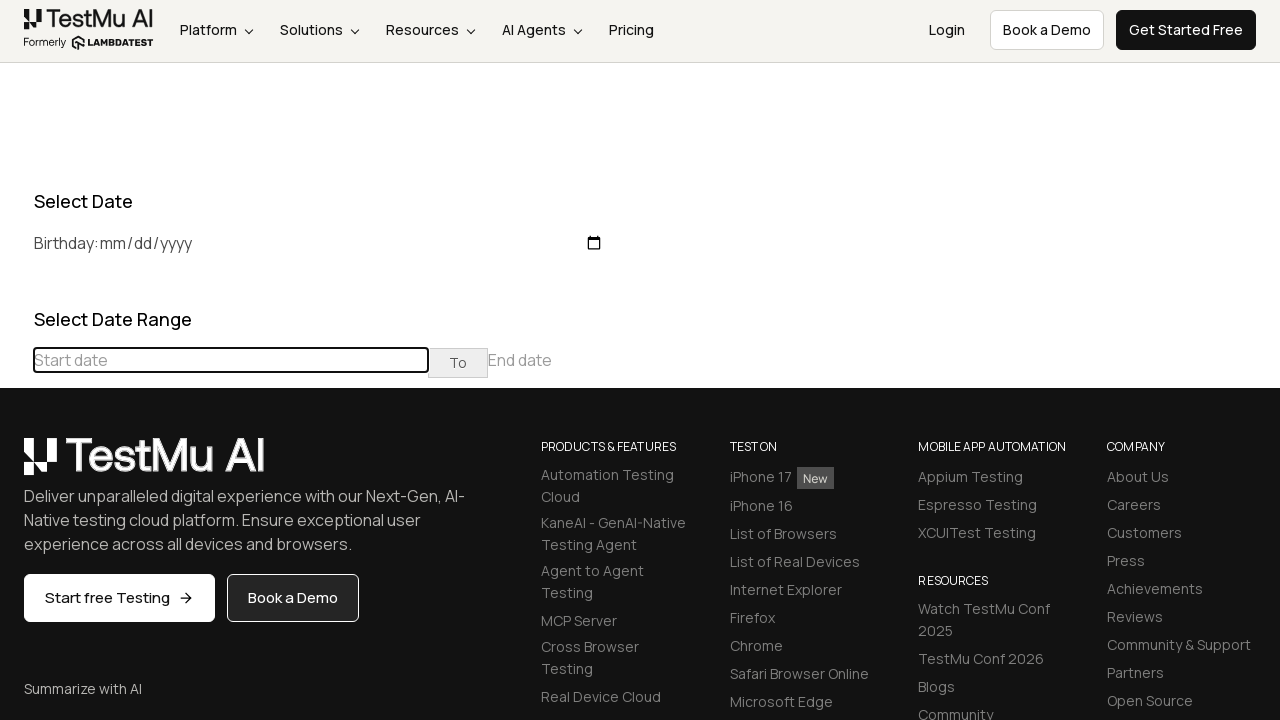

Clicked previous month button to navigate backwards at (16, 465) on .datepicker-days .prev
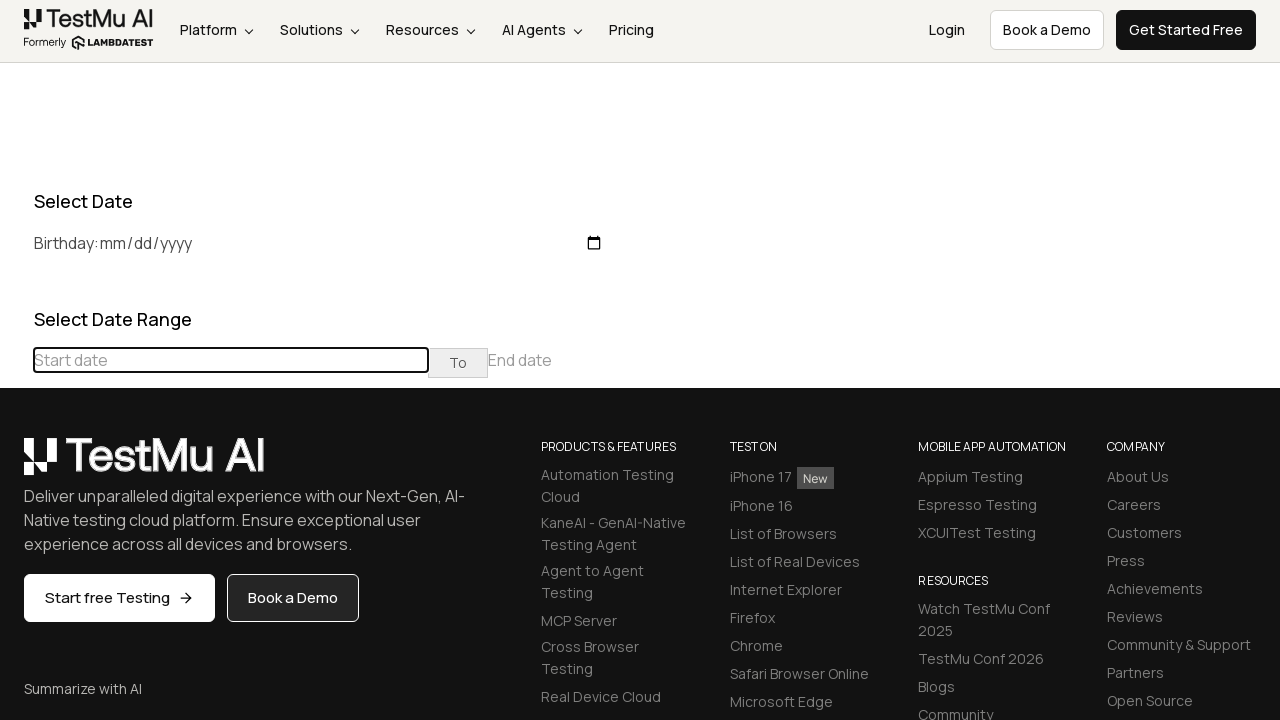

Clicked previous month button to navigate backwards at (16, 465) on .datepicker-days .prev
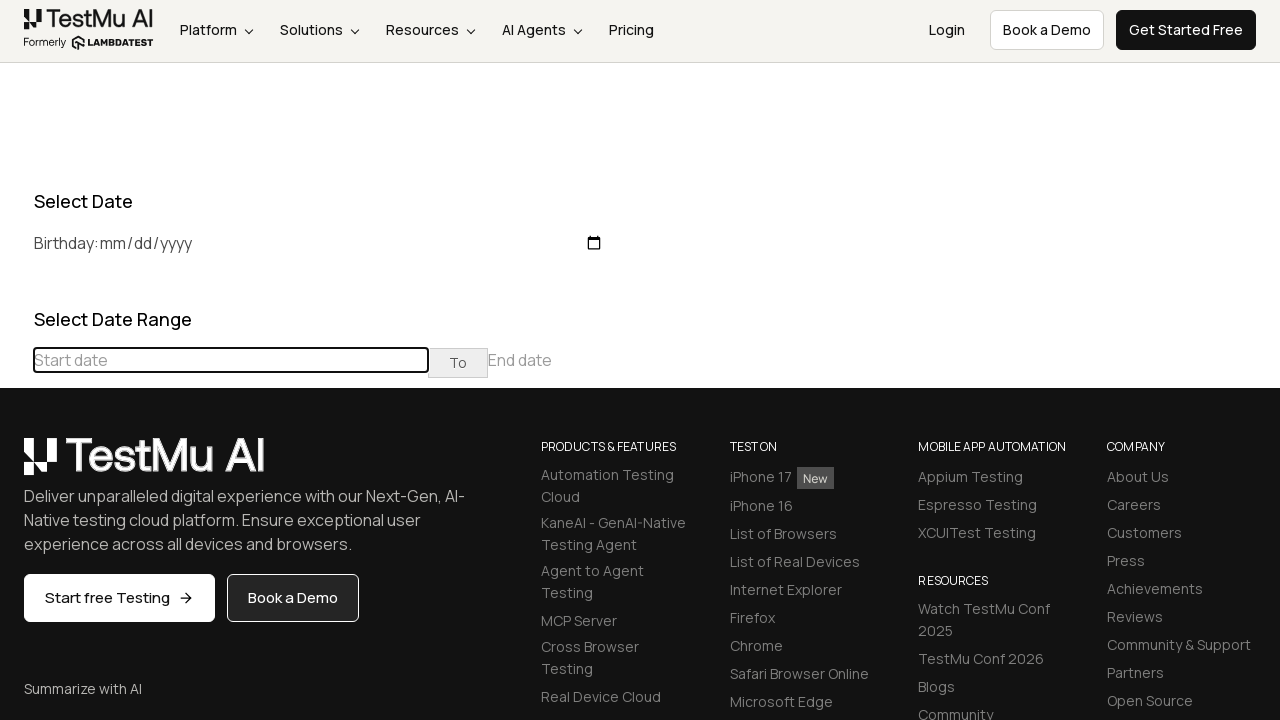

Clicked previous month button to navigate backwards at (16, 465) on .datepicker-days .prev
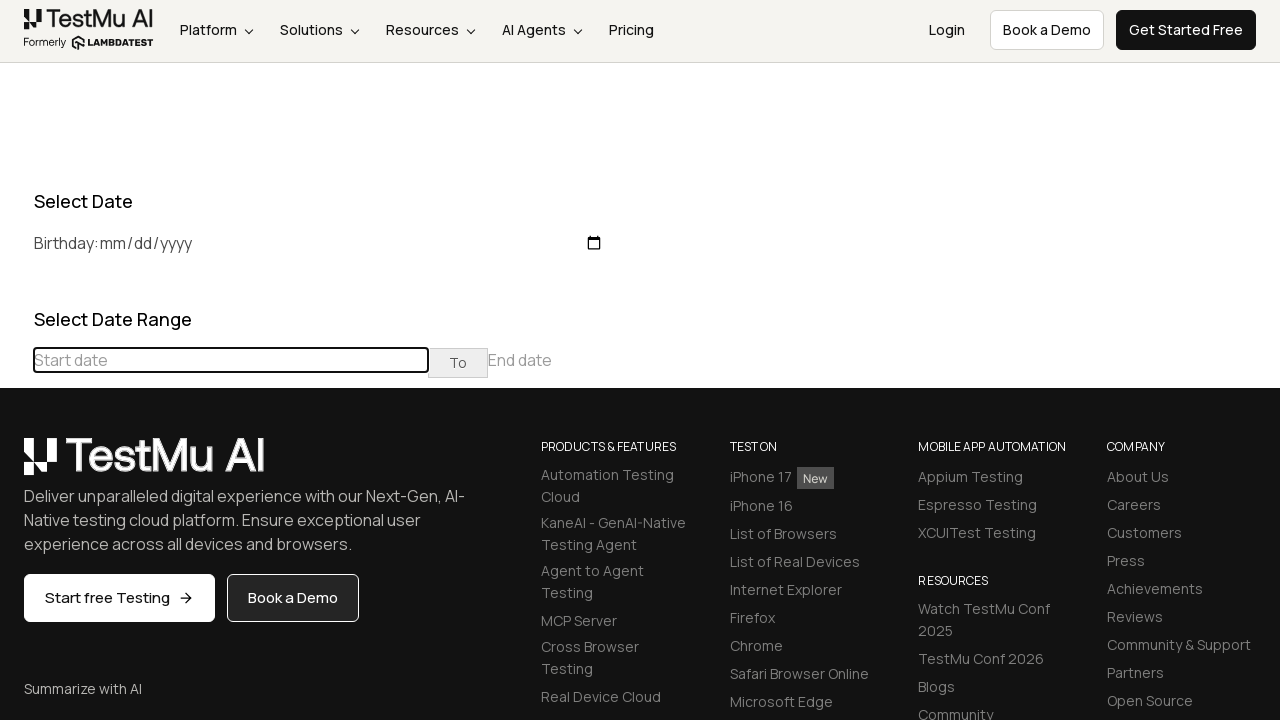

Clicked previous month button to navigate backwards at (16, 465) on .datepicker-days .prev
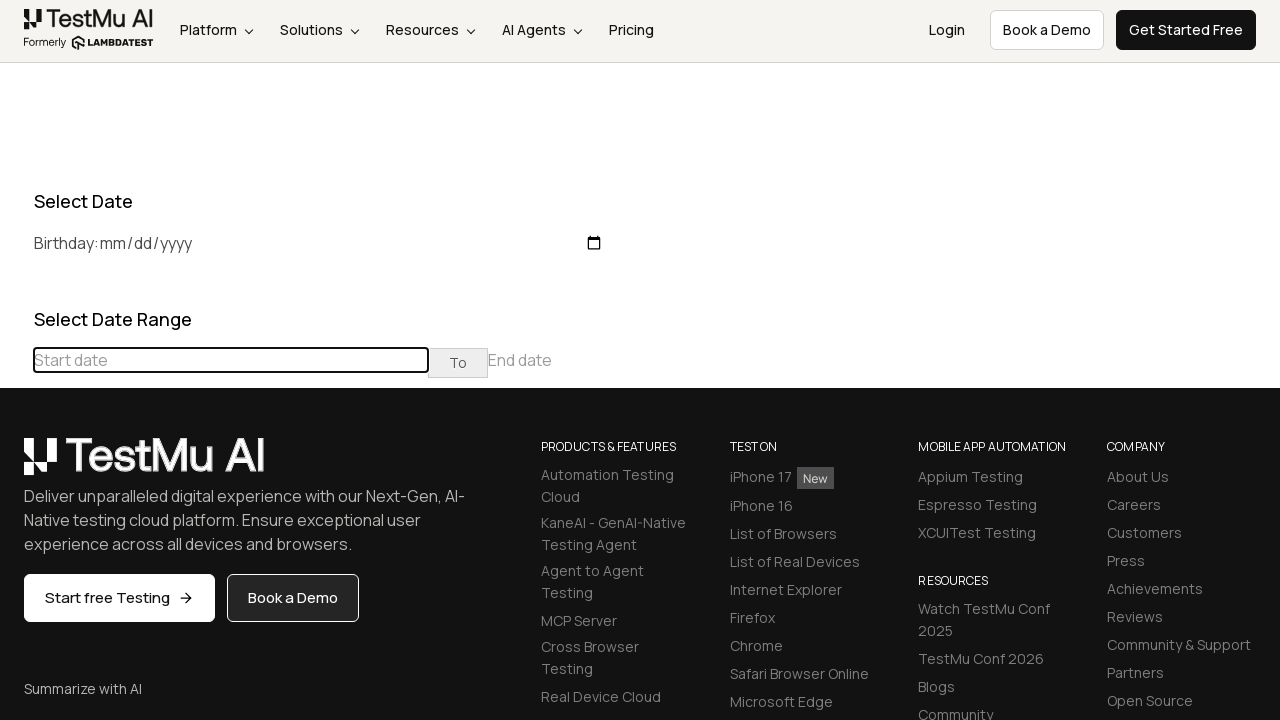

Clicked previous month button to navigate backwards at (16, 465) on .datepicker-days .prev
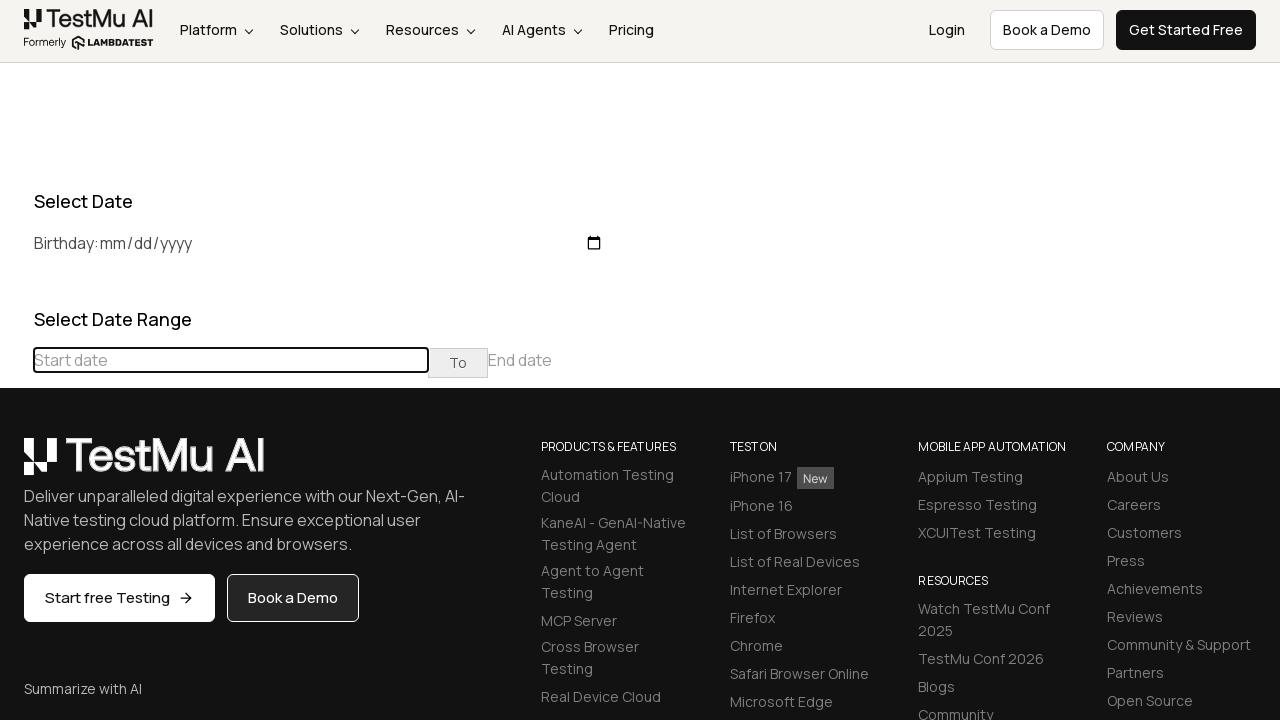

Clicked previous month button to navigate backwards at (16, 465) on .datepicker-days .prev
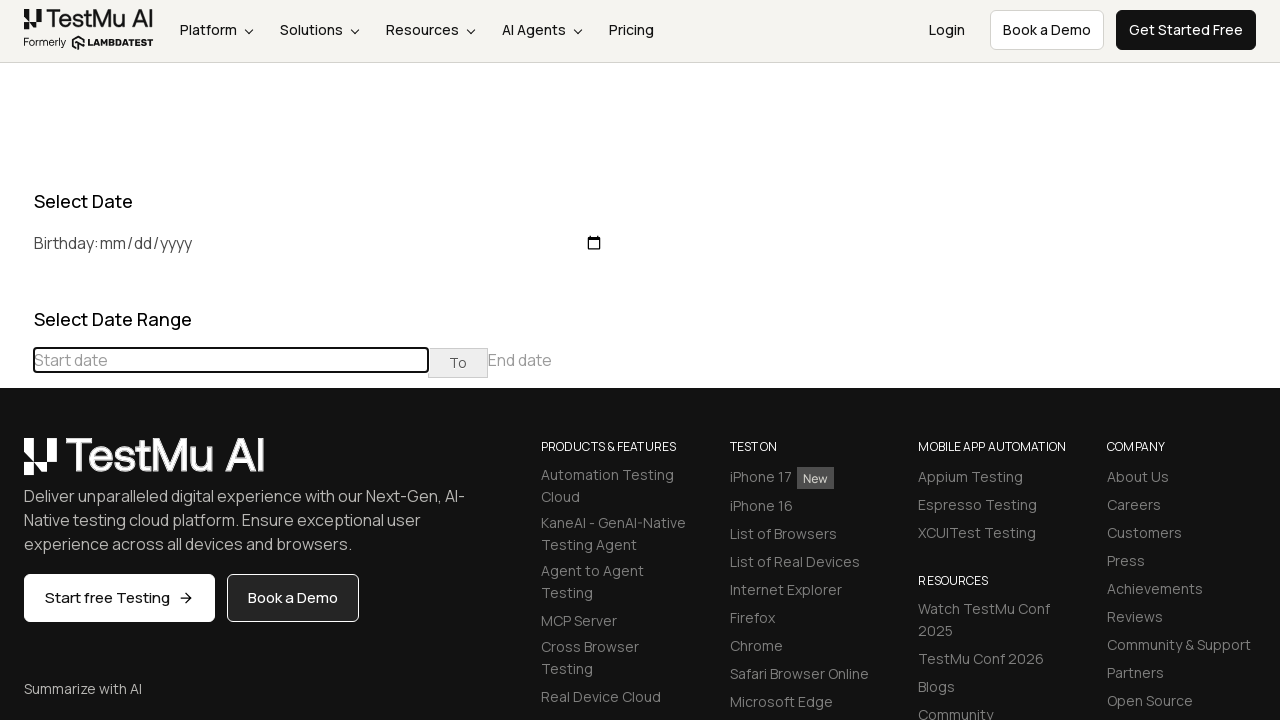

Clicked previous month button to navigate backwards at (16, 465) on .datepicker-days .prev
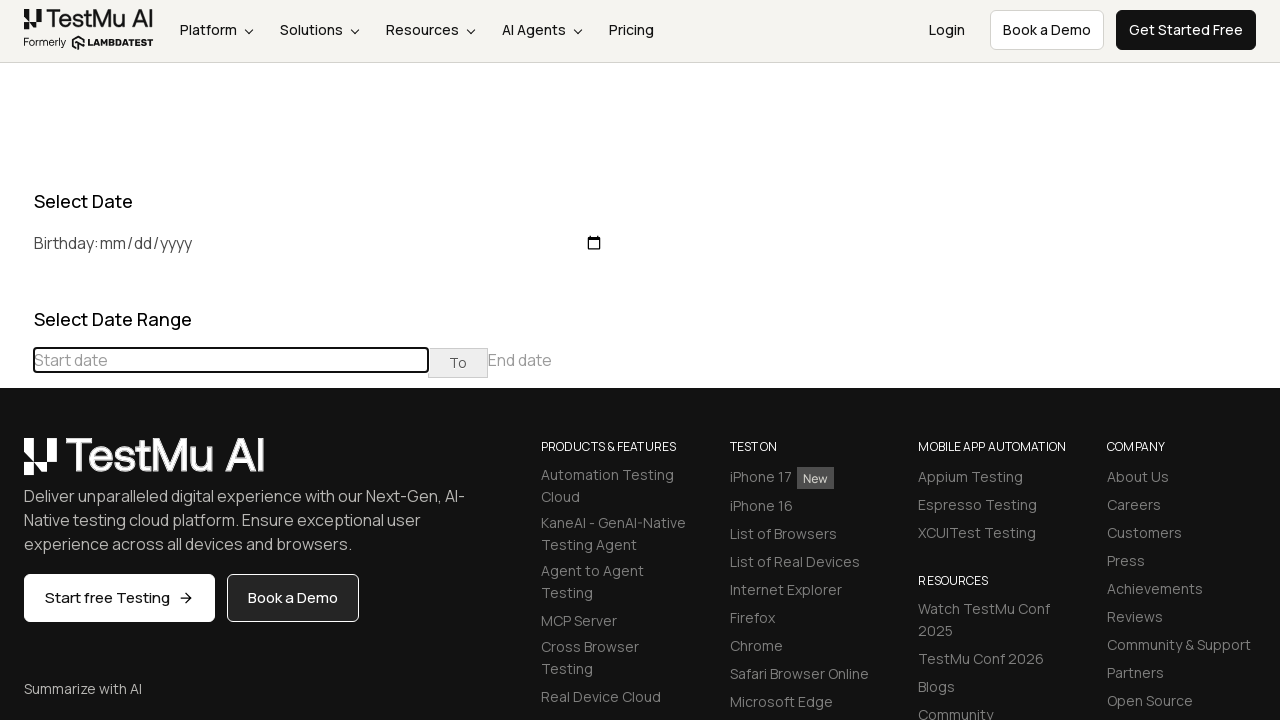

Clicked previous month button to navigate backwards at (16, 465) on .datepicker-days .prev
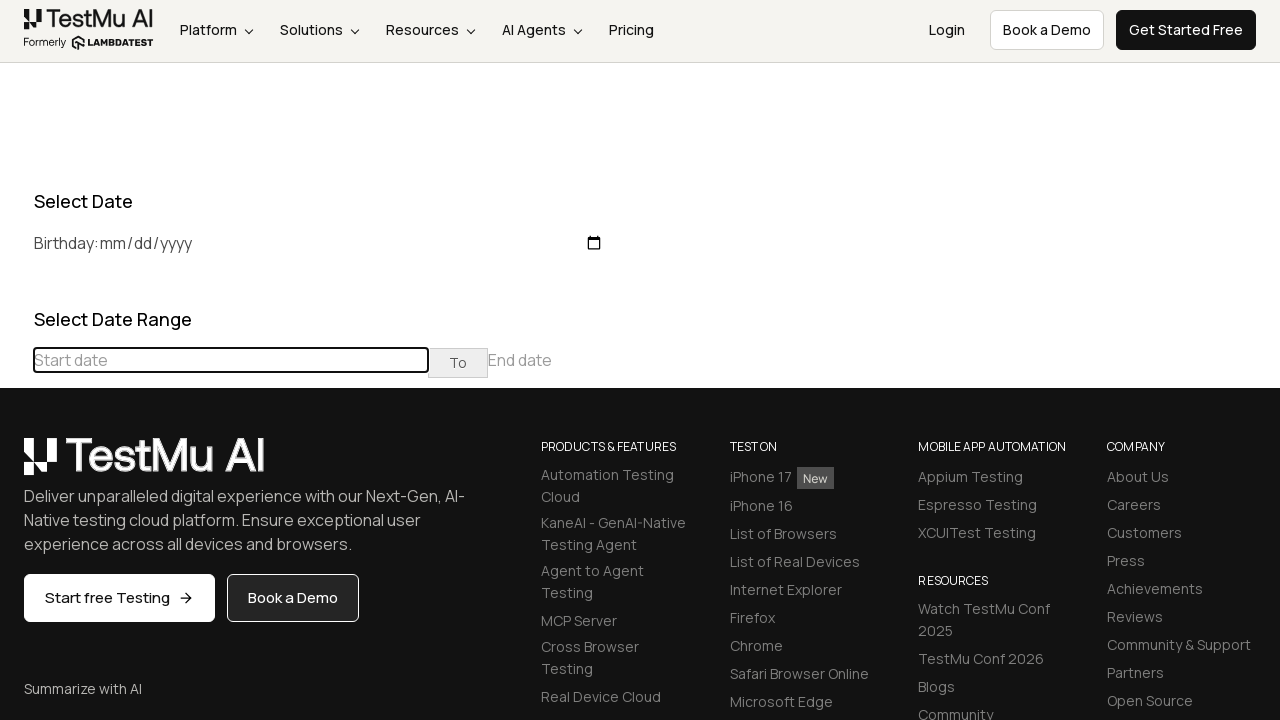

Clicked previous month button to navigate backwards at (16, 465) on .datepicker-days .prev
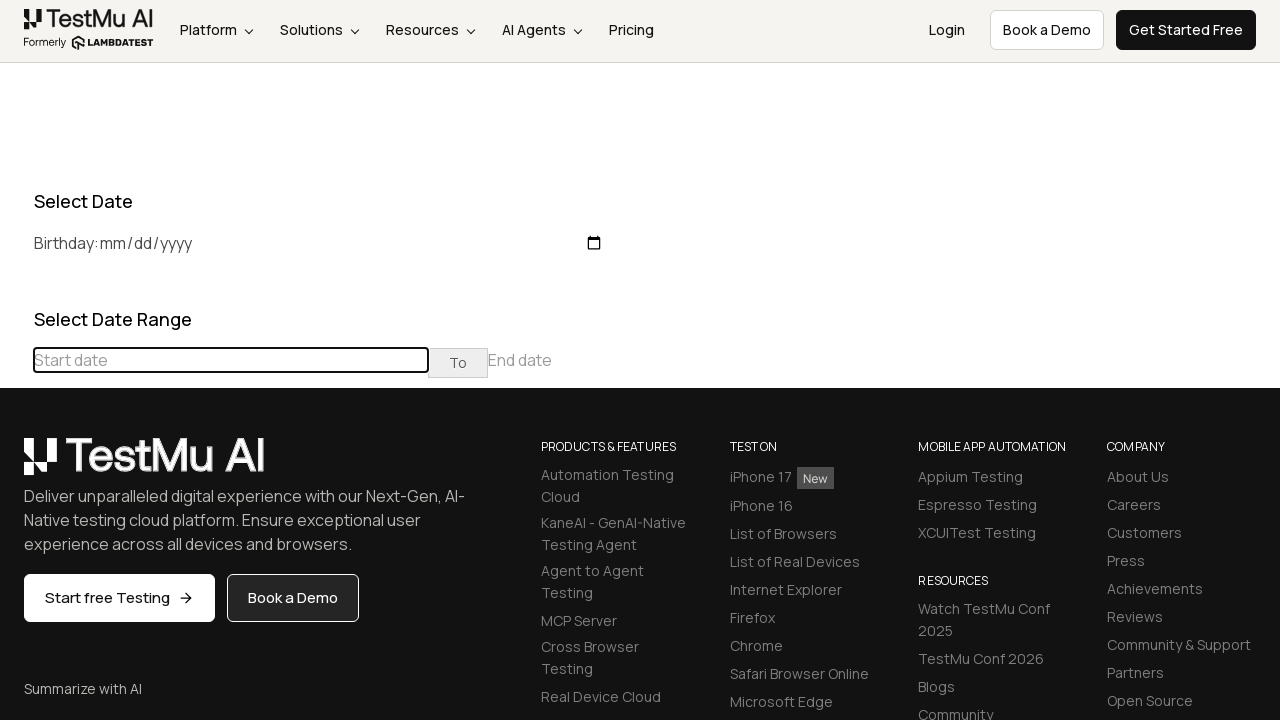

Clicked previous month button to navigate backwards at (16, 465) on .datepicker-days .prev
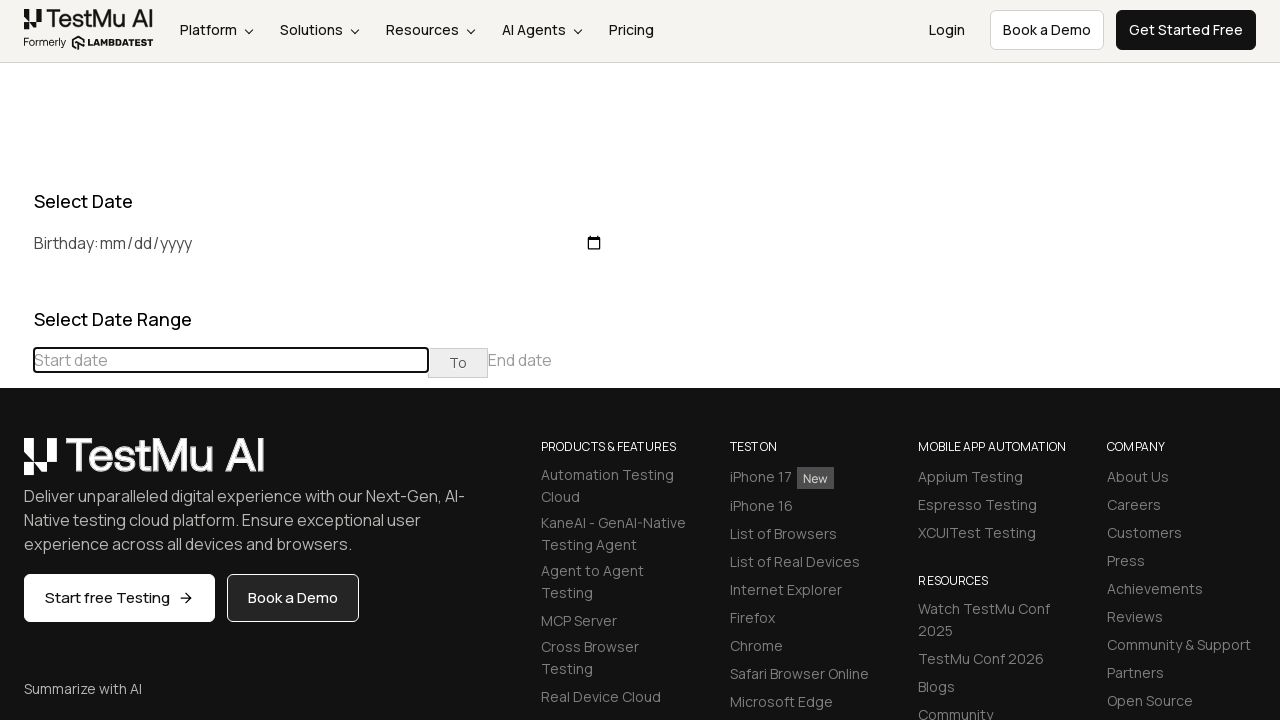

Clicked previous month button to navigate backwards at (16, 465) on .datepicker-days .prev
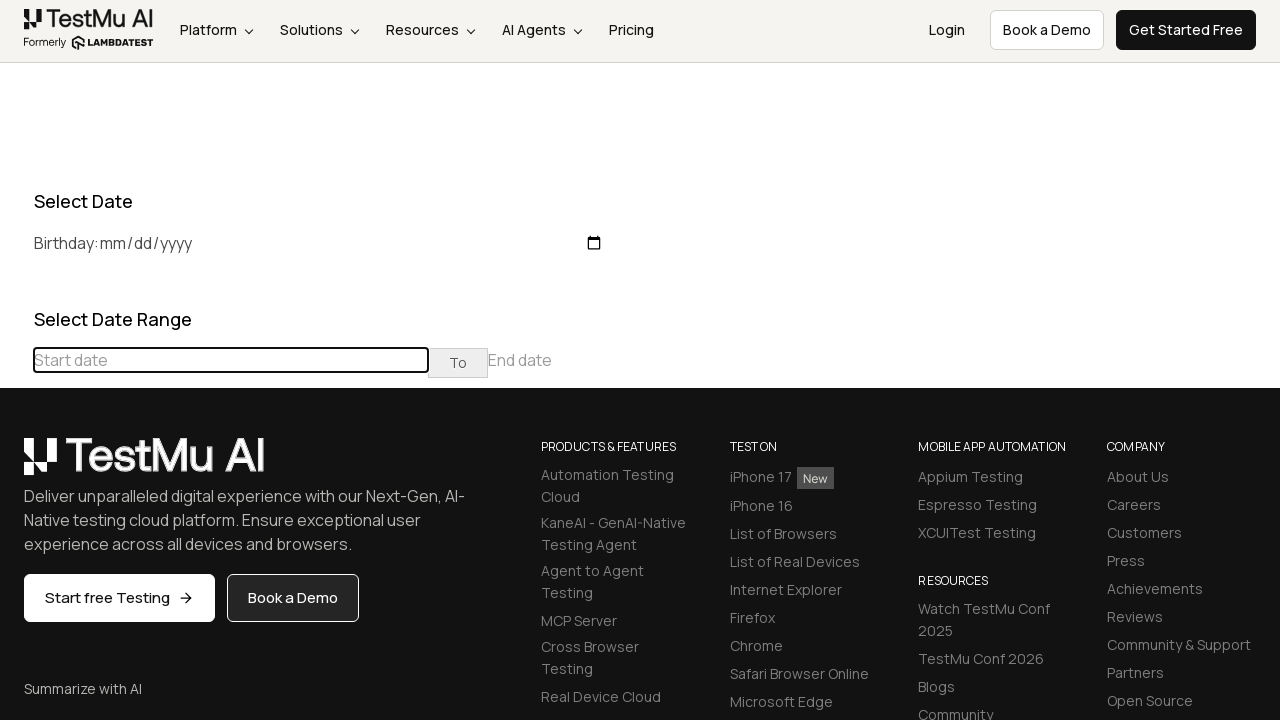

Clicked previous month button to navigate backwards at (16, 465) on .datepicker-days .prev
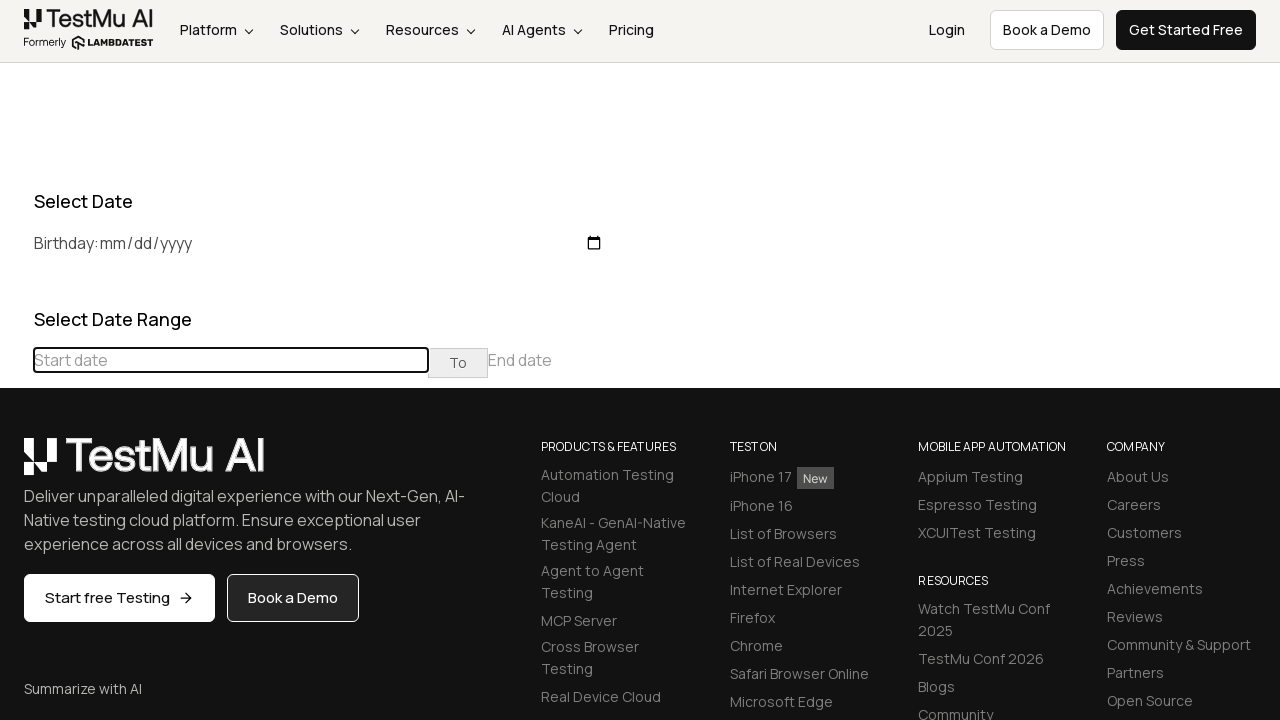

Clicked previous month button to navigate backwards at (16, 465) on .datepicker-days .prev
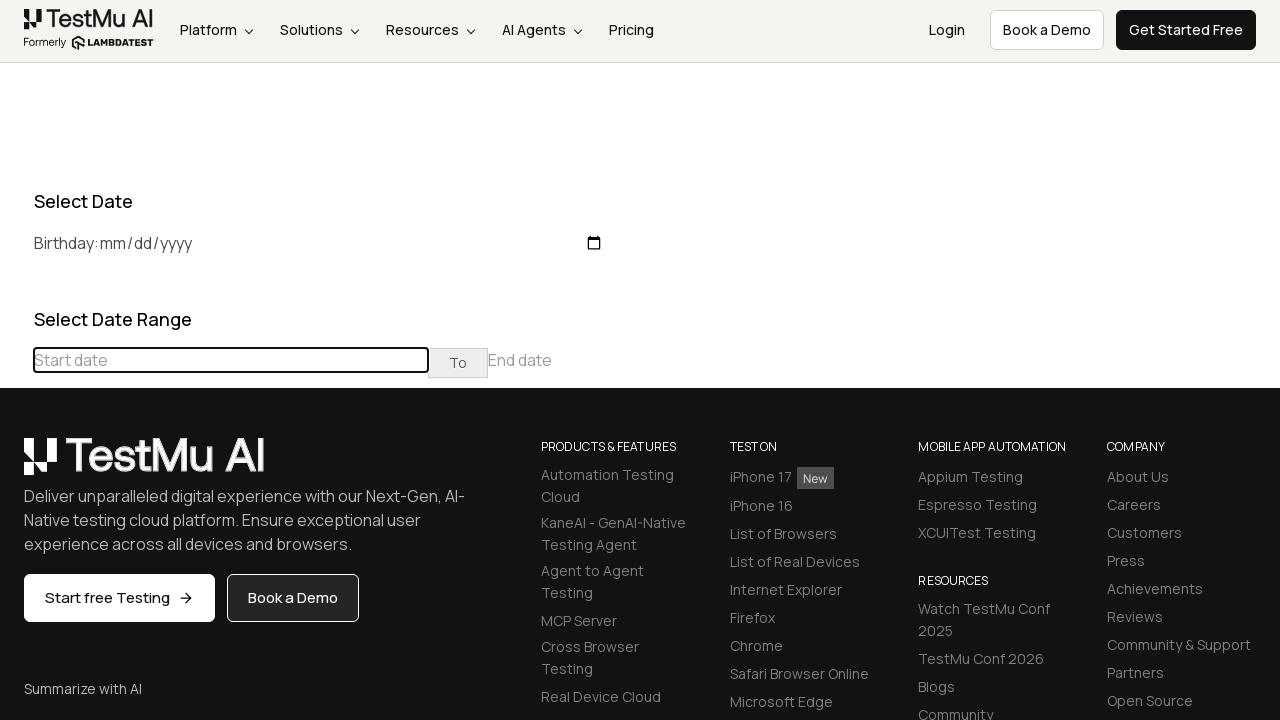

Clicked previous month button to navigate backwards at (16, 465) on .datepicker-days .prev
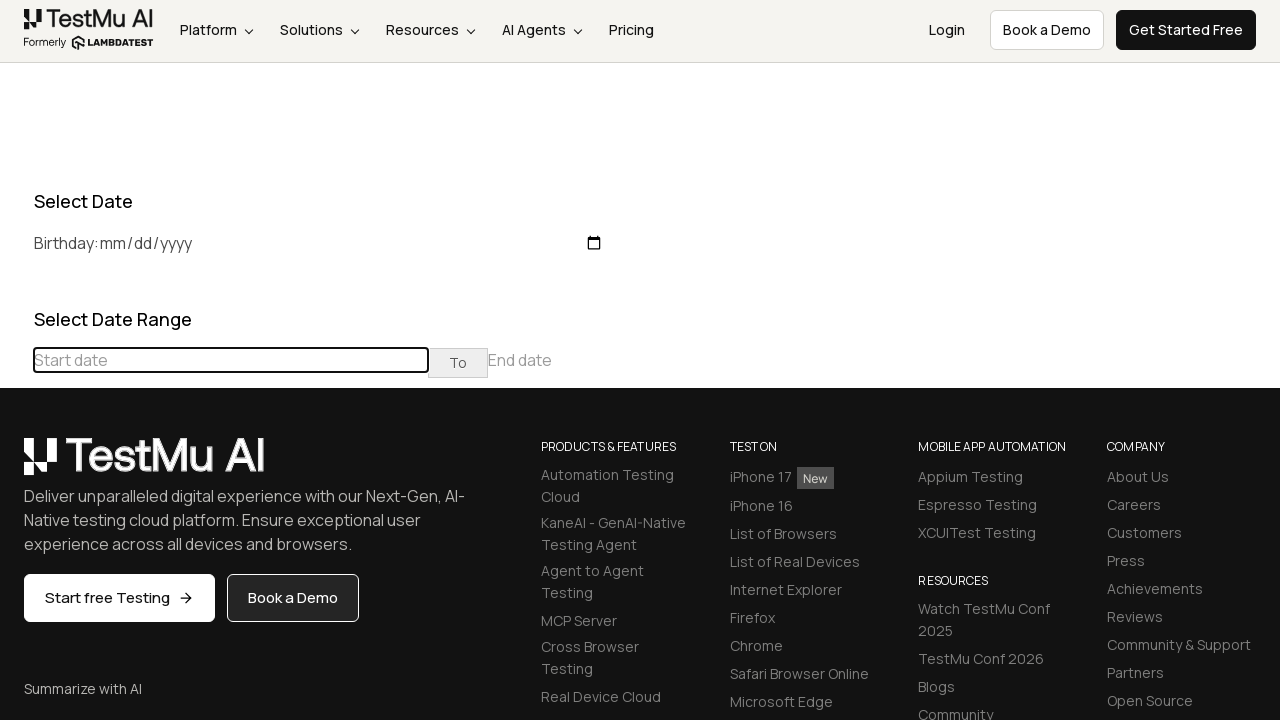

Clicked previous month button to navigate backwards at (16, 465) on .datepicker-days .prev
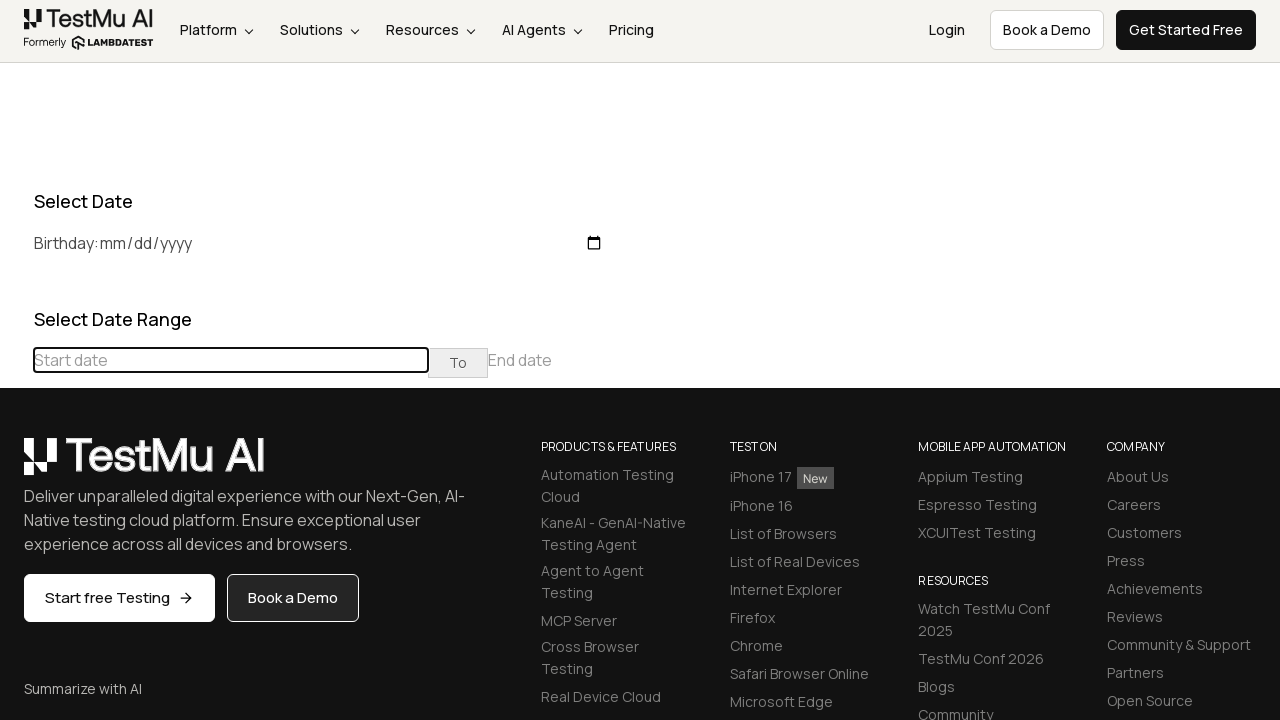

Clicked previous month button to navigate backwards at (16, 465) on .datepicker-days .prev
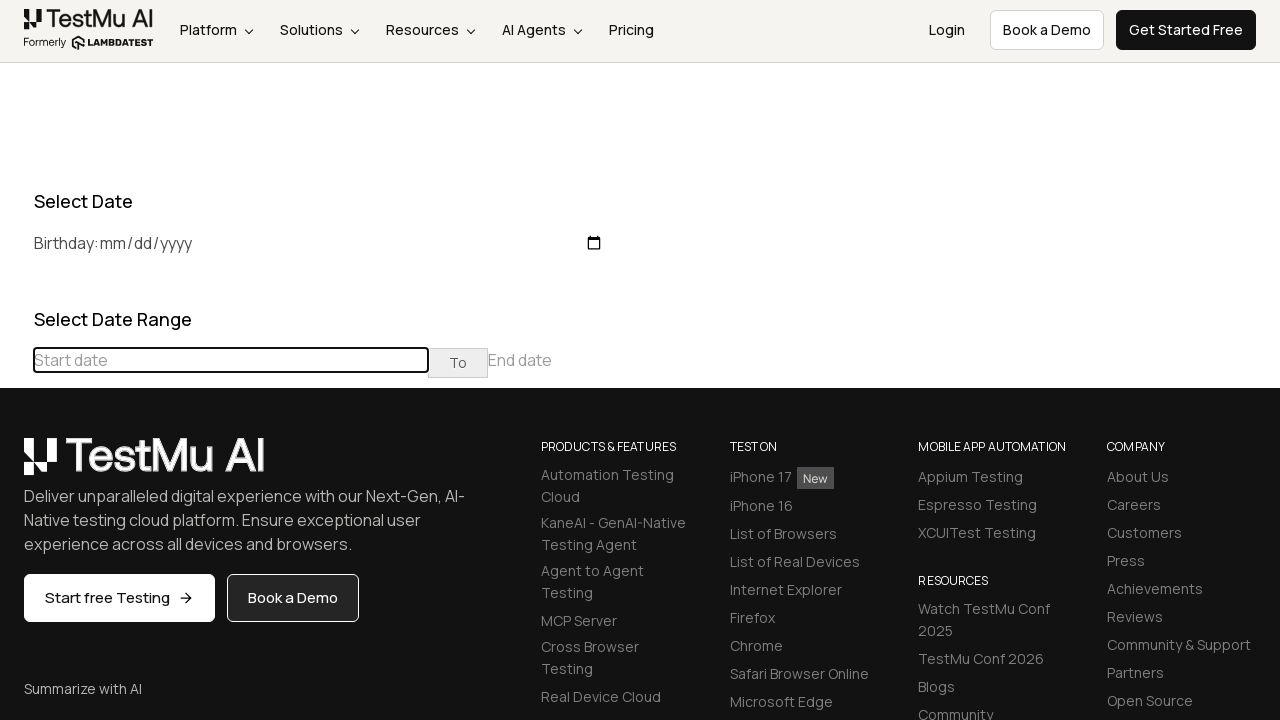

Clicked previous month button to navigate backwards at (16, 465) on .datepicker-days .prev
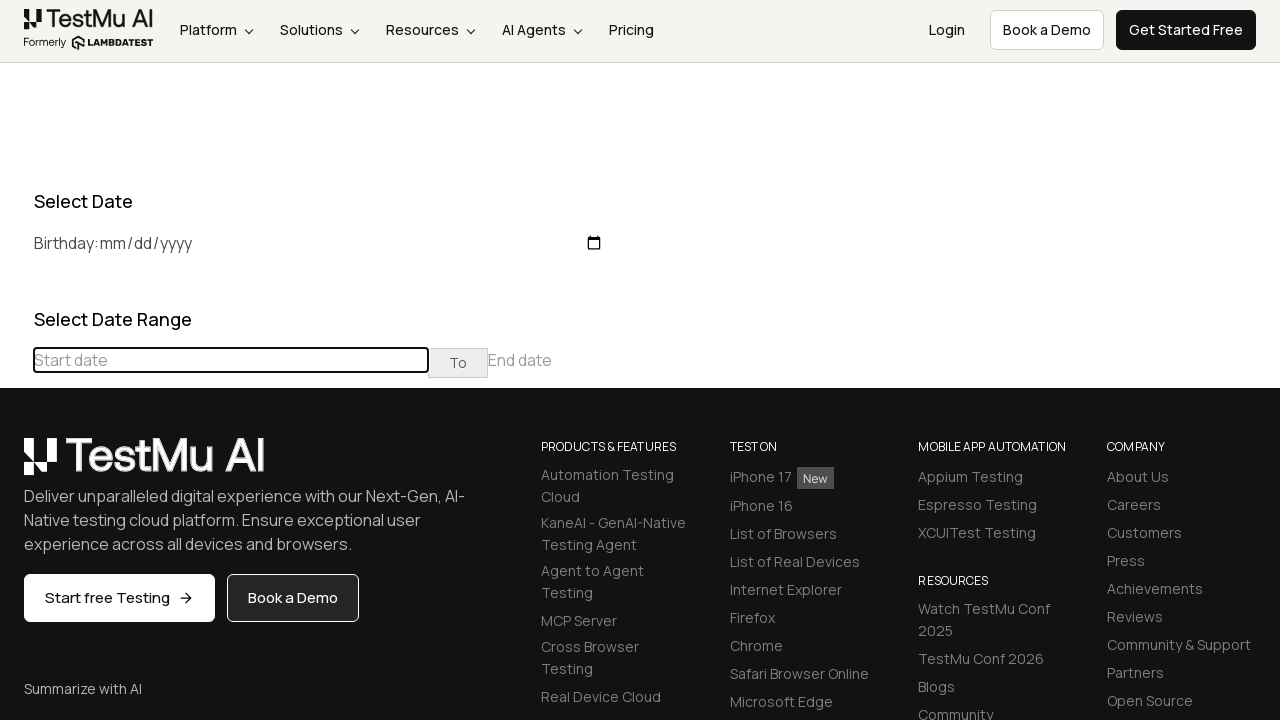

Clicked previous month button to navigate backwards at (16, 465) on .datepicker-days .prev
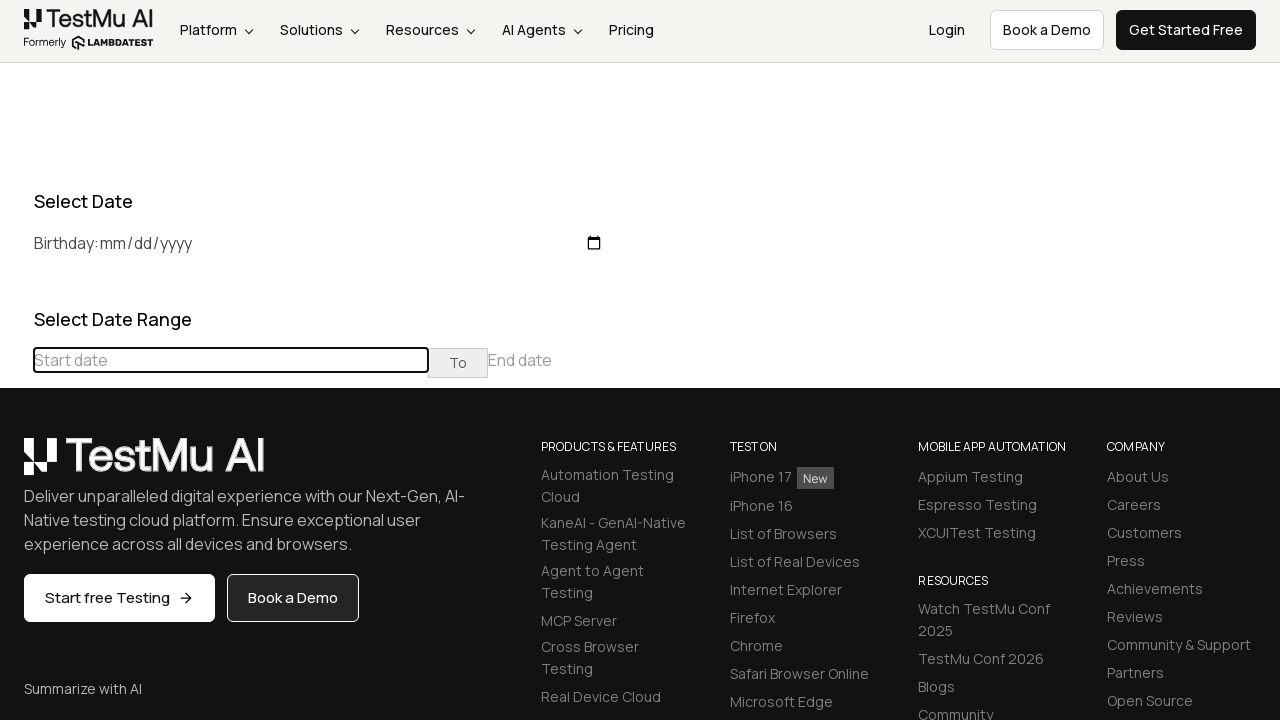

Clicked previous month button to navigate backwards at (16, 465) on .datepicker-days .prev
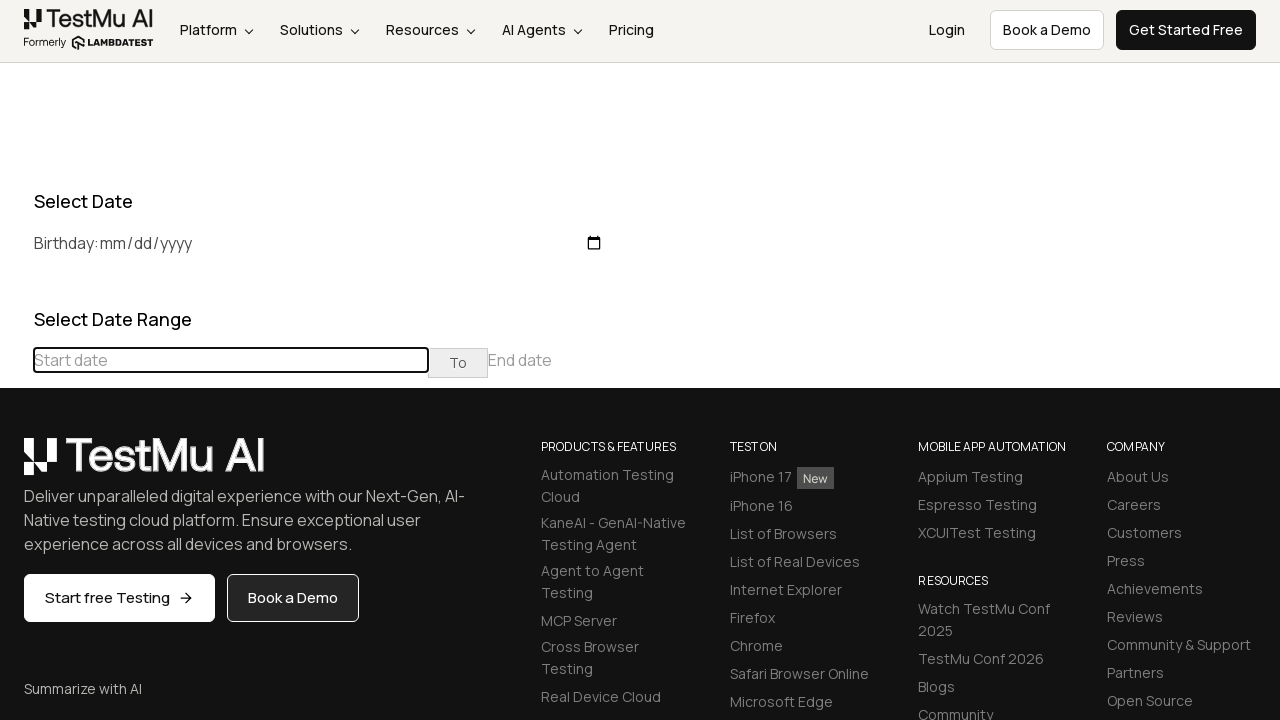

Clicked previous month button to navigate backwards at (16, 465) on .datepicker-days .prev
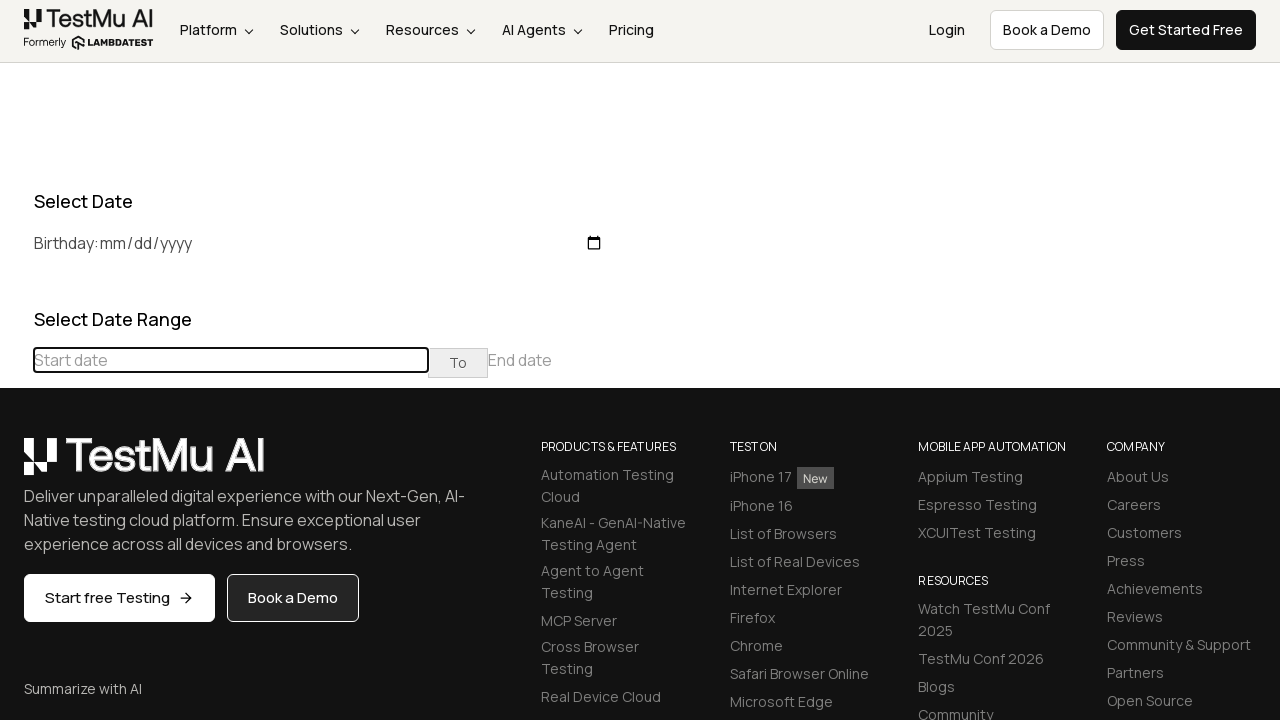

Clicked previous month button to navigate backwards at (16, 465) on .datepicker-days .prev
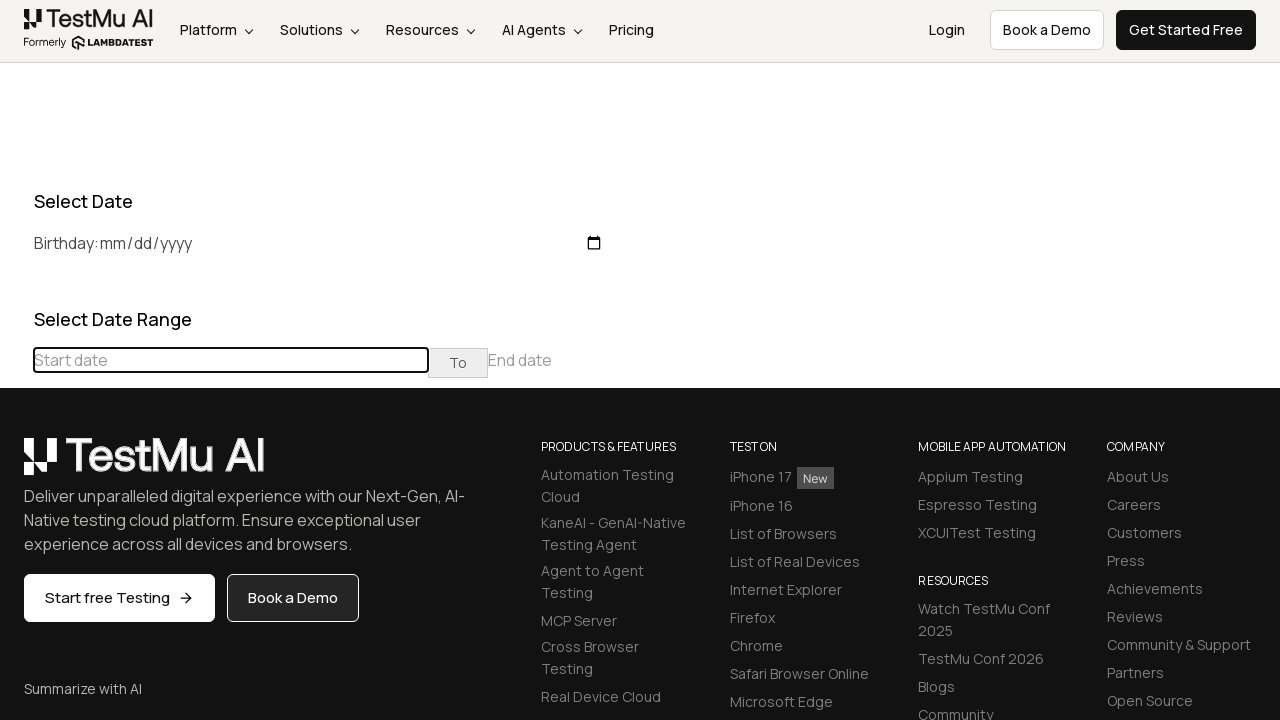

Clicked previous month button to navigate backwards at (16, 465) on .datepicker-days .prev
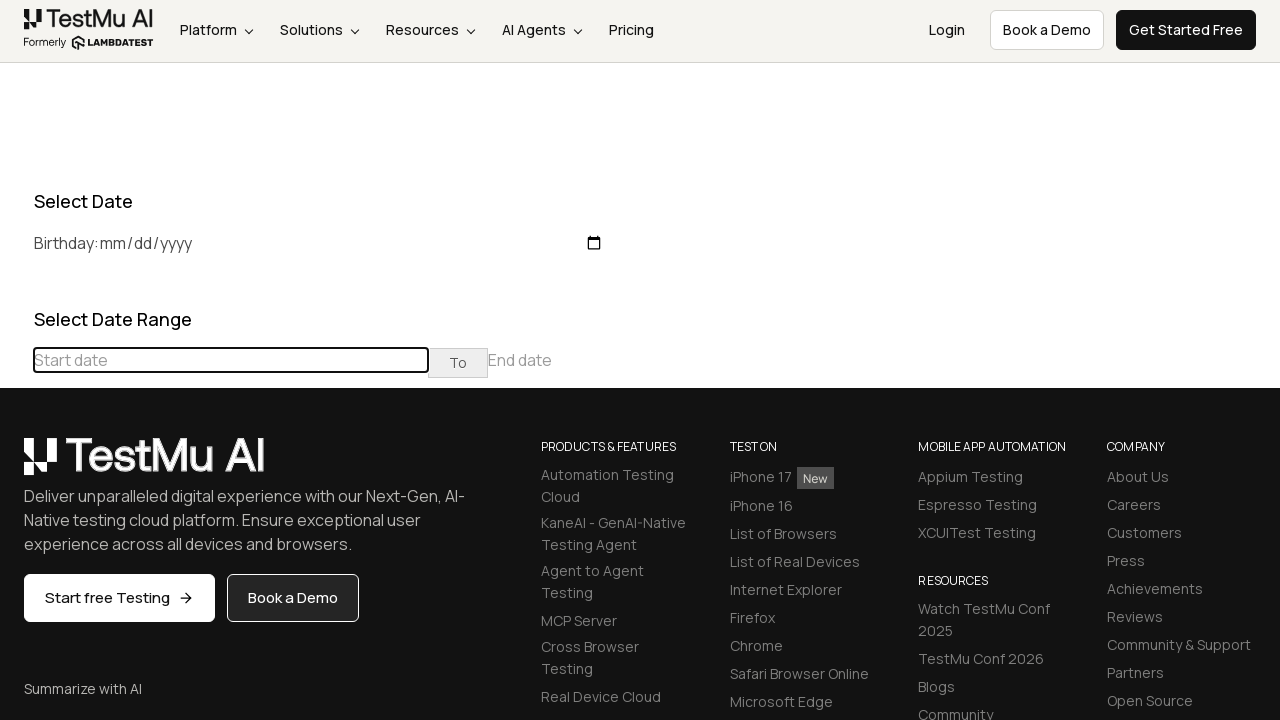

Clicked previous month button to navigate backwards at (16, 465) on .datepicker-days .prev
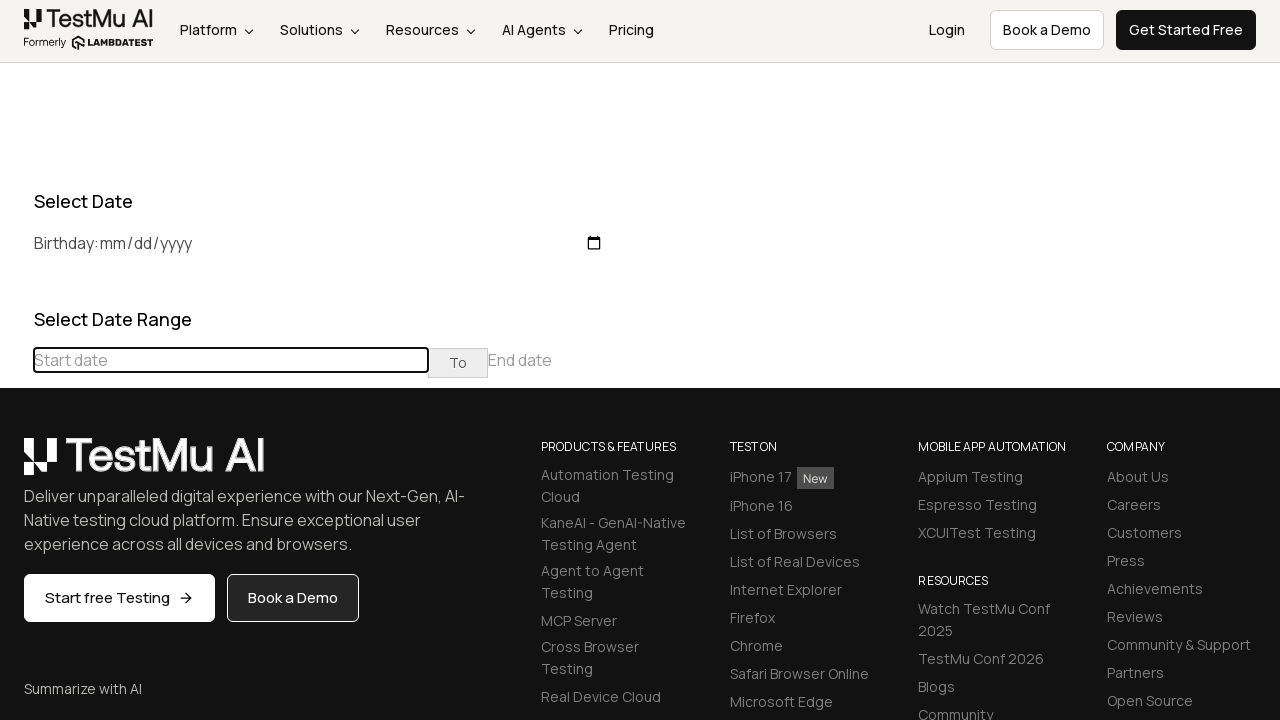

Clicked previous month button to navigate backwards at (16, 465) on .datepicker-days .prev
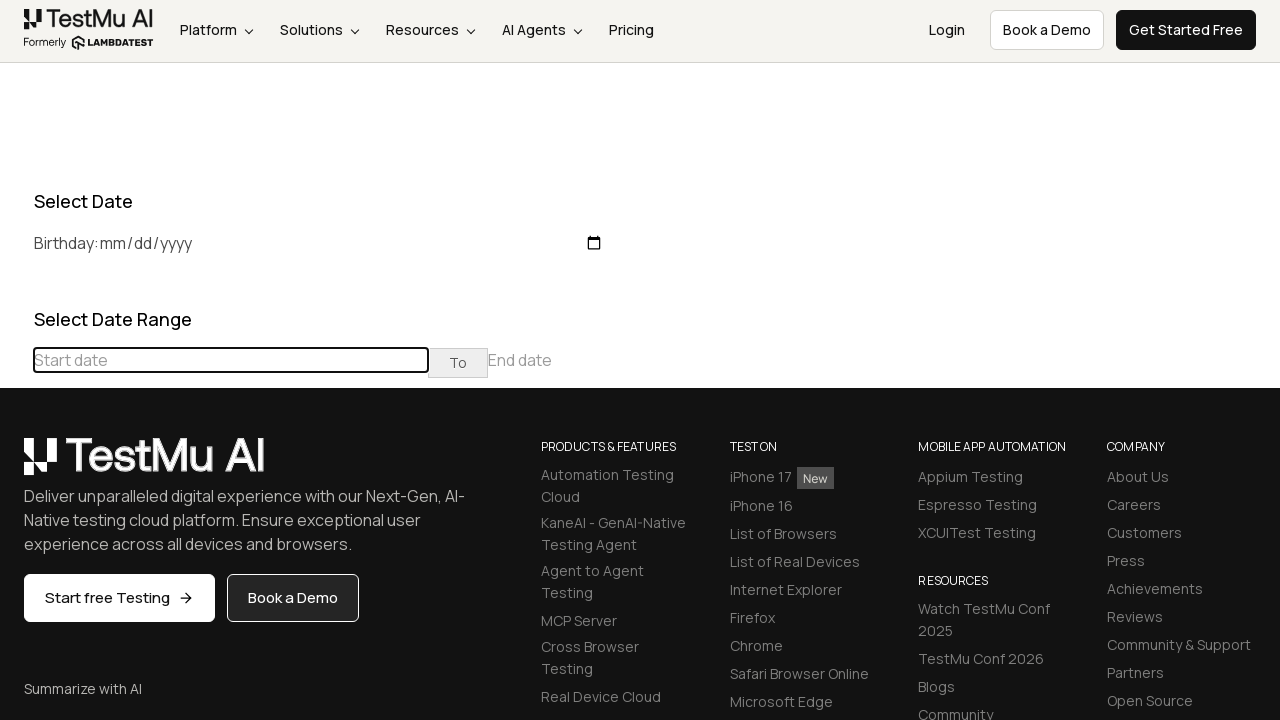

Clicked date 20 in the calendar at (85, 635) on //td[@class='day'][text()='20']
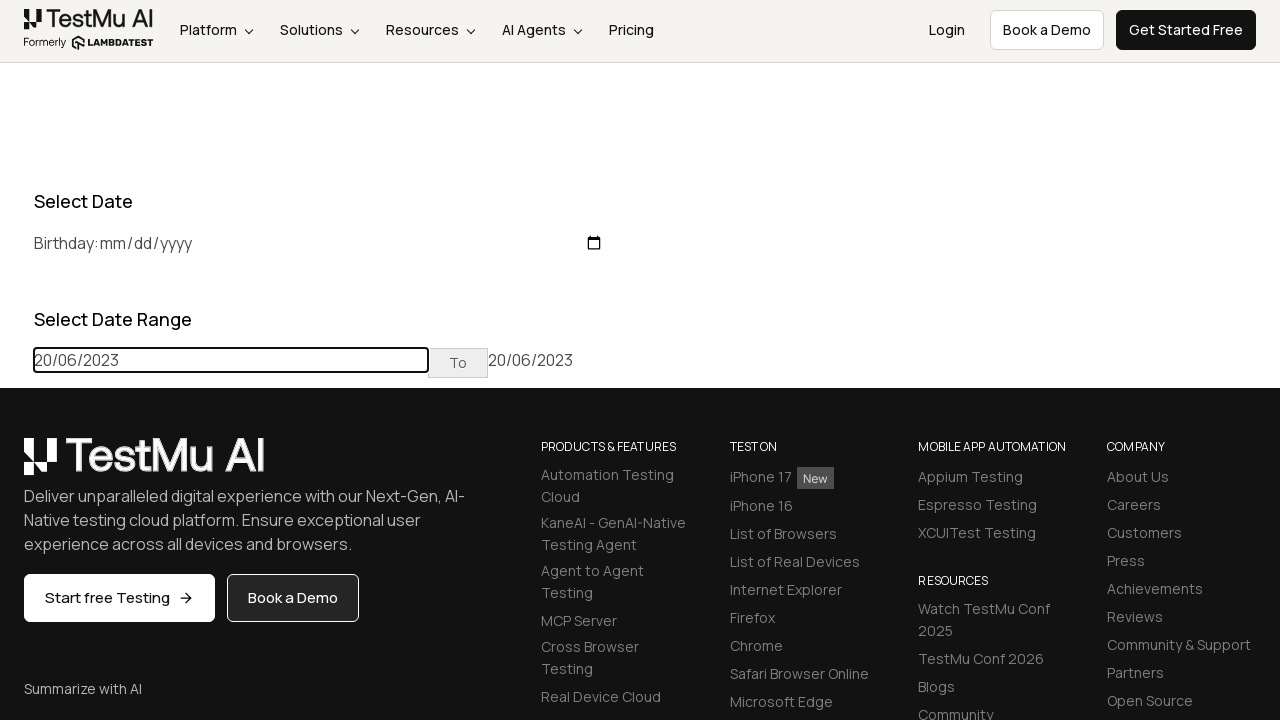

Selected past date: June 20, 2023
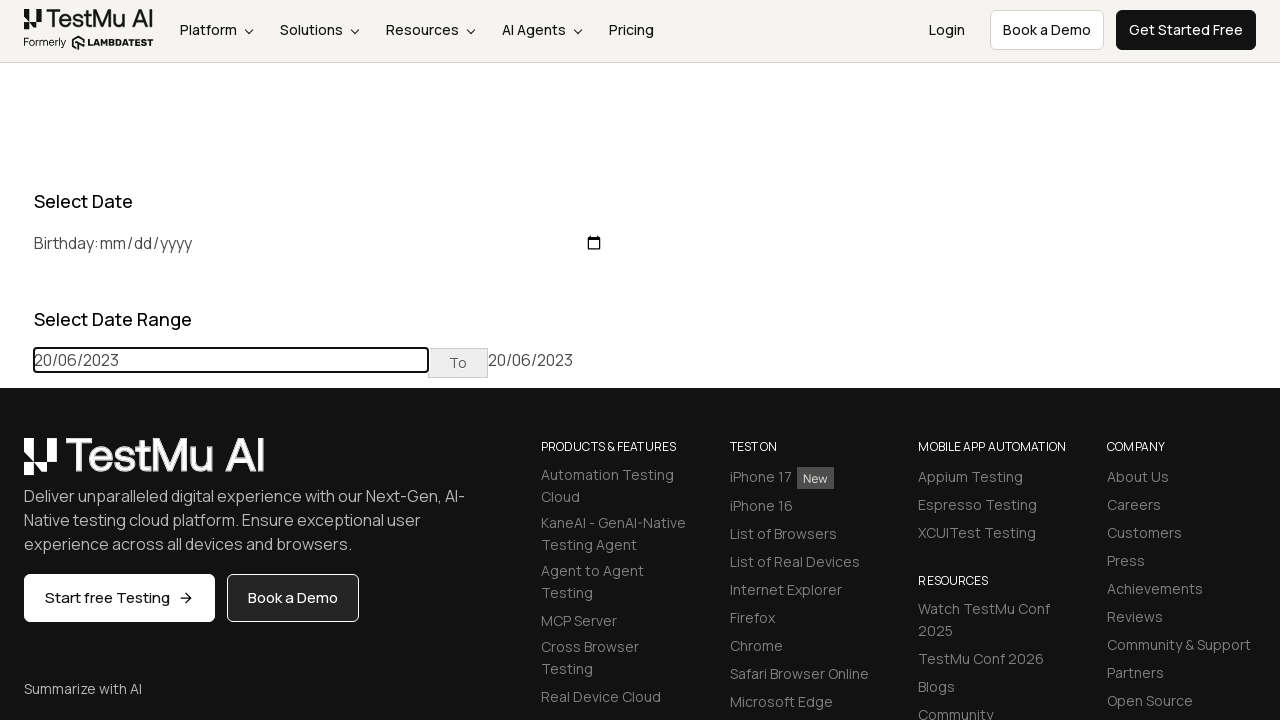

Waited 5 seconds for date selection to complete
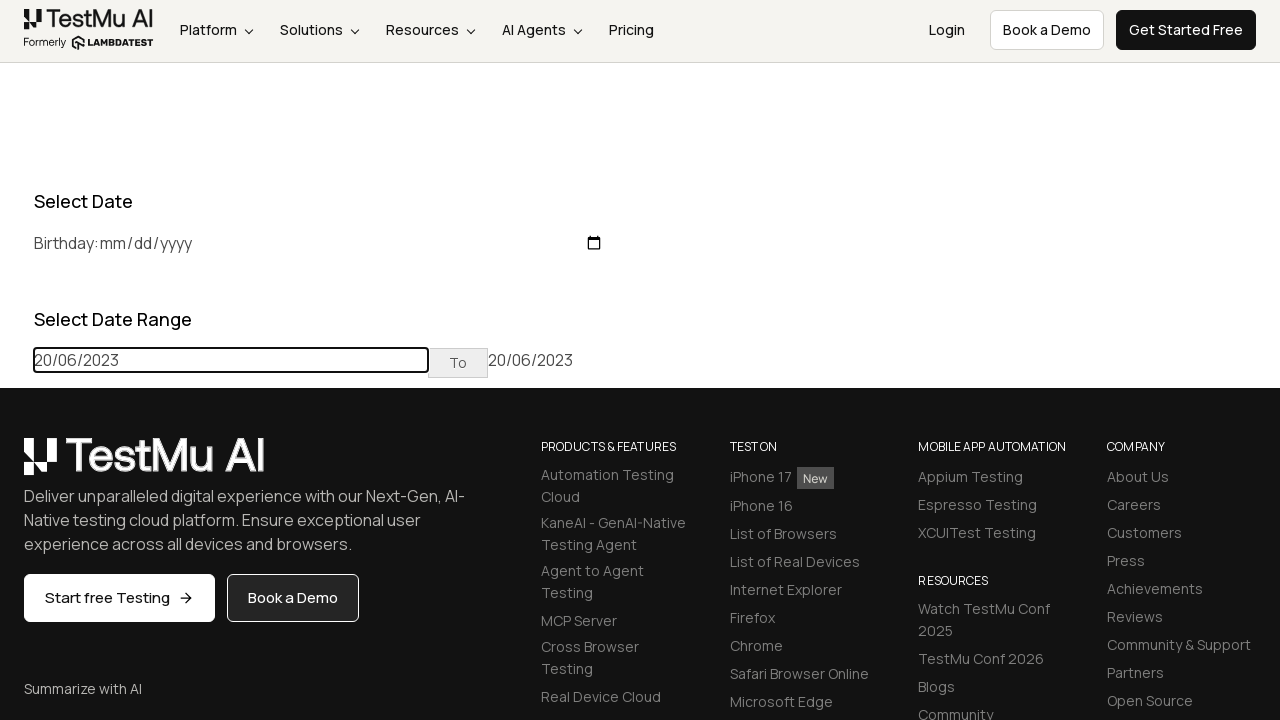

Reloaded the page after selecting past date
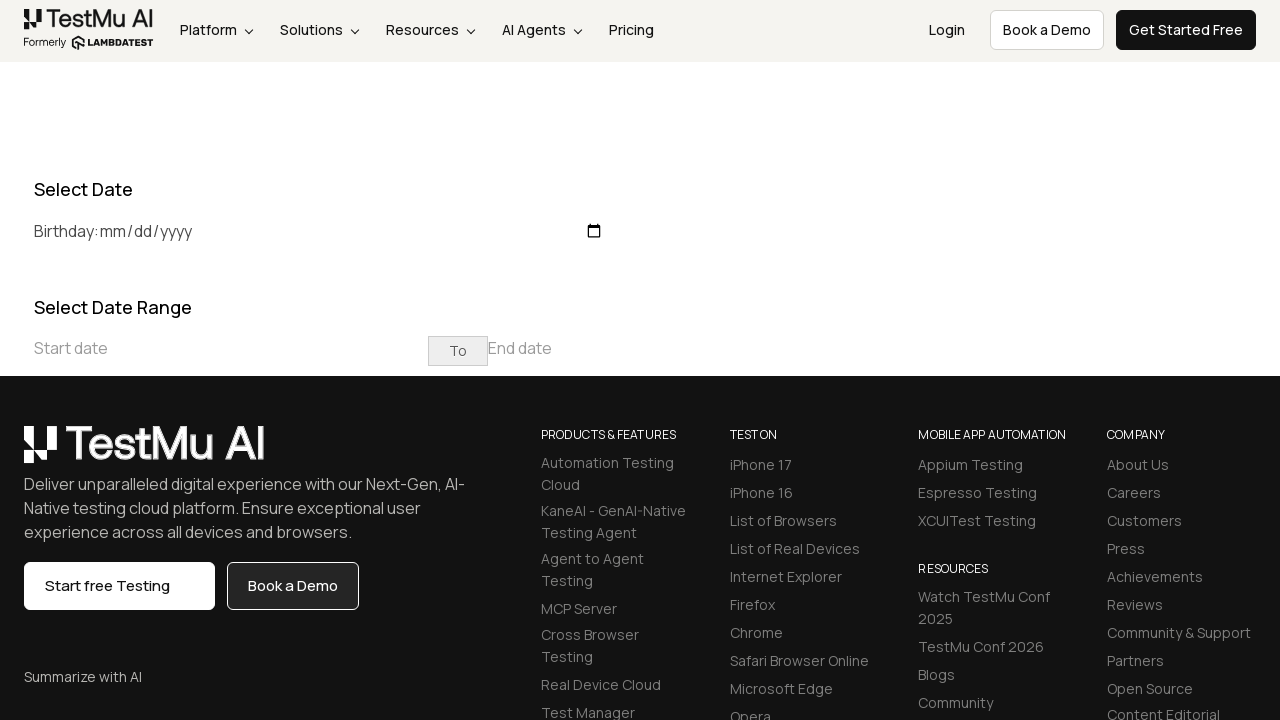

Clicked on 'Start date' input field to open date picker at (231, 348) on input[placeholder='Start date']
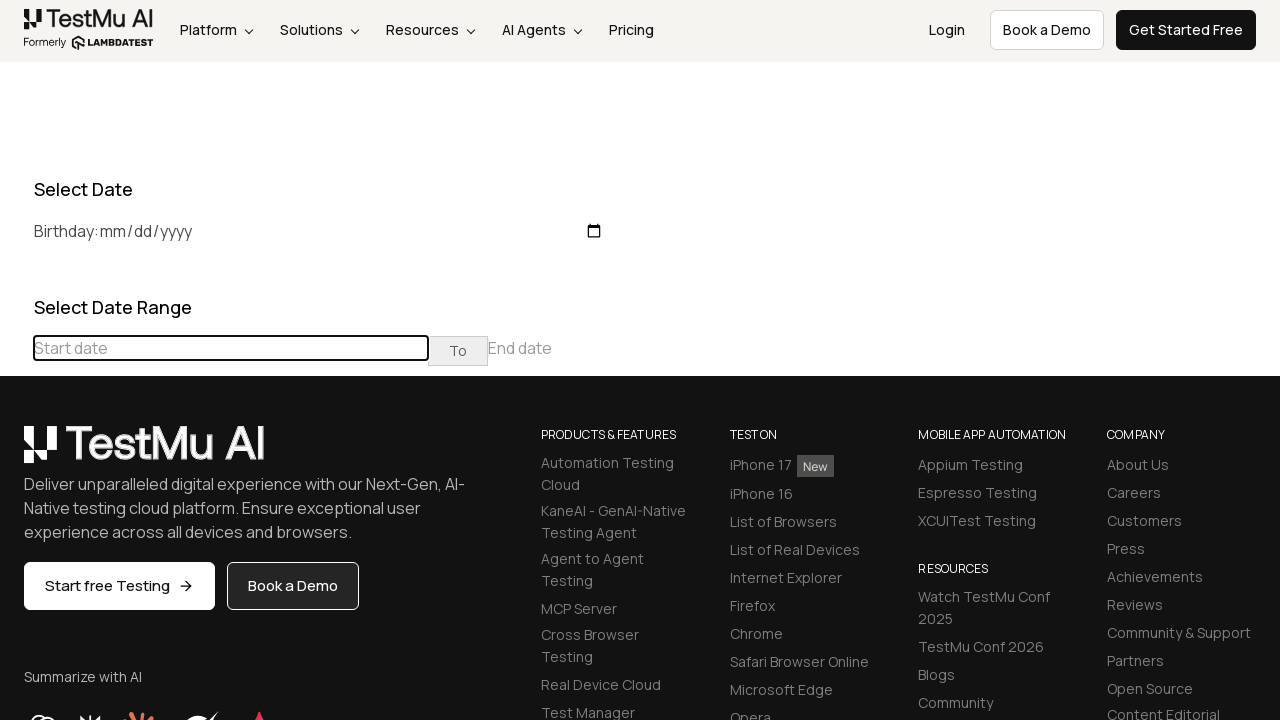

Clicked previous month button to navigate backwards at (16, 361) on .datepicker-days .prev
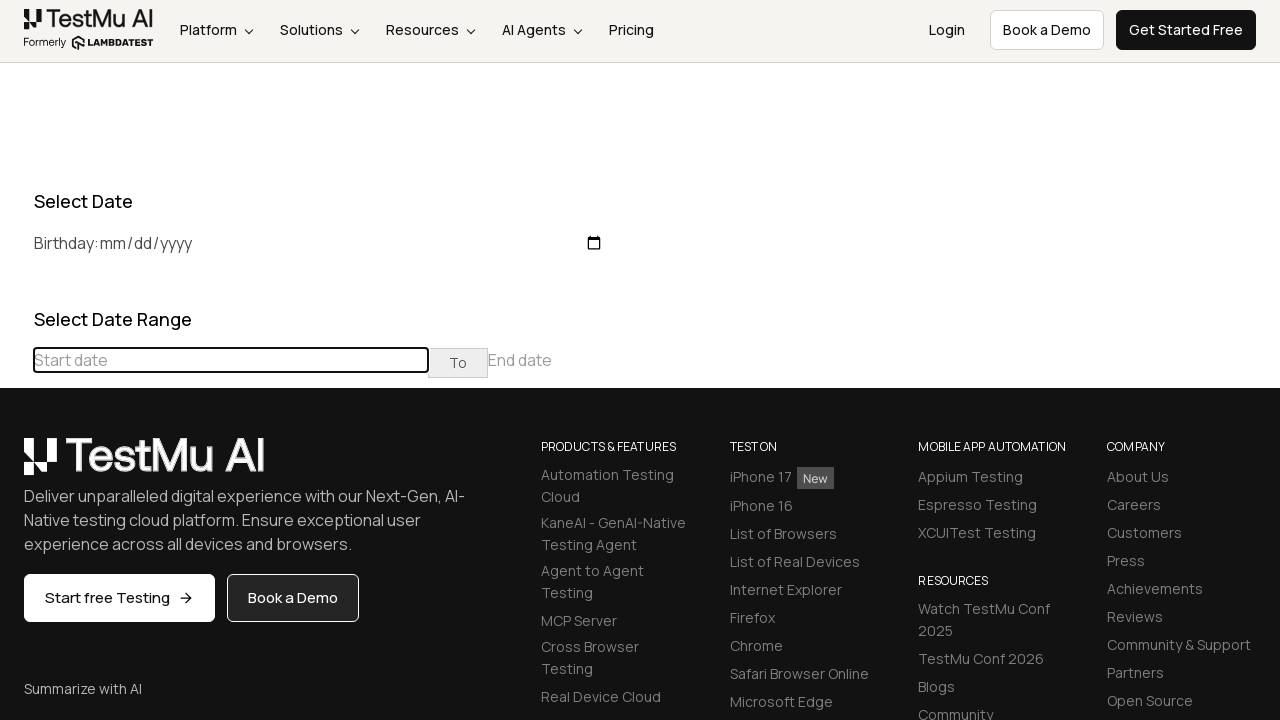

Clicked previous month button to navigate backwards at (16, 465) on .datepicker-days .prev
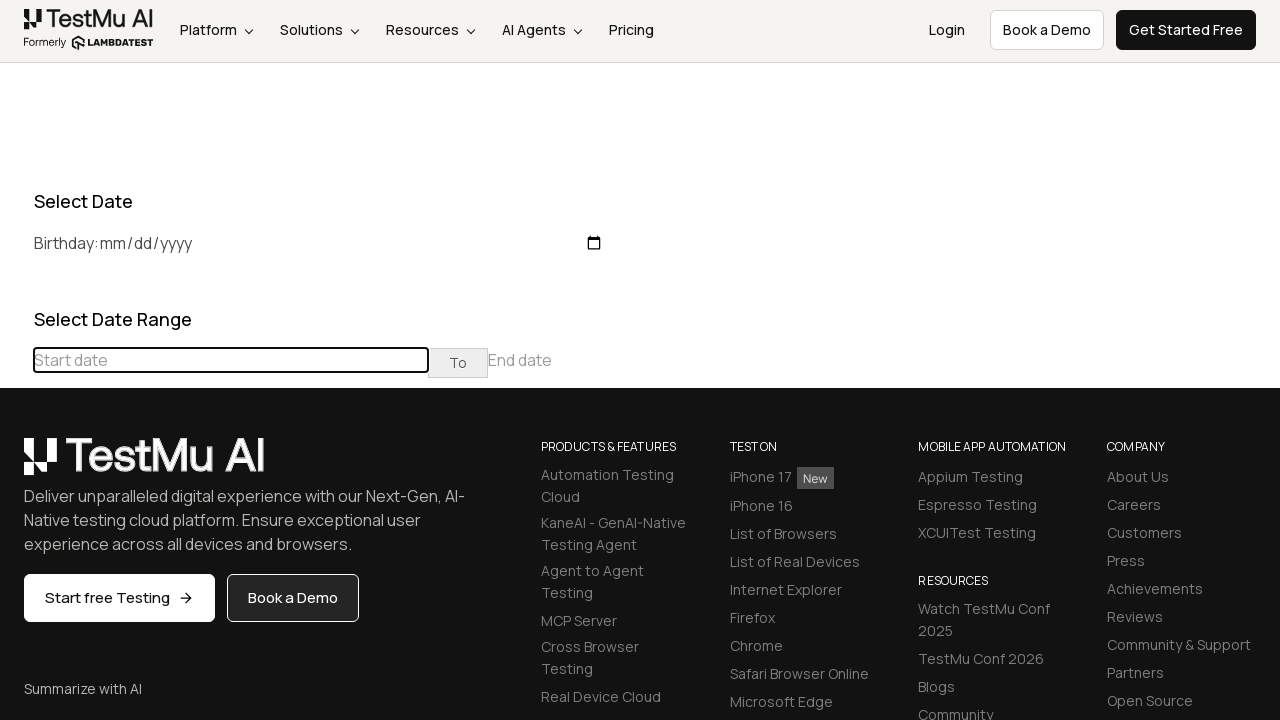

Clicked previous month button to navigate backwards at (16, 465) on .datepicker-days .prev
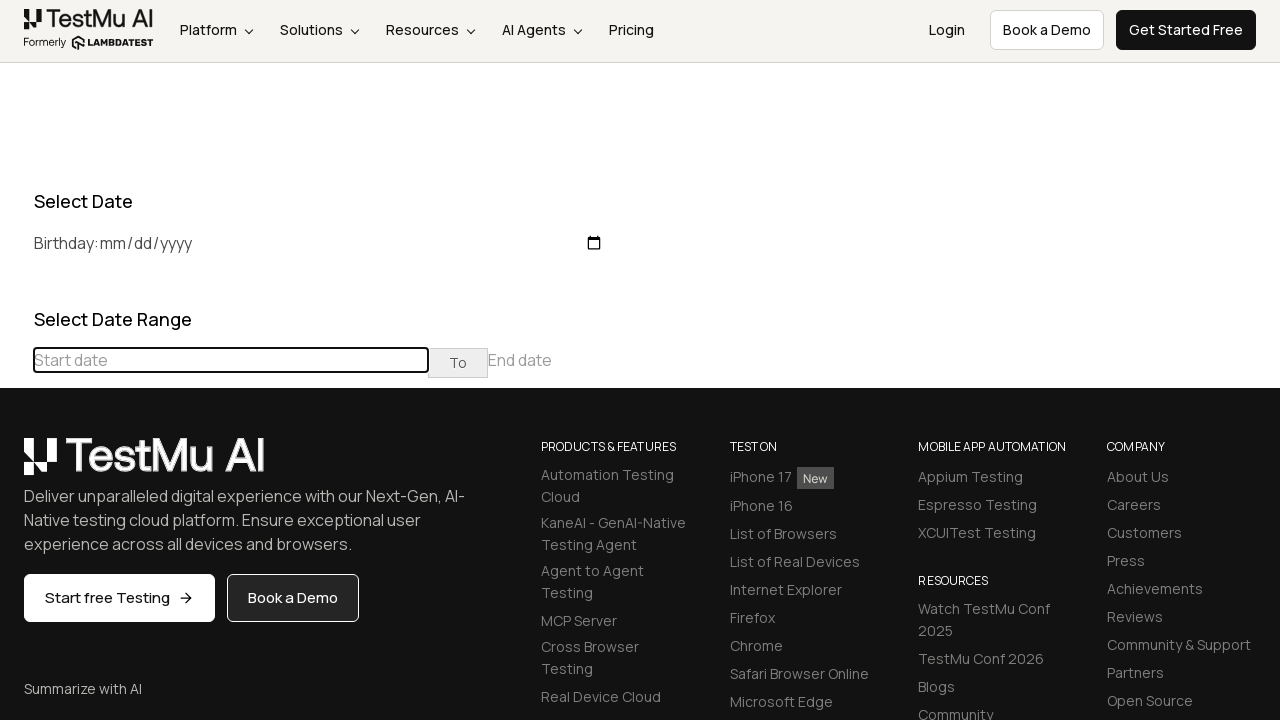

Clicked previous month button to navigate backwards at (16, 465) on .datepicker-days .prev
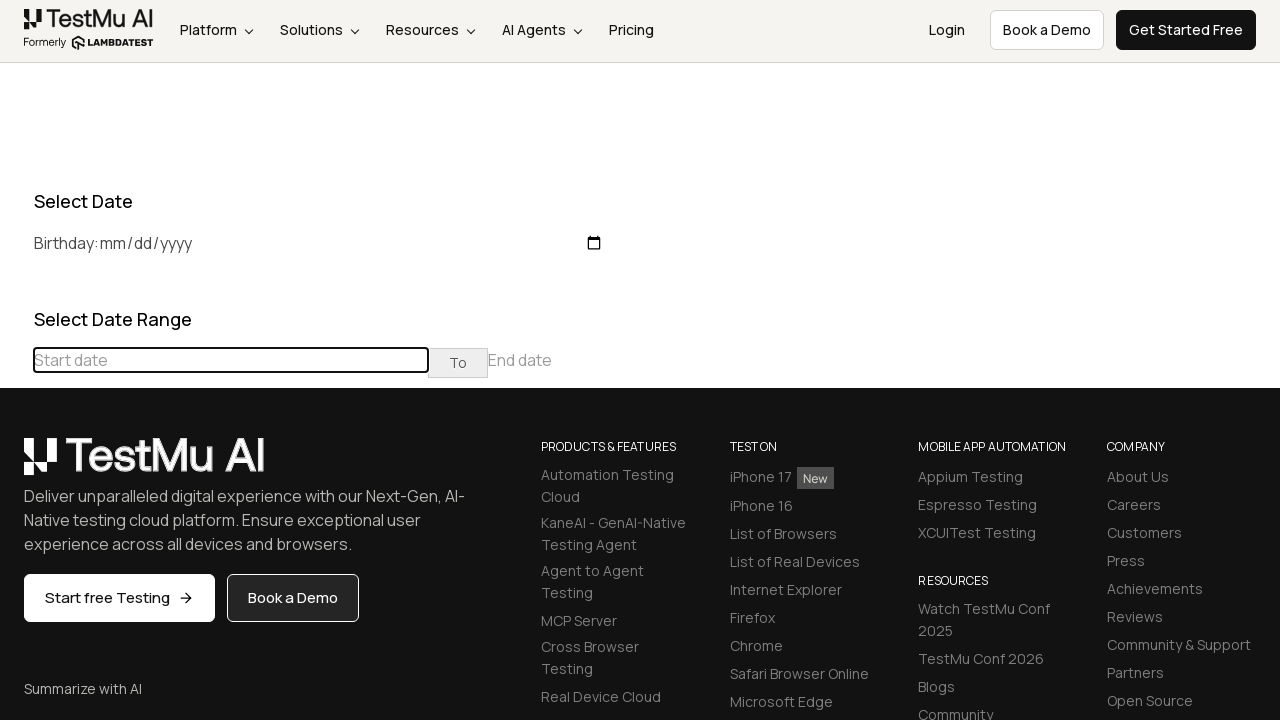

Clicked previous month button to navigate backwards at (16, 465) on .datepicker-days .prev
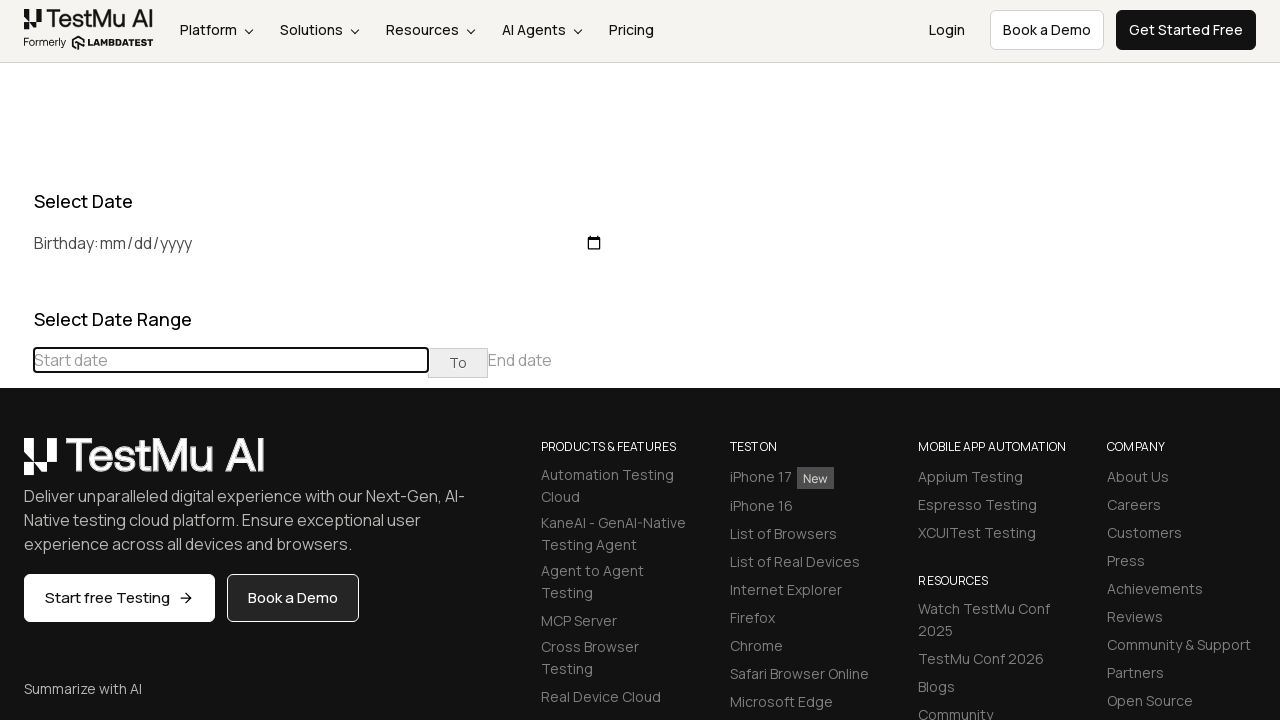

Clicked previous month button to navigate backwards at (16, 465) on .datepicker-days .prev
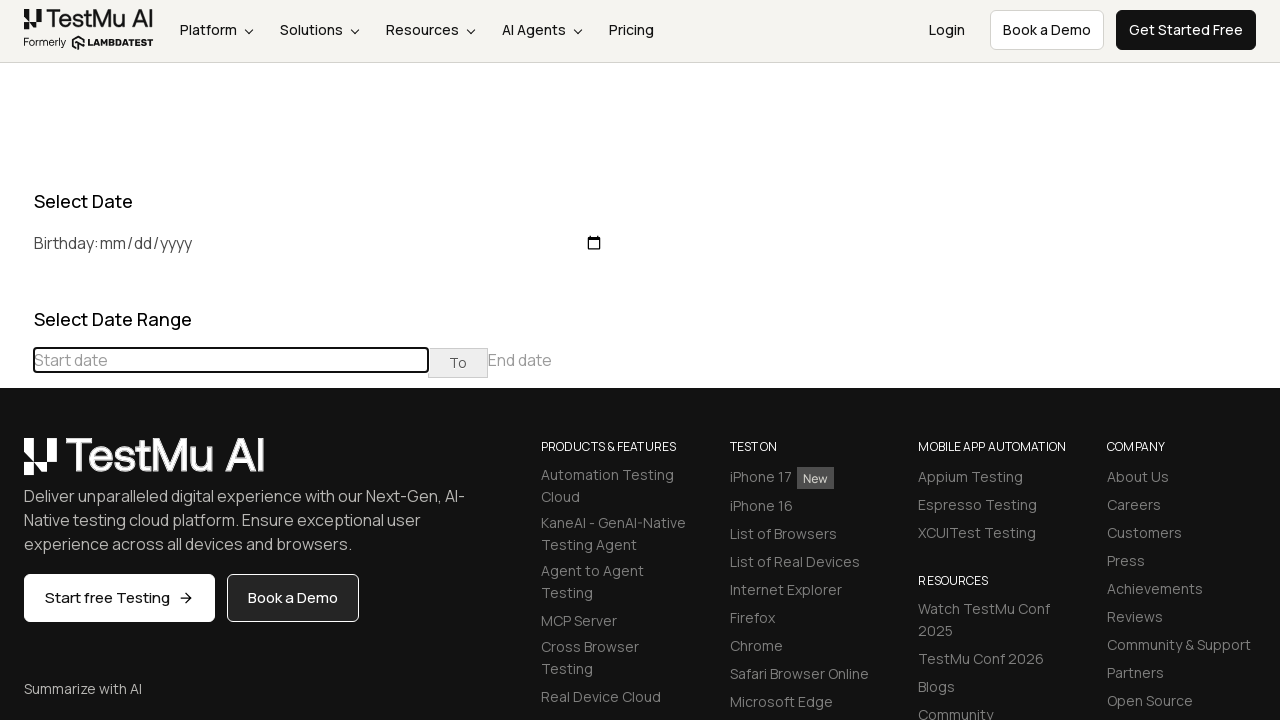

Clicked previous month button to navigate backwards at (16, 465) on .datepicker-days .prev
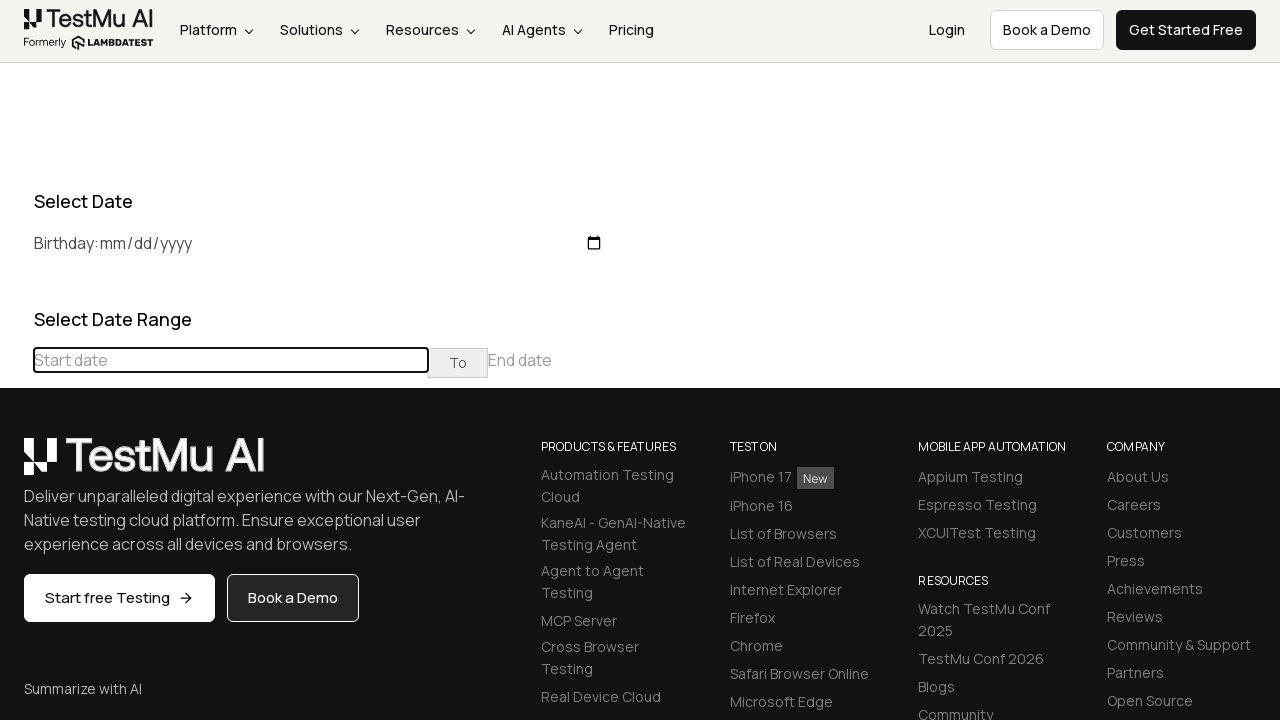

Clicked previous month button to navigate backwards at (16, 465) on .datepicker-days .prev
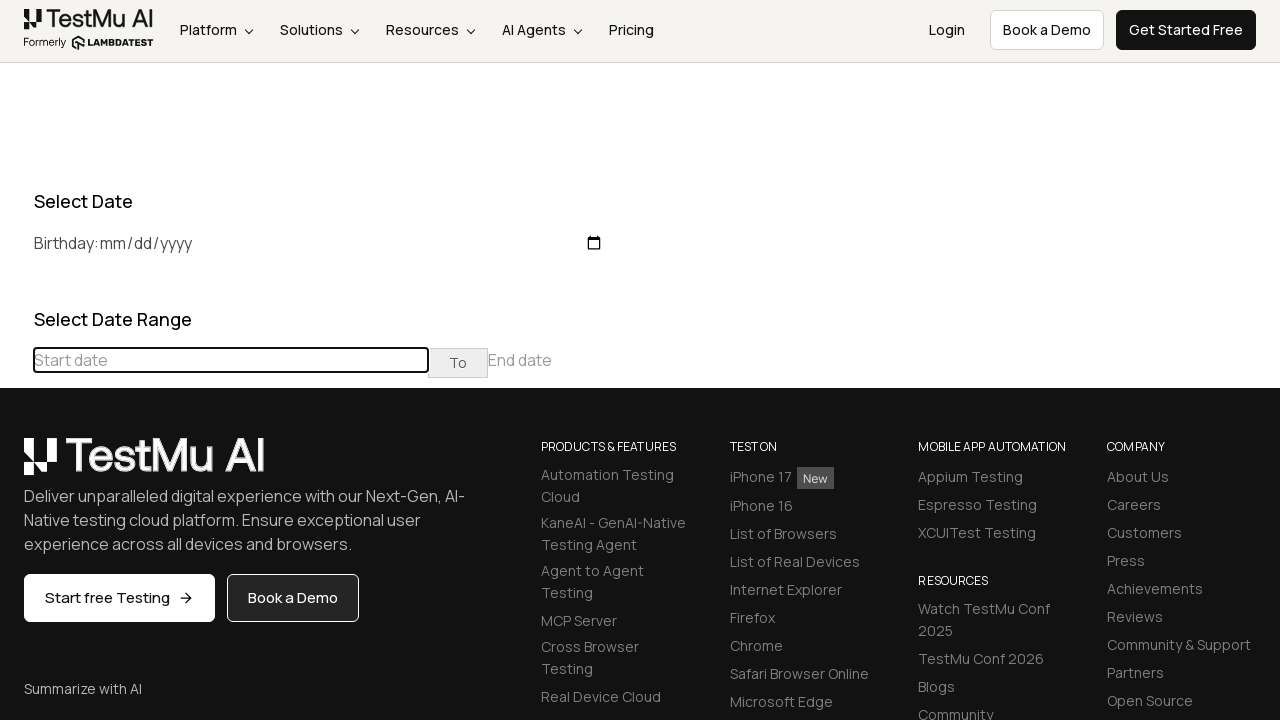

Clicked date 20 in the calendar at (185, 635) on //td[@class='day'][text()='20']
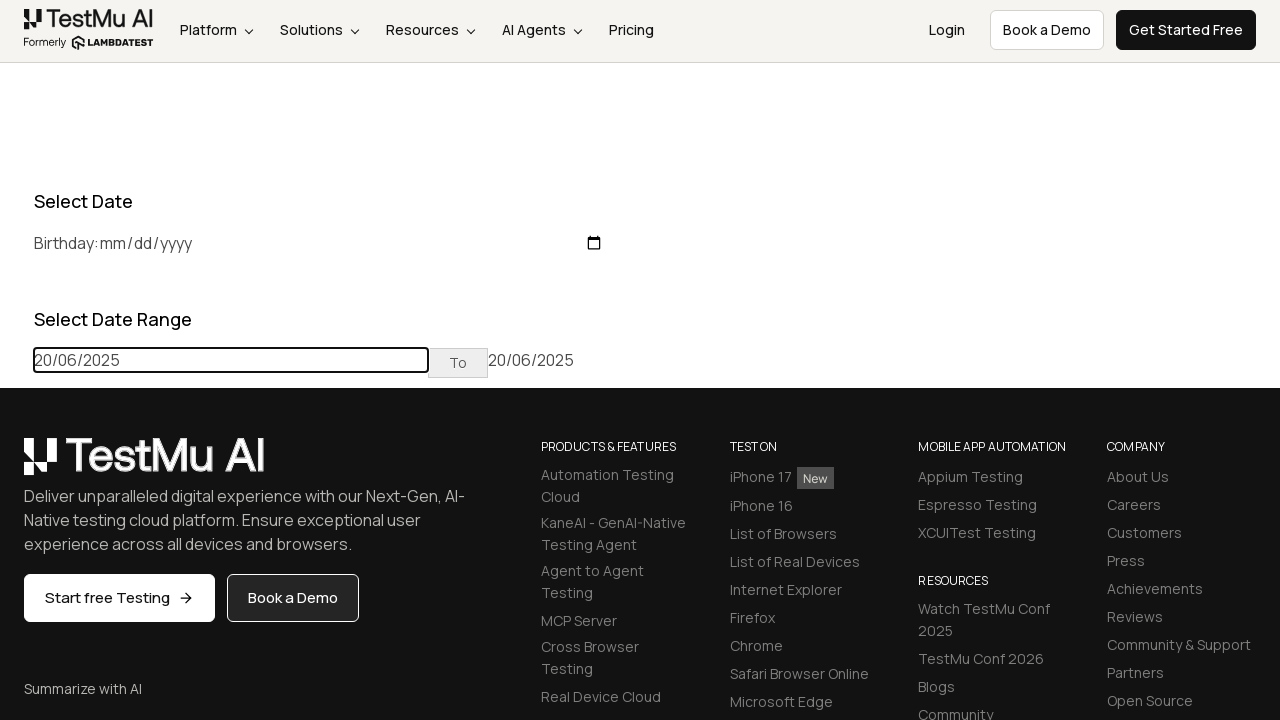

Selected future date: June 20, 2025
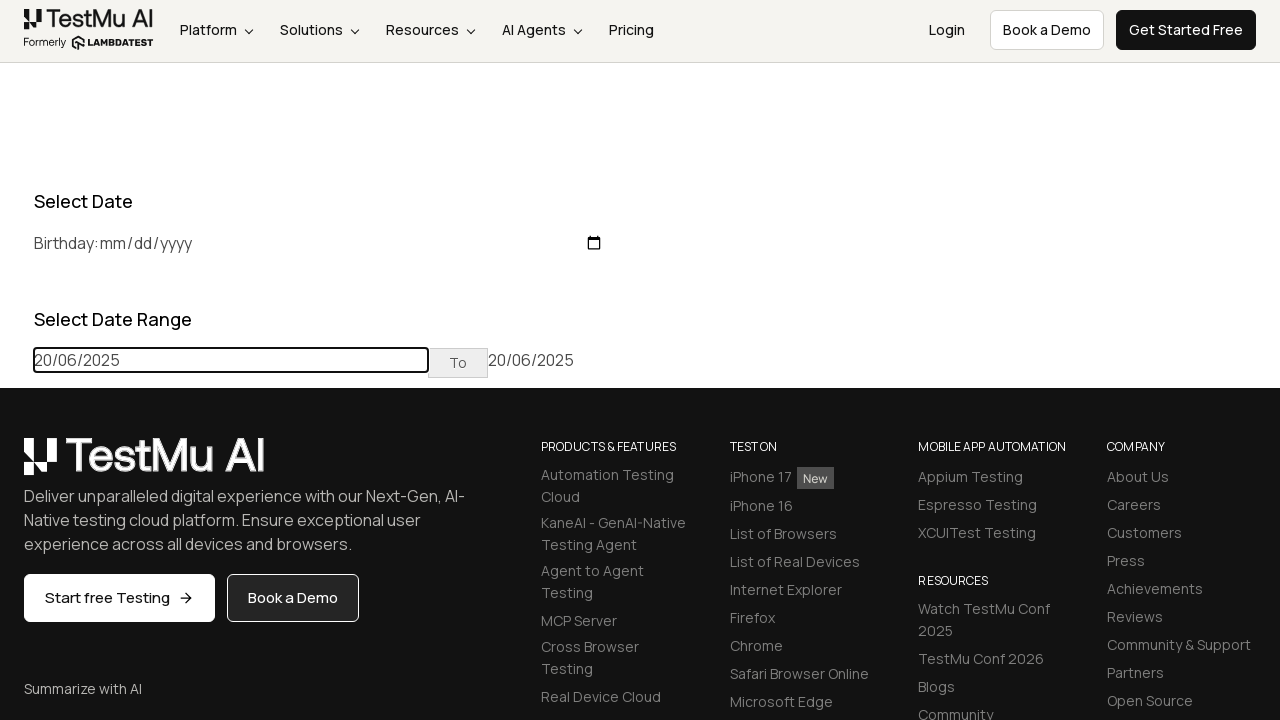

Waited 5 seconds for date selection to complete
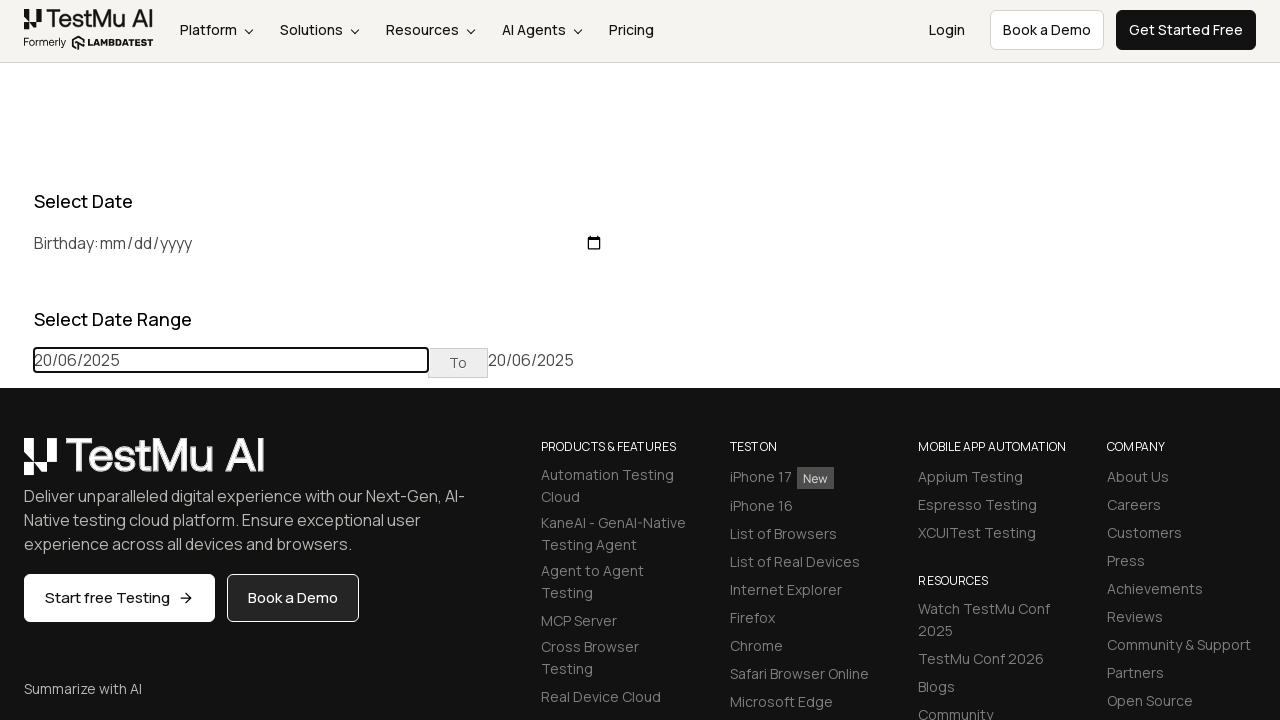

Reloaded the page after selecting future date
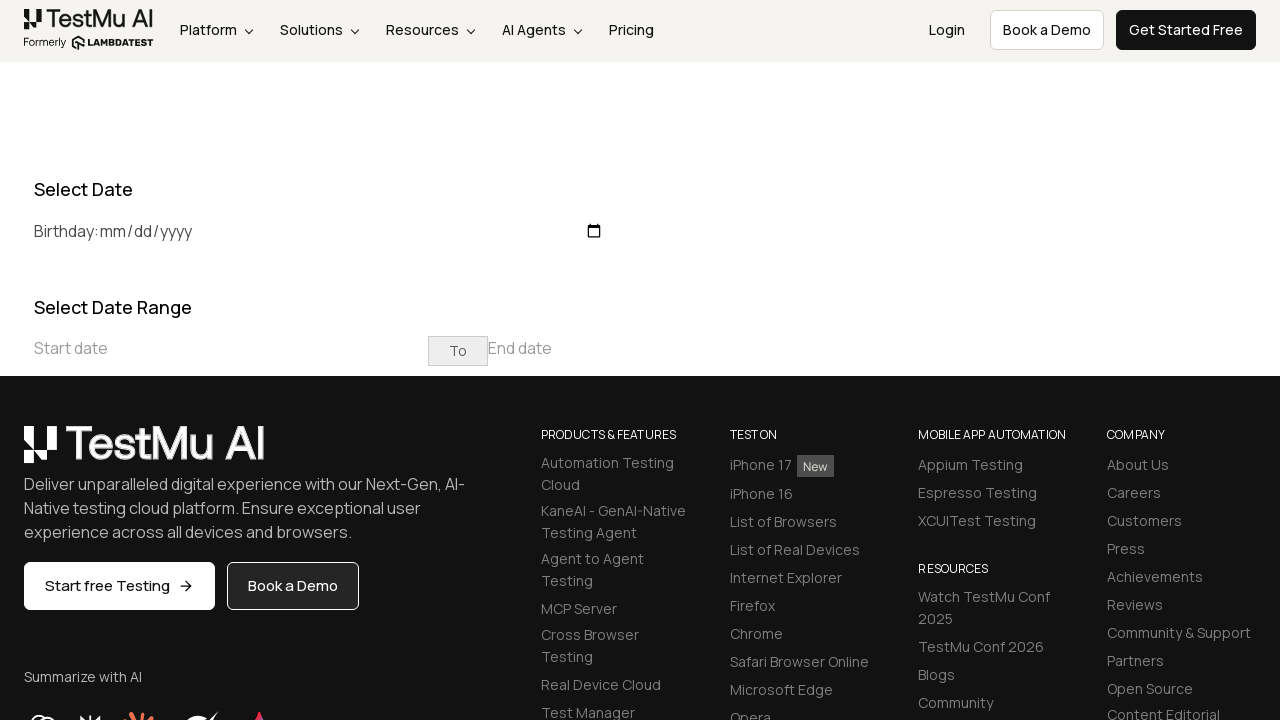

Clicked on 'Start date' input field to open date picker at (231, 348) on input[placeholder='Start date']
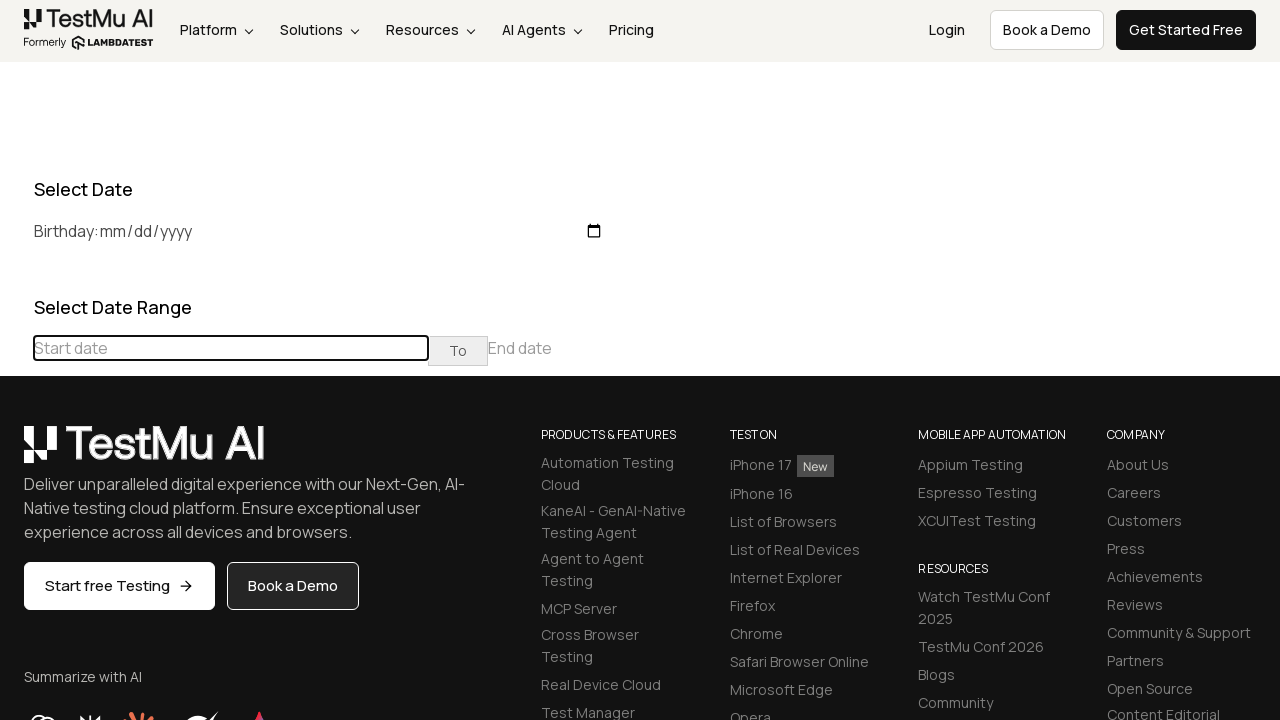

Clicked previous month button to navigate backwards at (16, 361) on .datepicker-days .prev
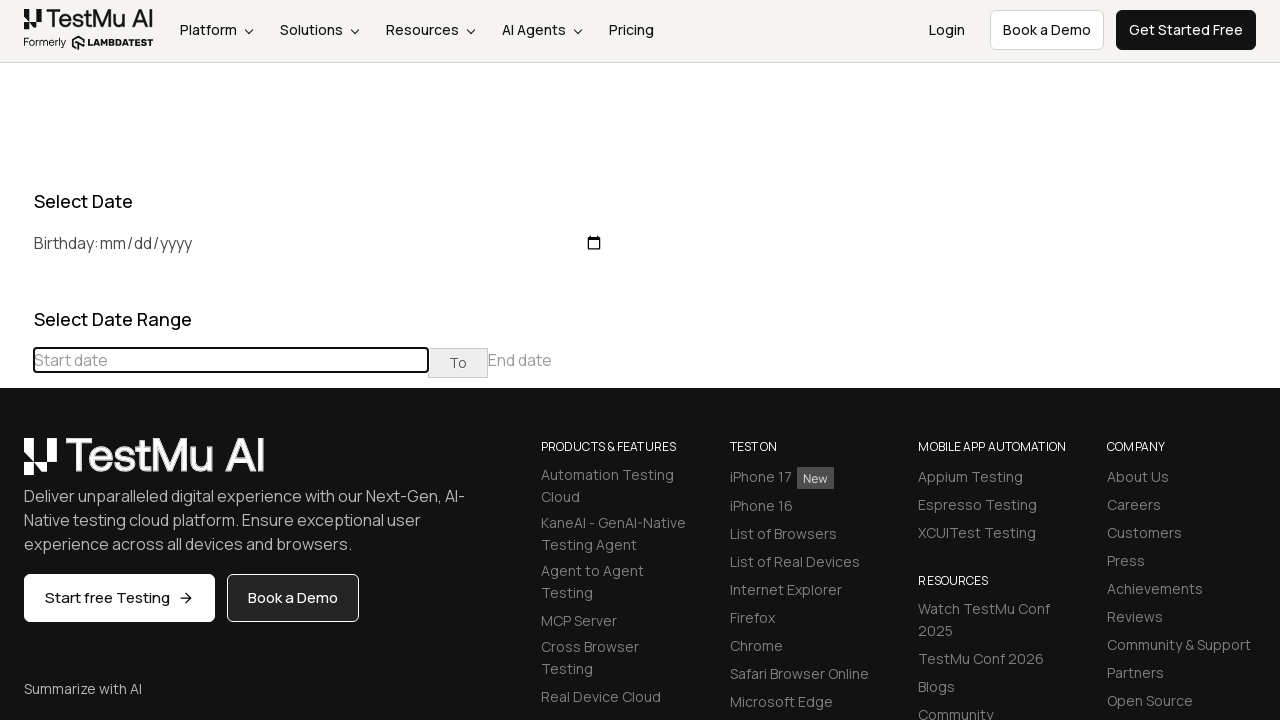

Clicked previous month button to navigate backwards at (16, 465) on .datepicker-days .prev
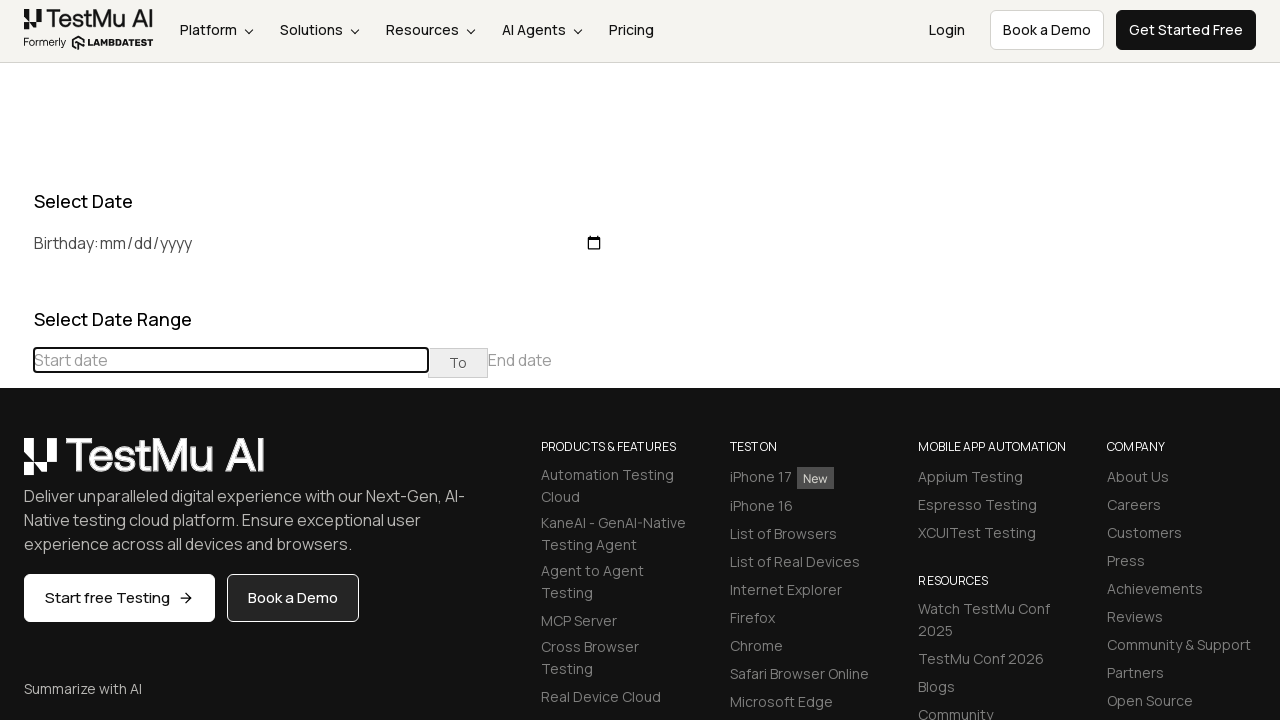

Clicked previous month button to navigate backwards at (16, 465) on .datepicker-days .prev
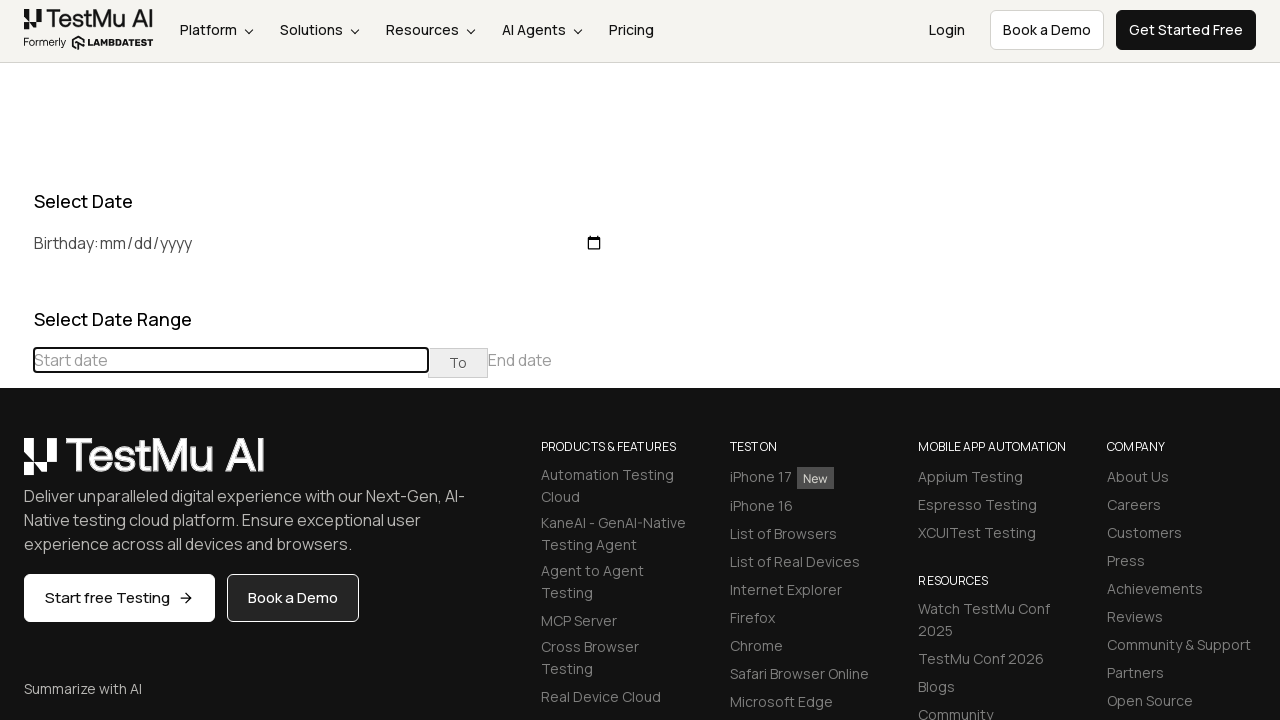

Clicked previous month button to navigate backwards at (16, 465) on .datepicker-days .prev
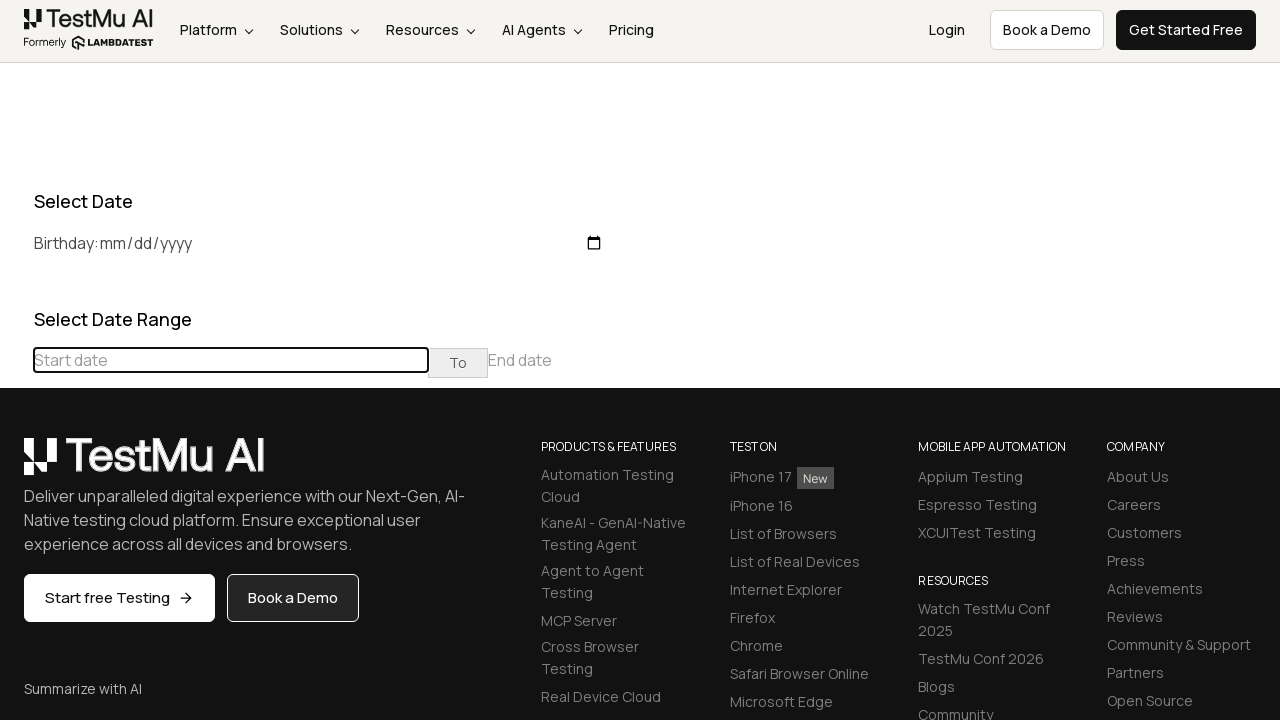

Clicked previous month button to navigate backwards at (16, 465) on .datepicker-days .prev
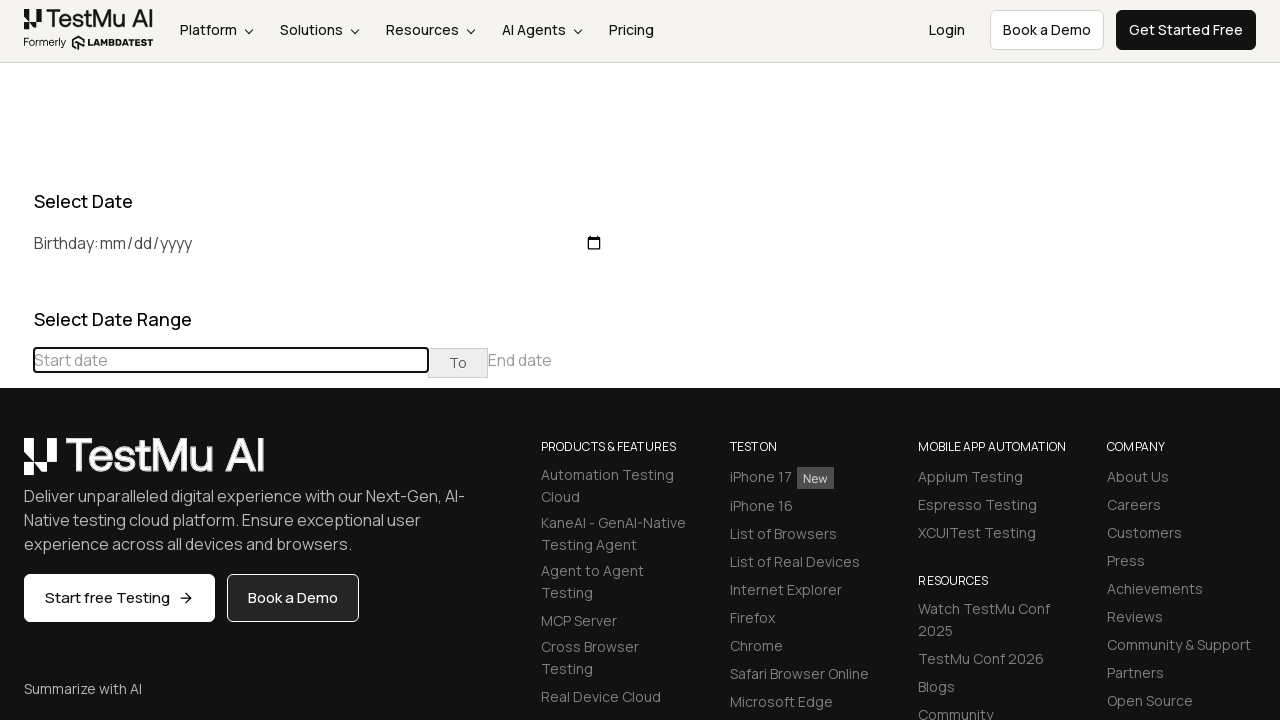

Clicked previous month button to navigate backwards at (16, 465) on .datepicker-days .prev
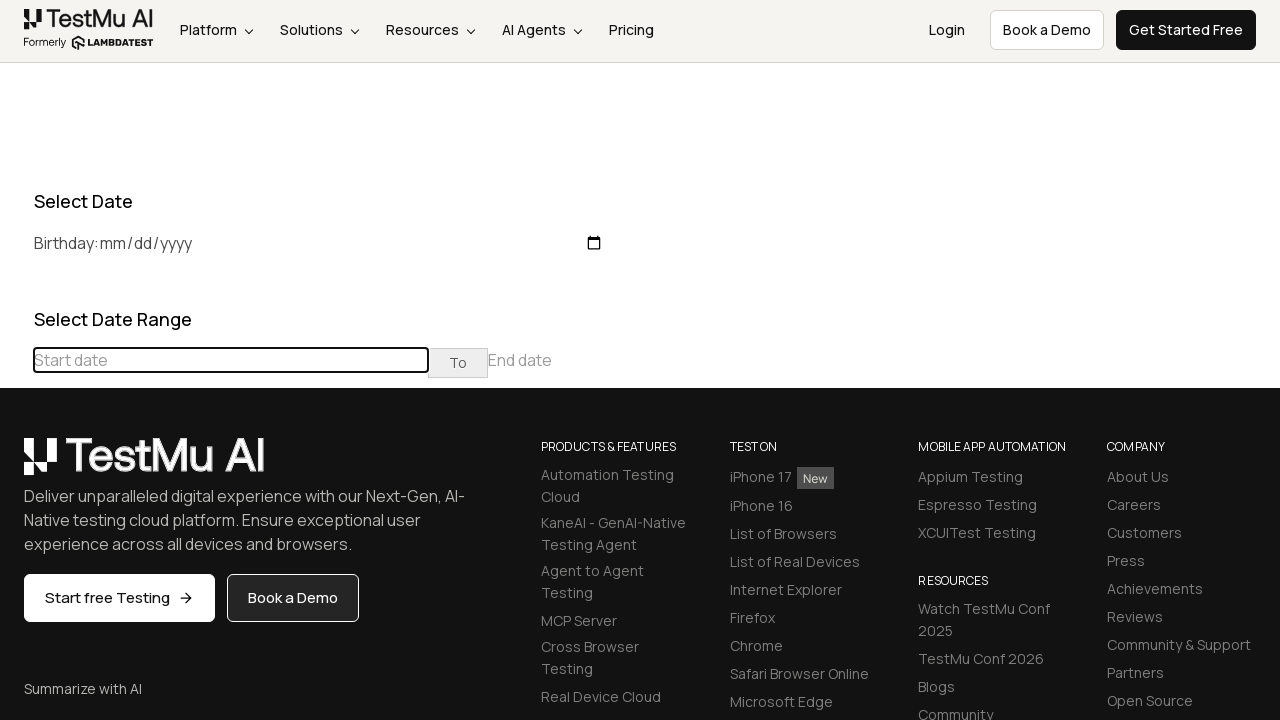

Clicked previous month button to navigate backwards at (16, 465) on .datepicker-days .prev
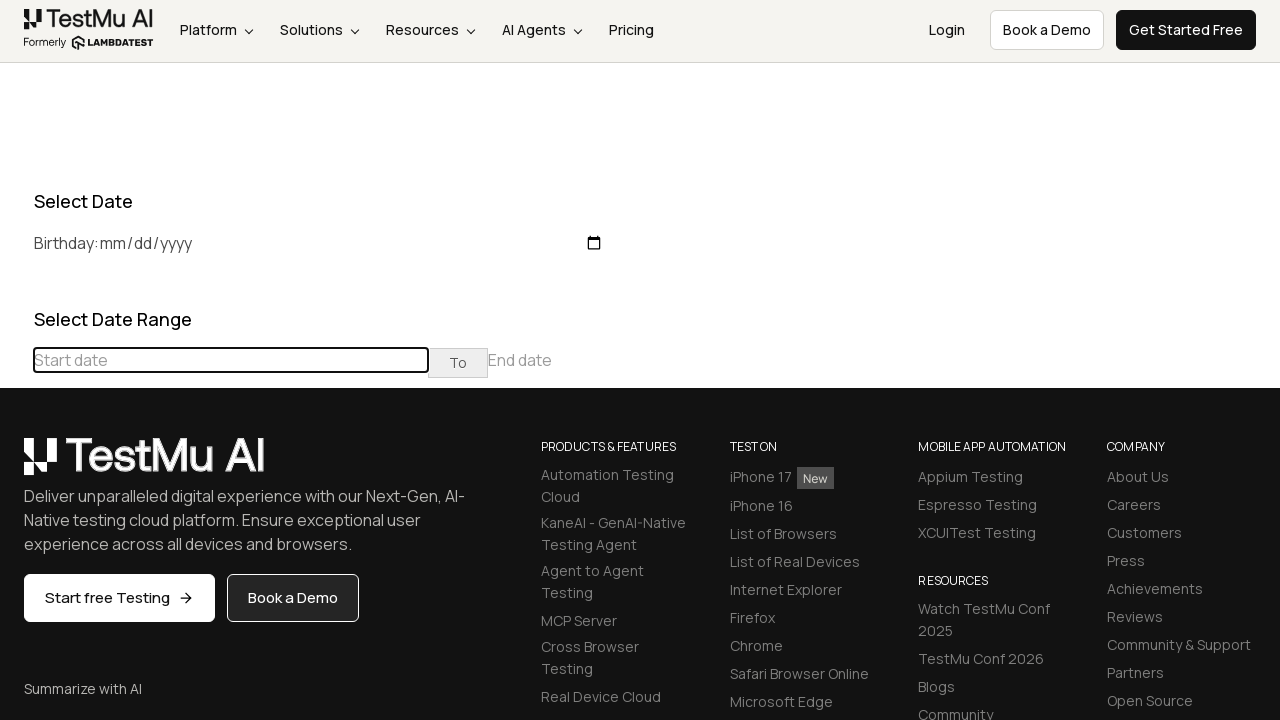

Clicked previous month button to navigate backwards at (16, 465) on .datepicker-days .prev
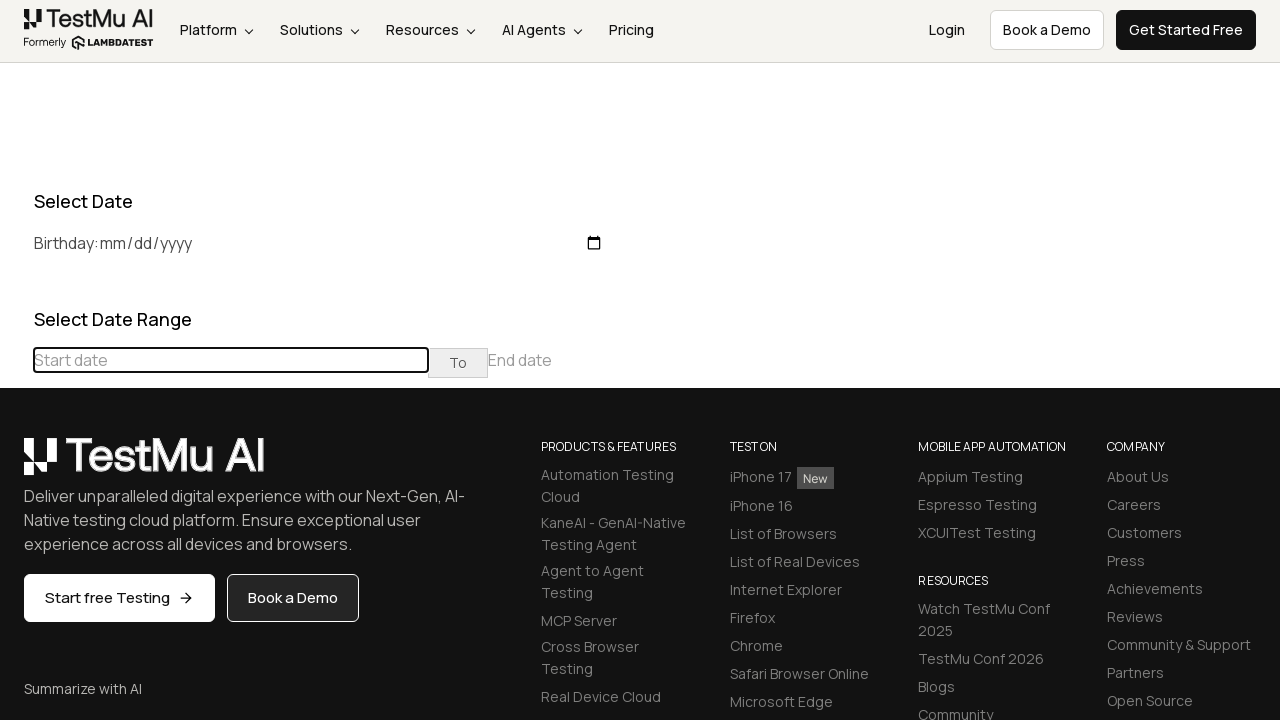

Clicked previous month button to navigate backwards at (16, 465) on .datepicker-days .prev
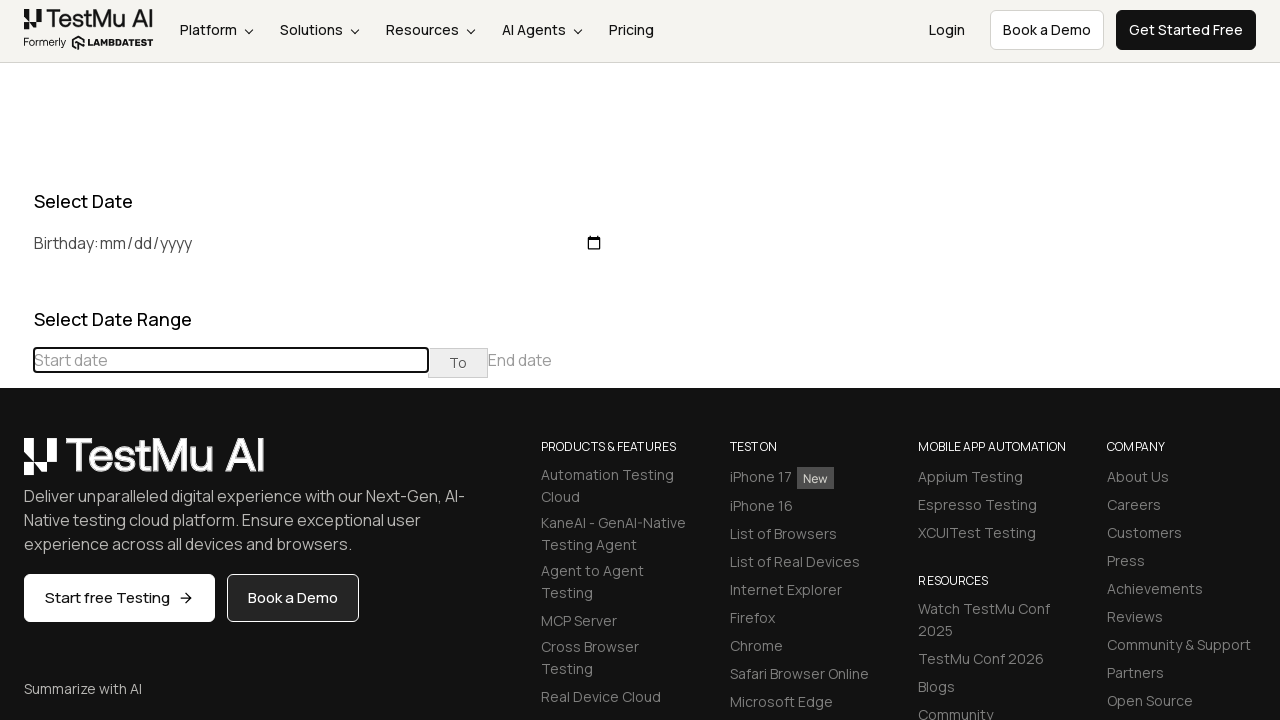

Clicked previous month button to navigate backwards at (16, 465) on .datepicker-days .prev
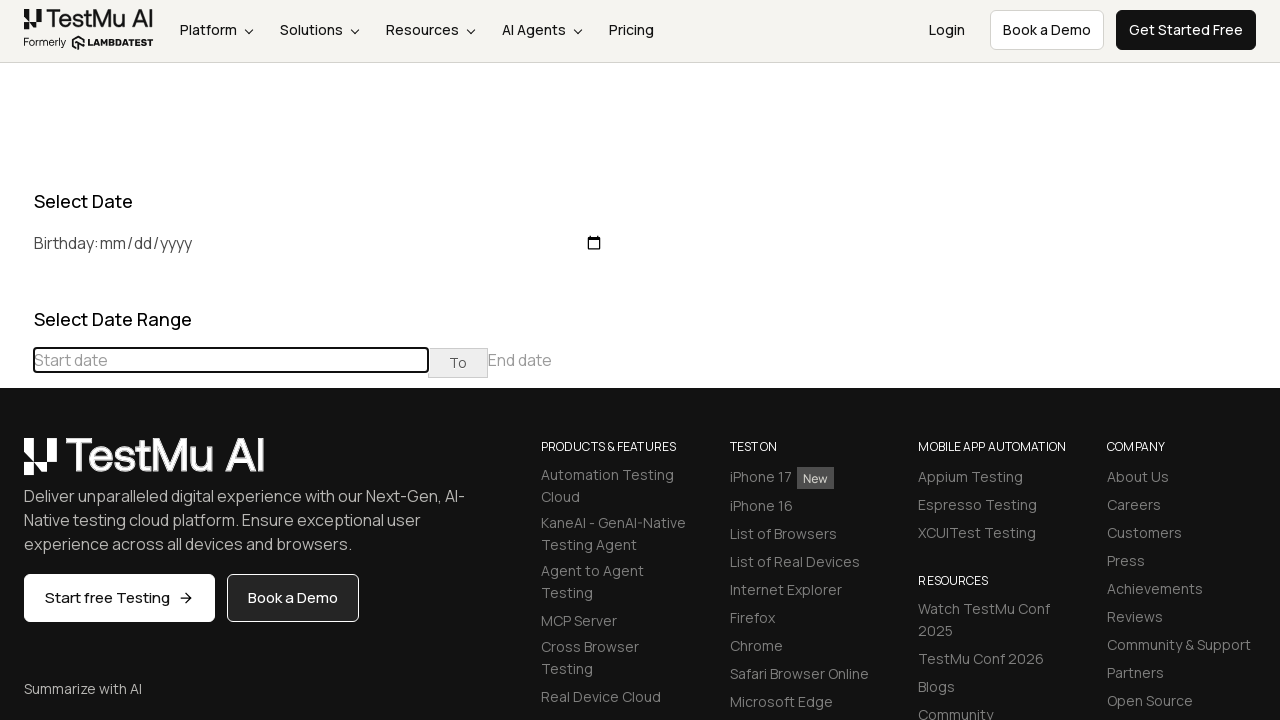

Clicked previous month button to navigate backwards at (16, 465) on .datepicker-days .prev
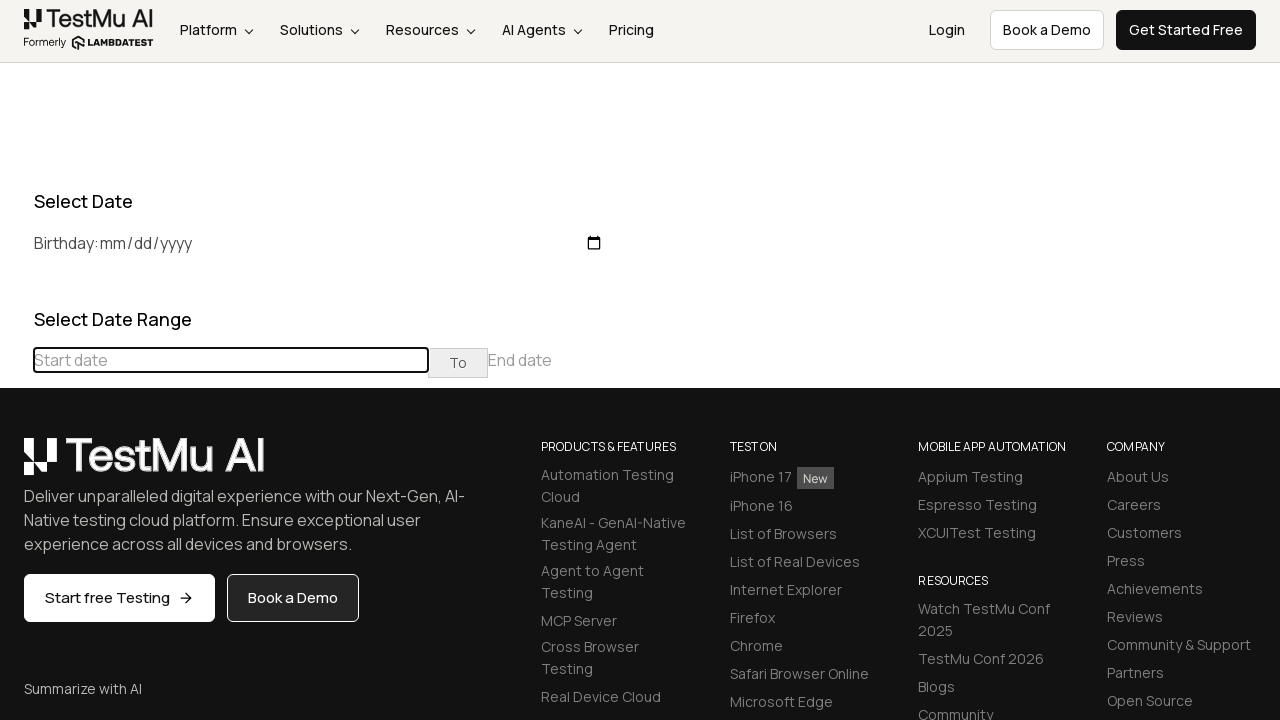

Clicked previous month button to navigate backwards at (16, 465) on .datepicker-days .prev
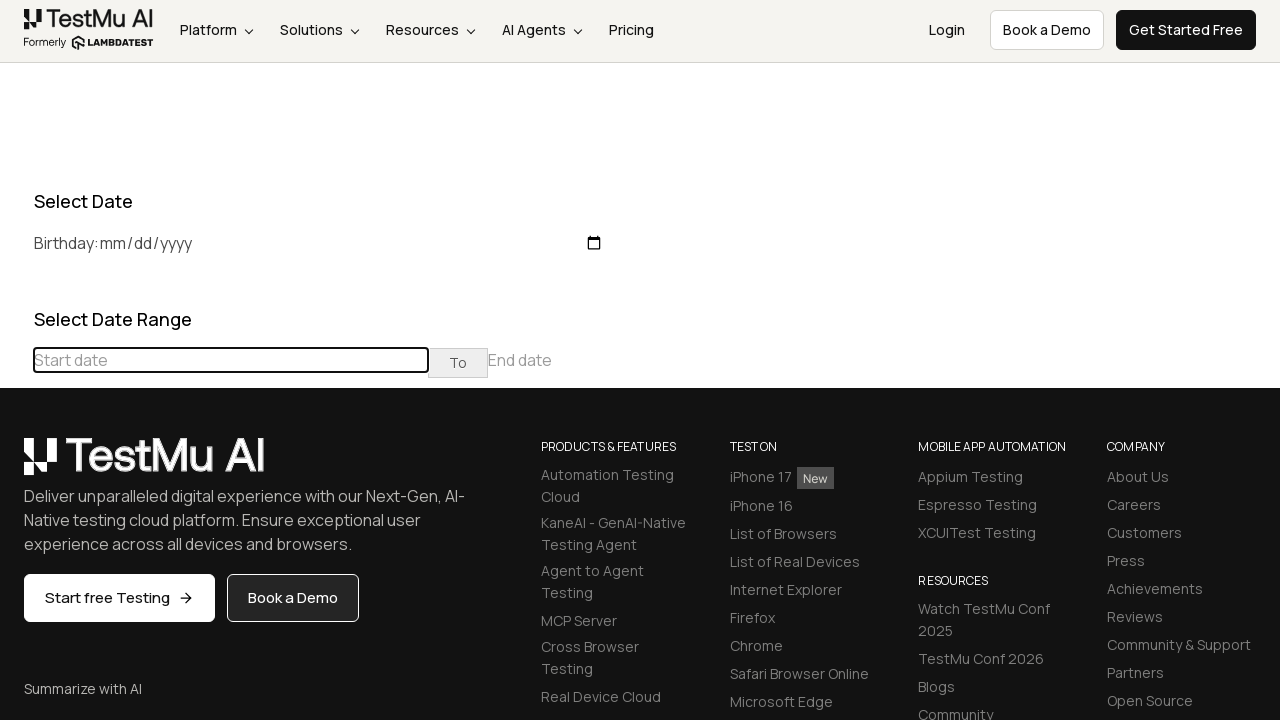

Clicked previous month button to navigate backwards at (16, 465) on .datepicker-days .prev
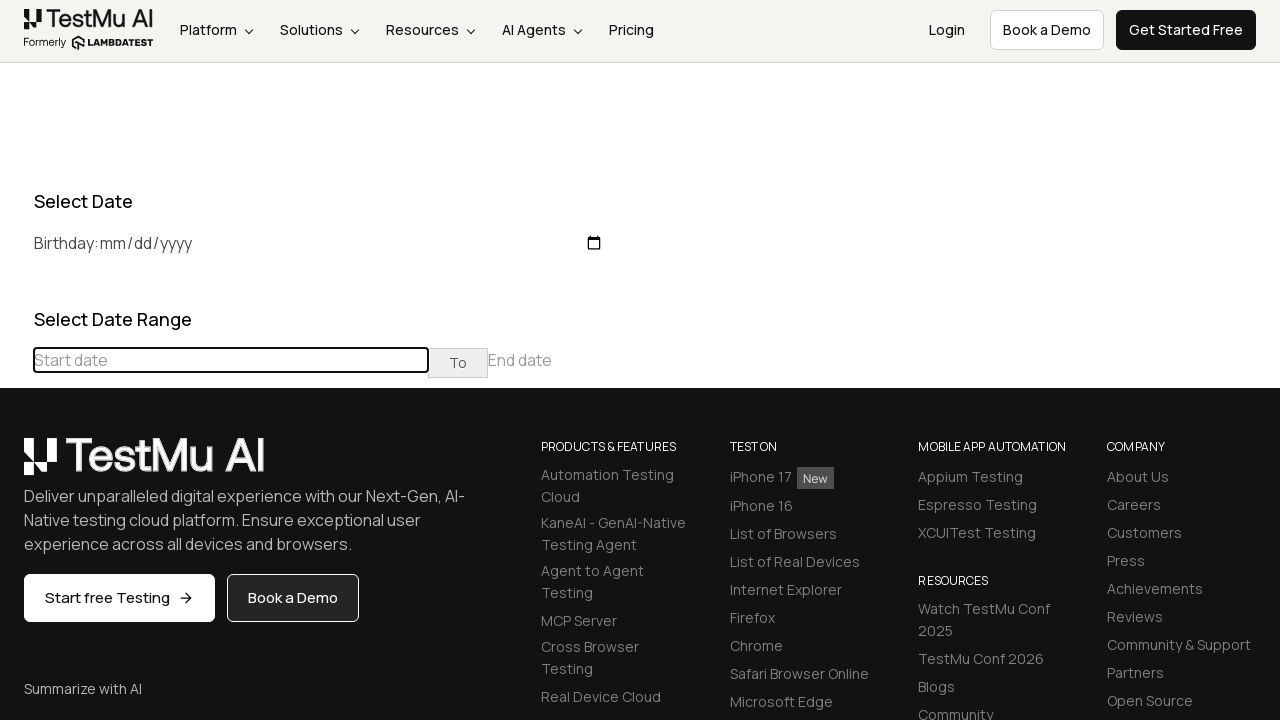

Clicked previous month button to navigate backwards at (16, 465) on .datepicker-days .prev
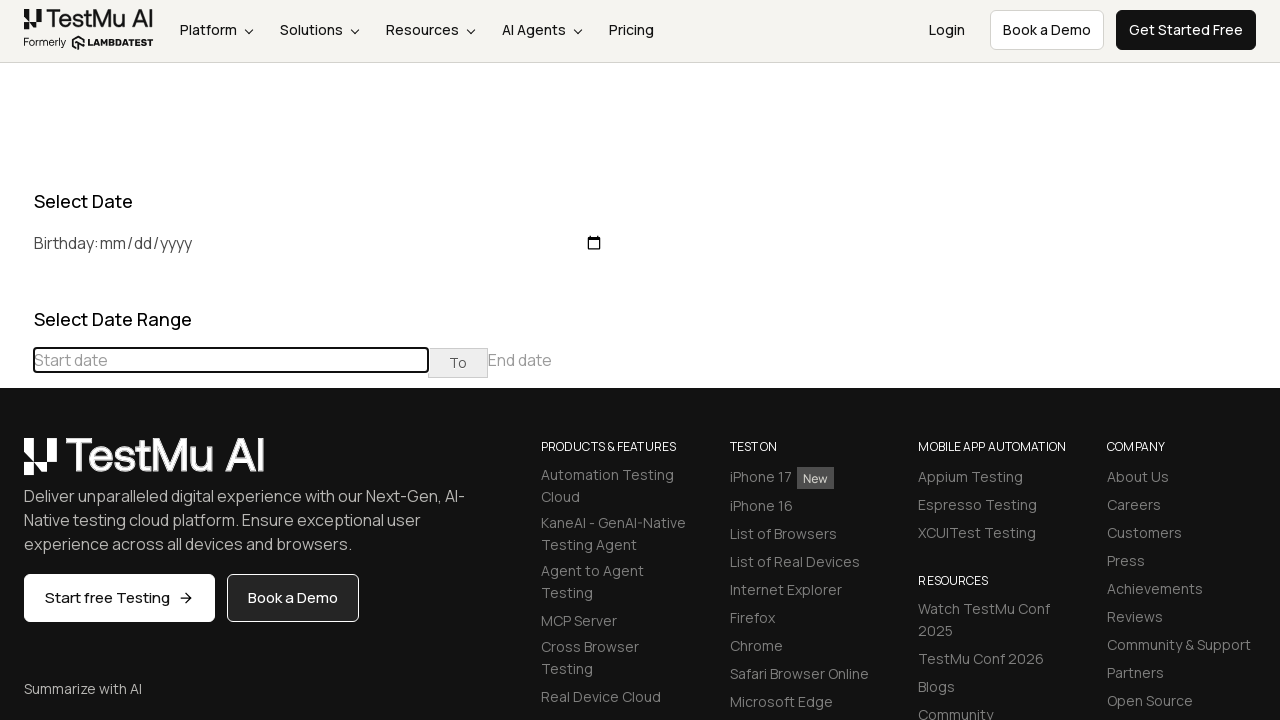

Clicked previous month button to navigate backwards at (16, 465) on .datepicker-days .prev
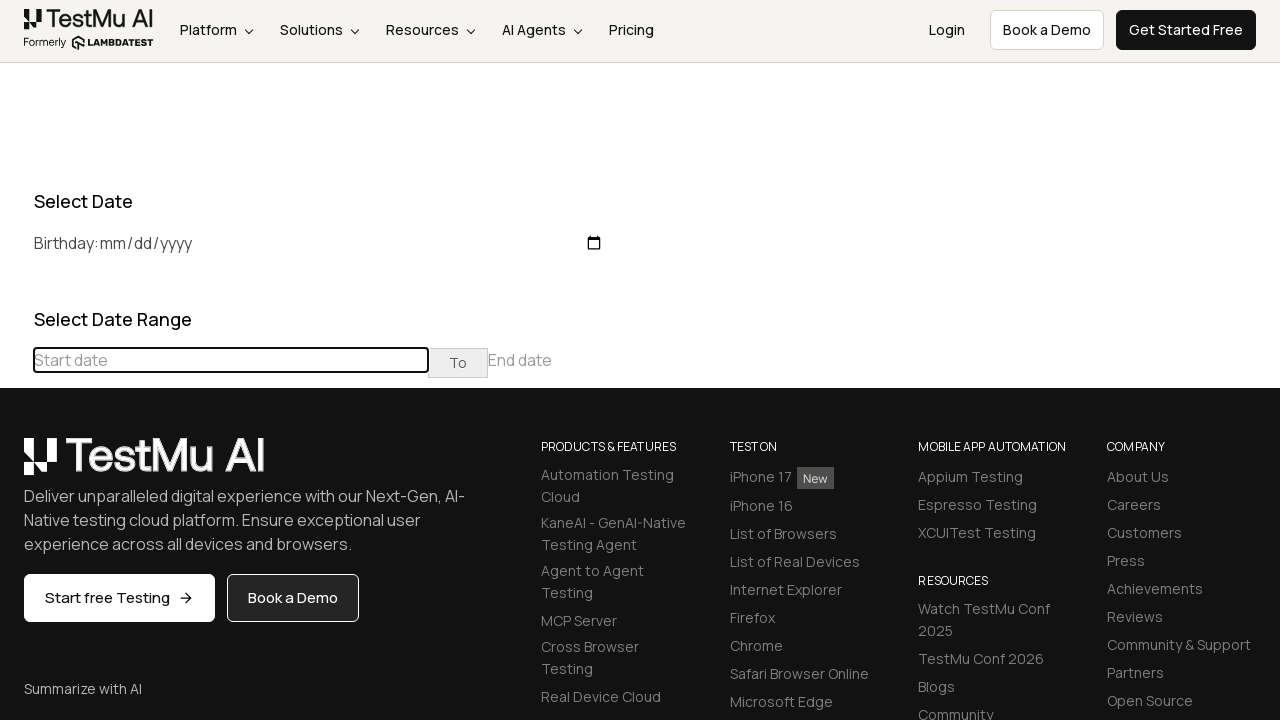

Clicked previous month button to navigate backwards at (16, 465) on .datepicker-days .prev
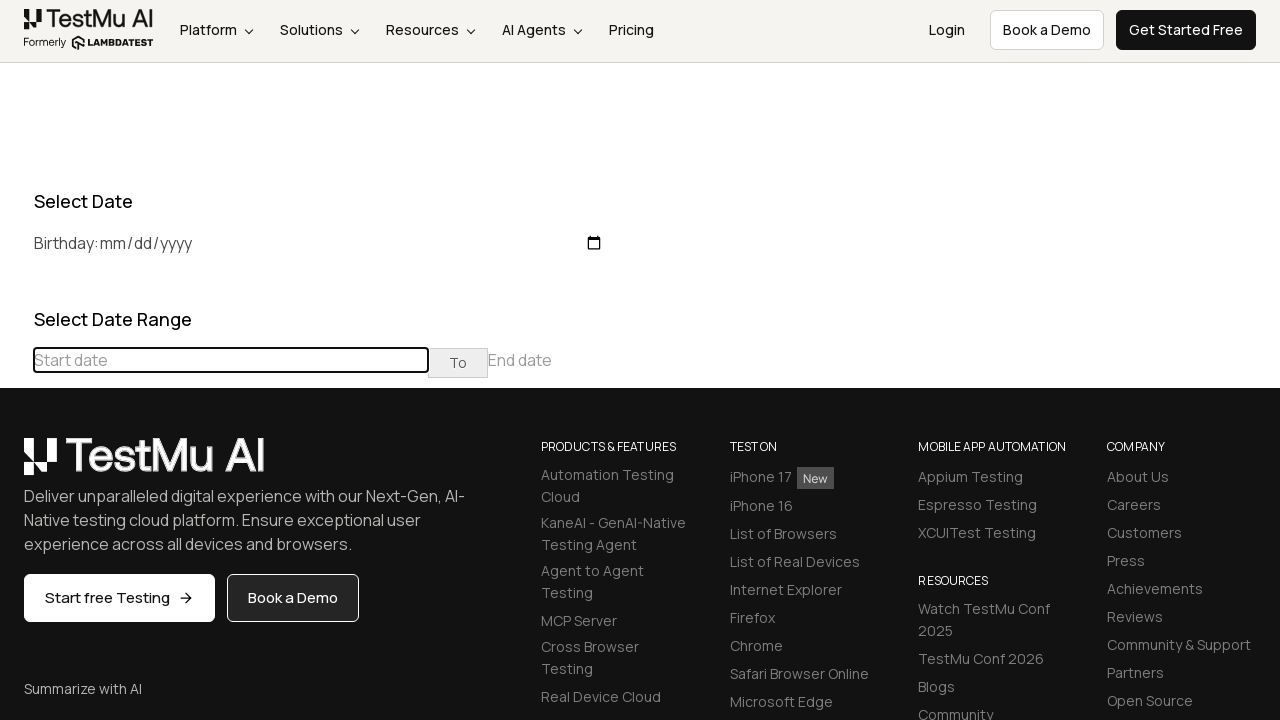

Clicked previous month button to navigate backwards at (16, 465) on .datepicker-days .prev
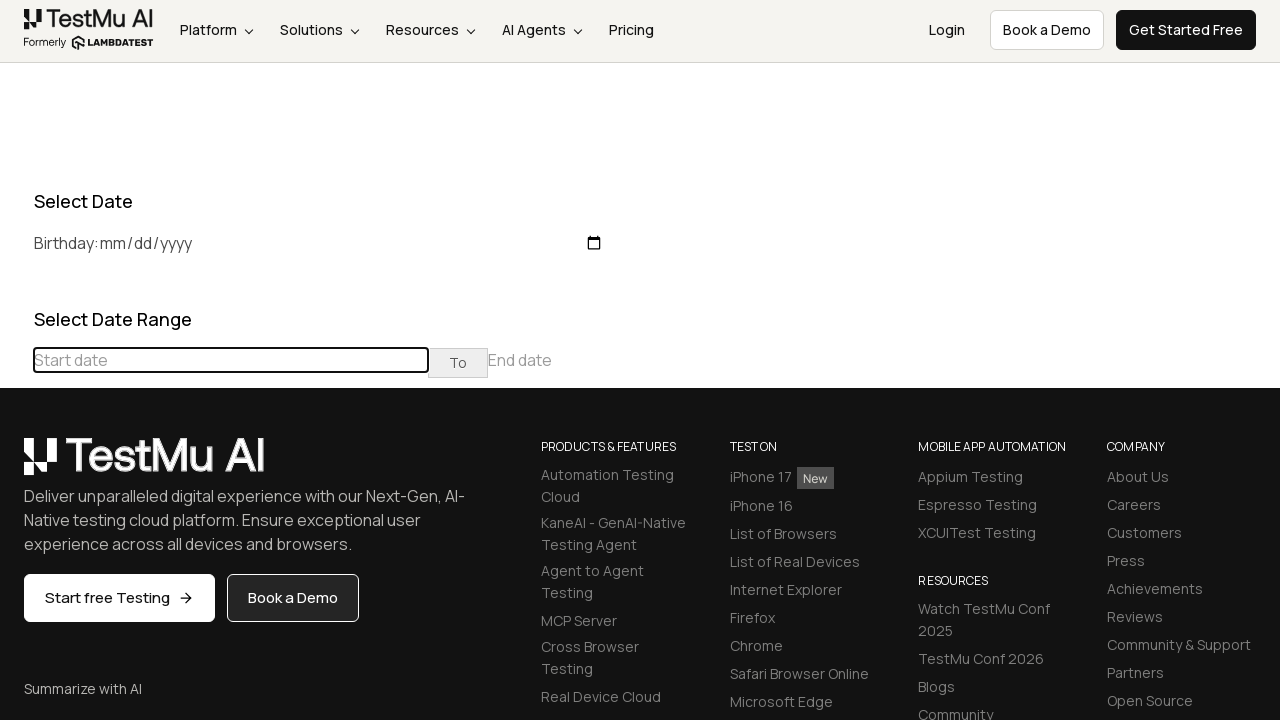

Clicked previous month button to navigate backwards at (16, 465) on .datepicker-days .prev
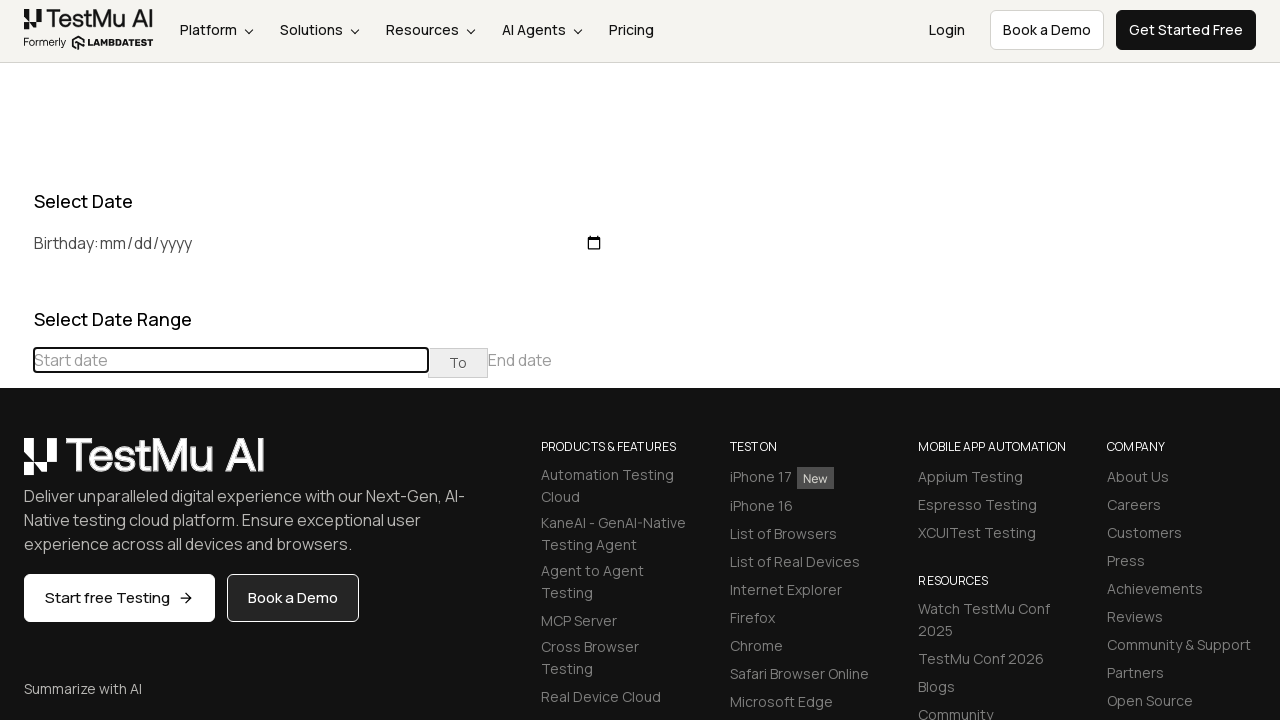

Clicked previous month button to navigate backwards at (16, 465) on .datepicker-days .prev
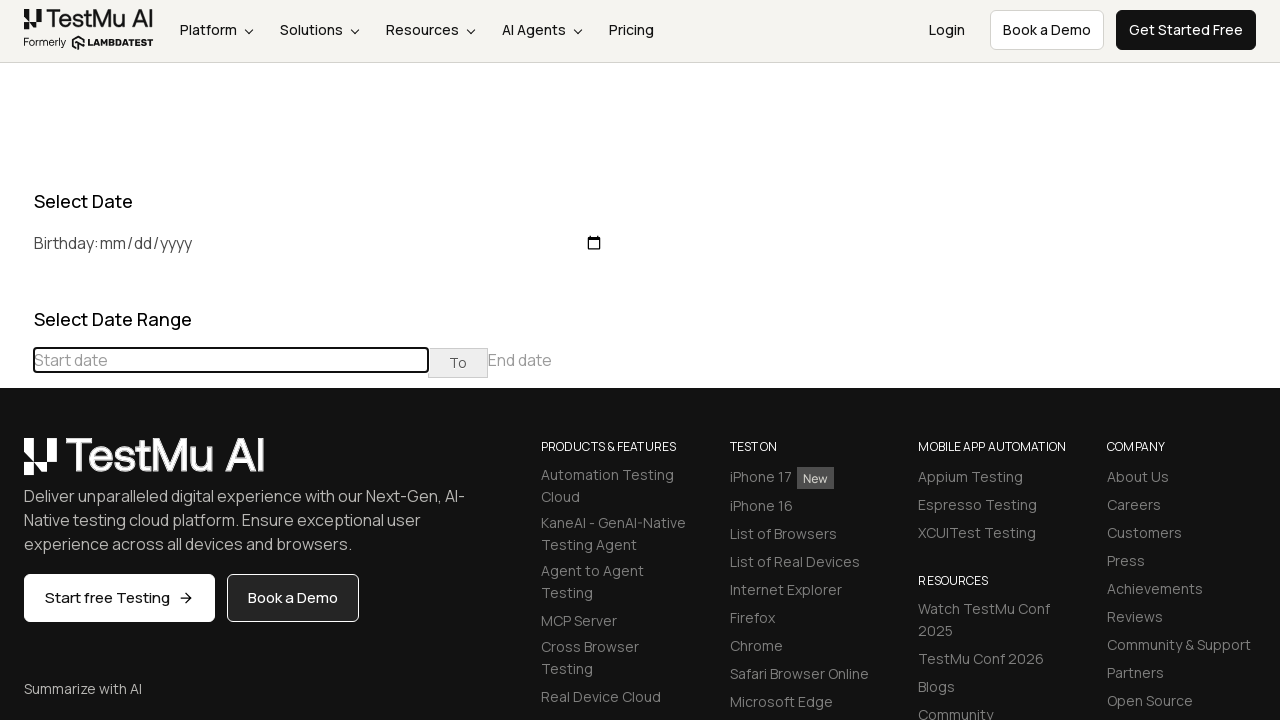

Clicked previous month button to navigate backwards at (16, 465) on .datepicker-days .prev
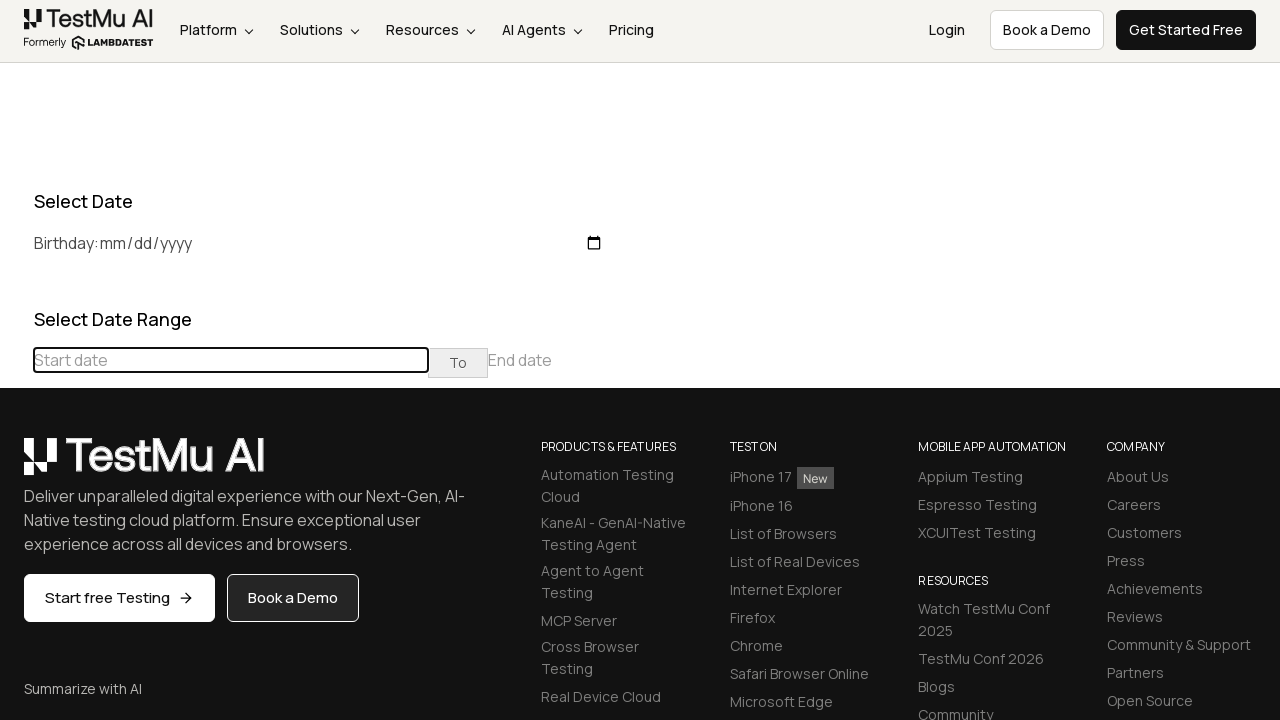

Clicked previous month button to navigate backwards at (16, 465) on .datepicker-days .prev
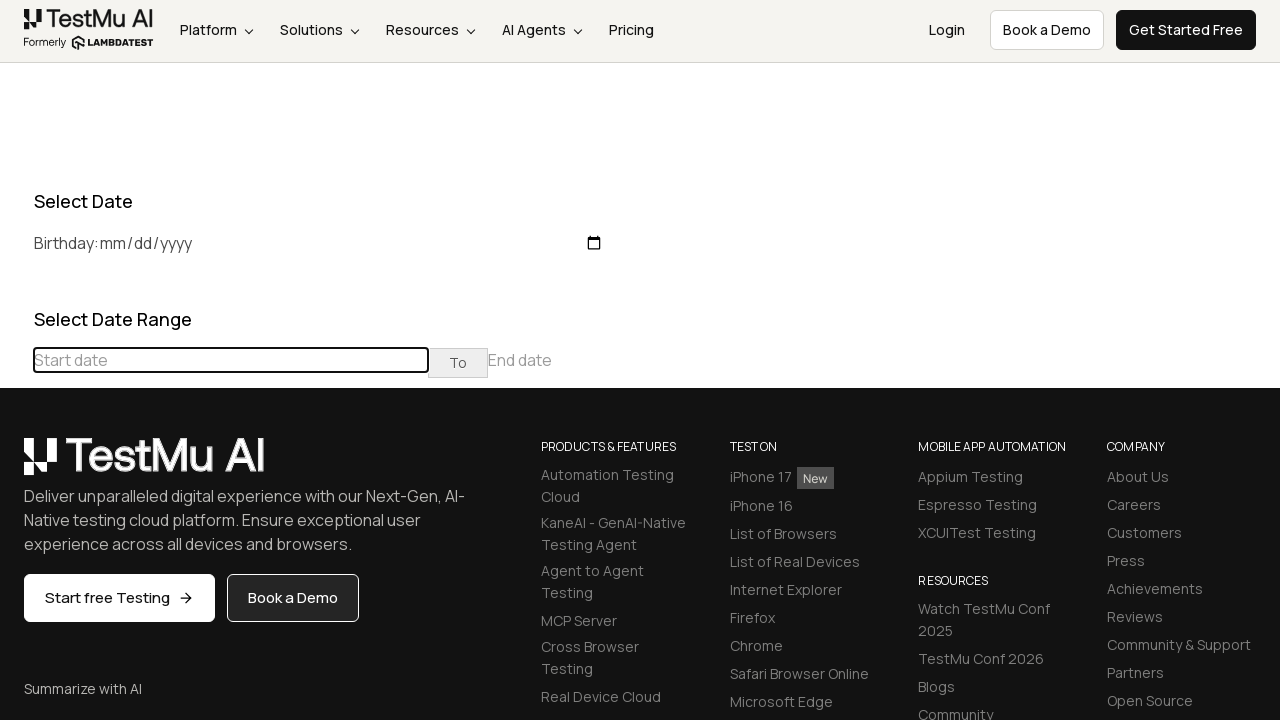

Clicked previous month button to navigate backwards at (16, 465) on .datepicker-days .prev
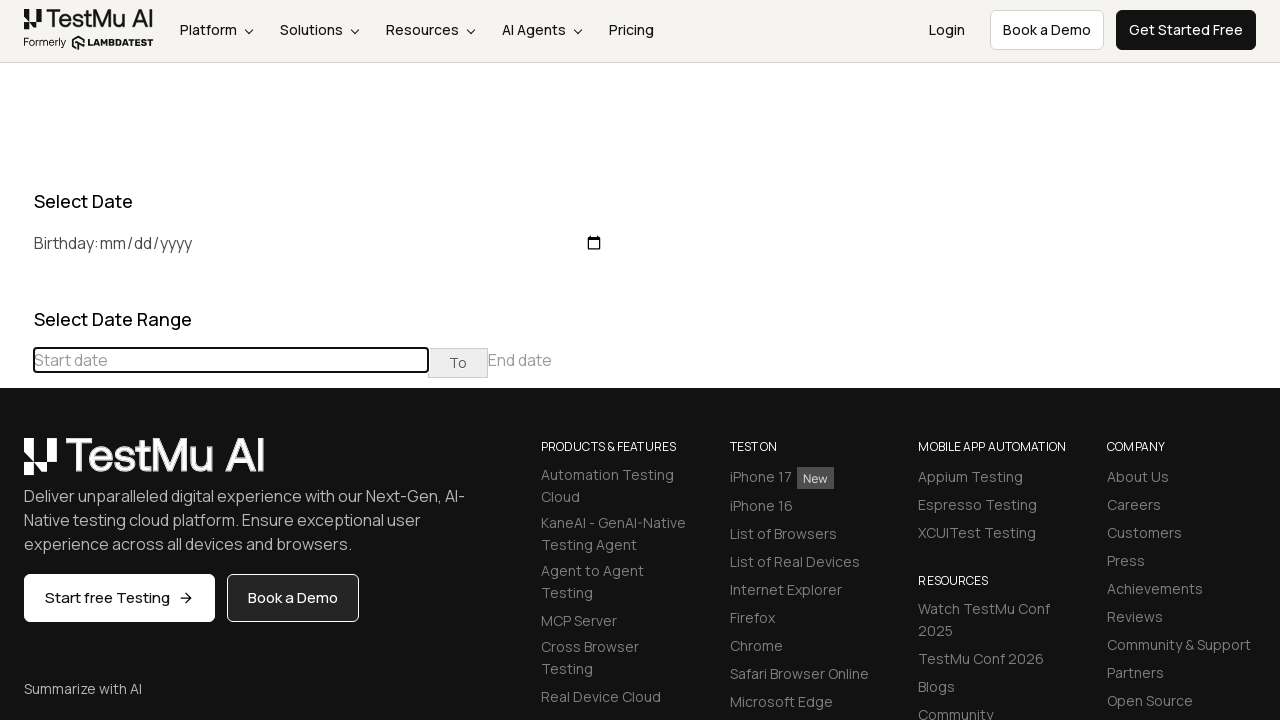

Clicked previous month button to navigate backwards at (16, 465) on .datepicker-days .prev
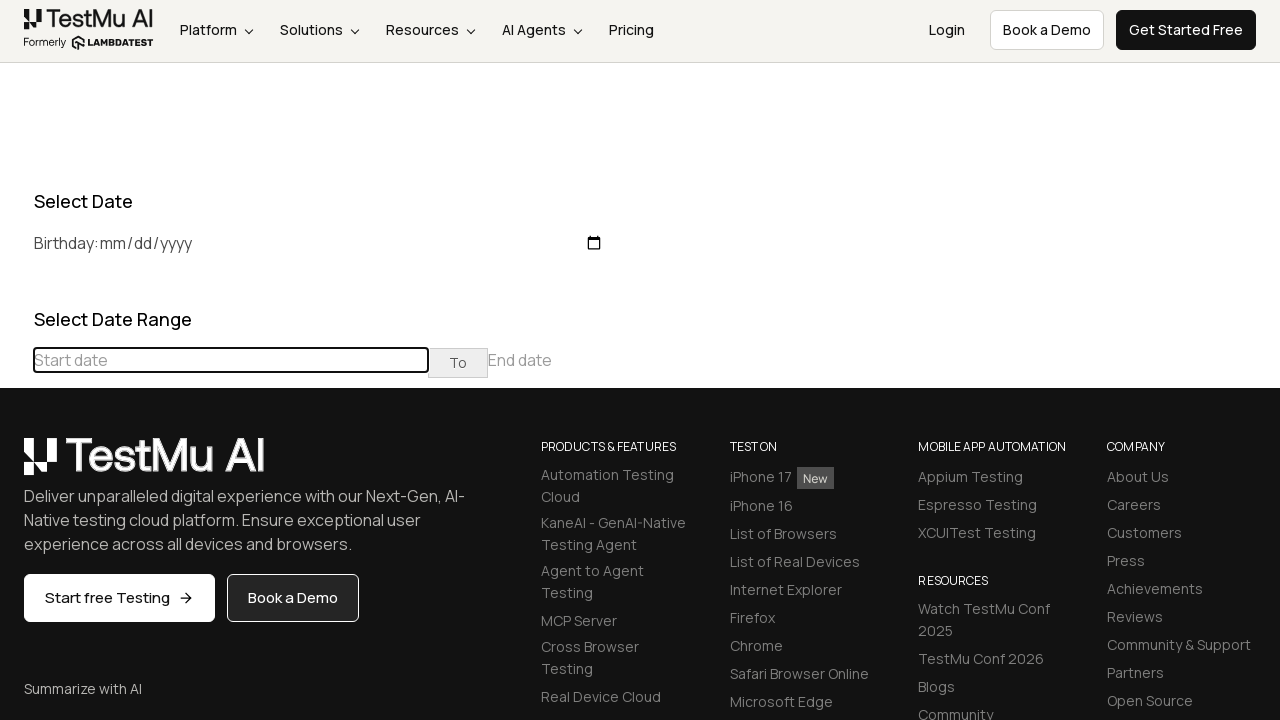

Clicked date 12 in the calendar at (85, 601) on //td[@class='day'][text()='12']
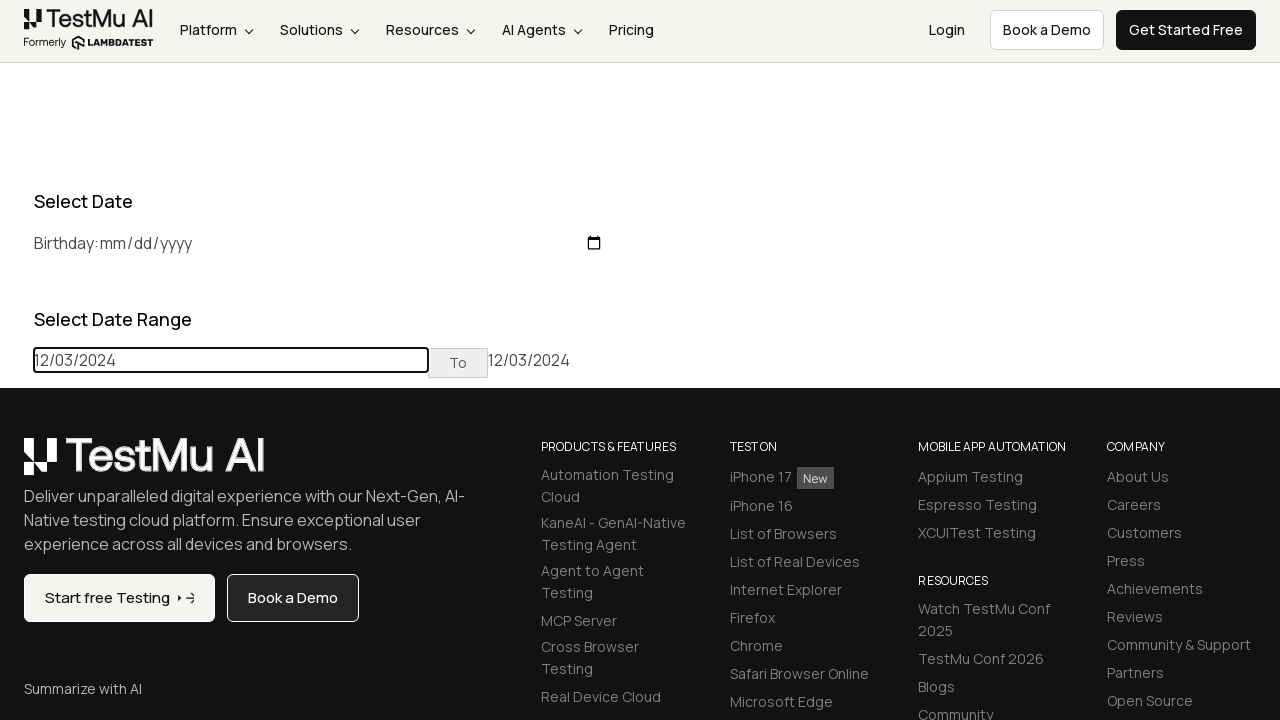

Selected current month date: March 12, 2024
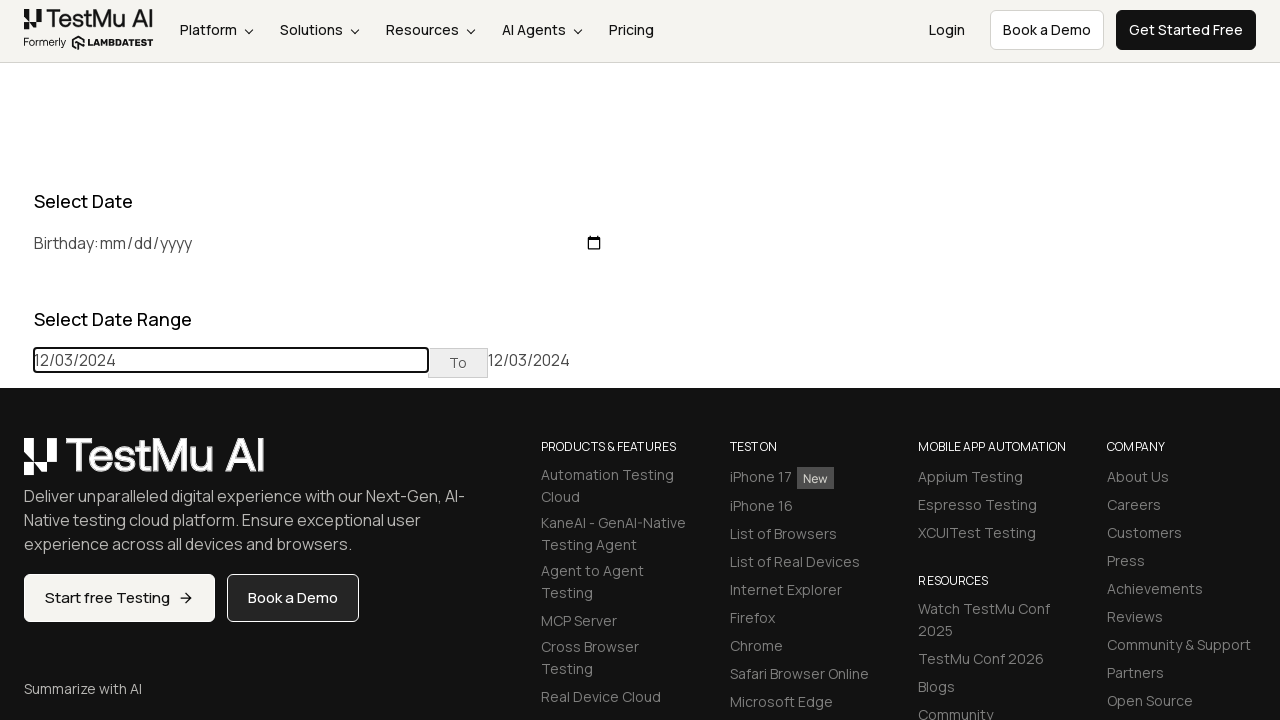

Waited 5 seconds for date selection to complete
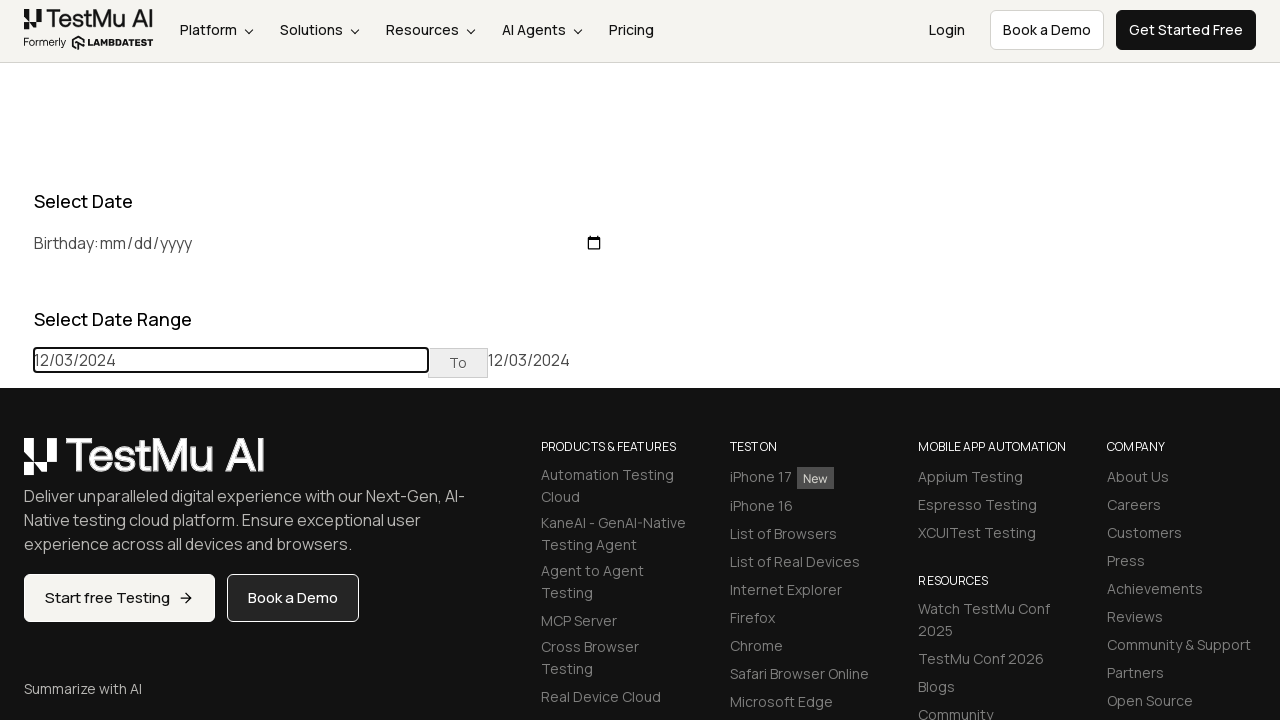

Reloaded the page after selecting current month date
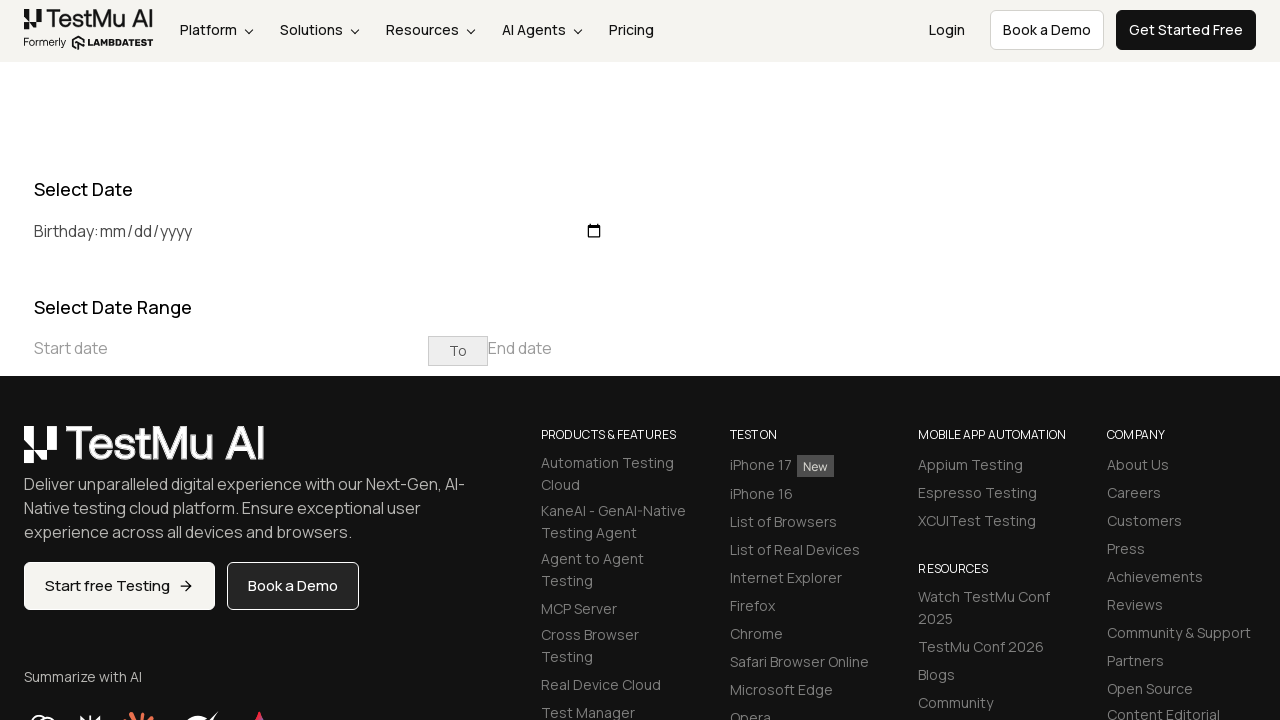

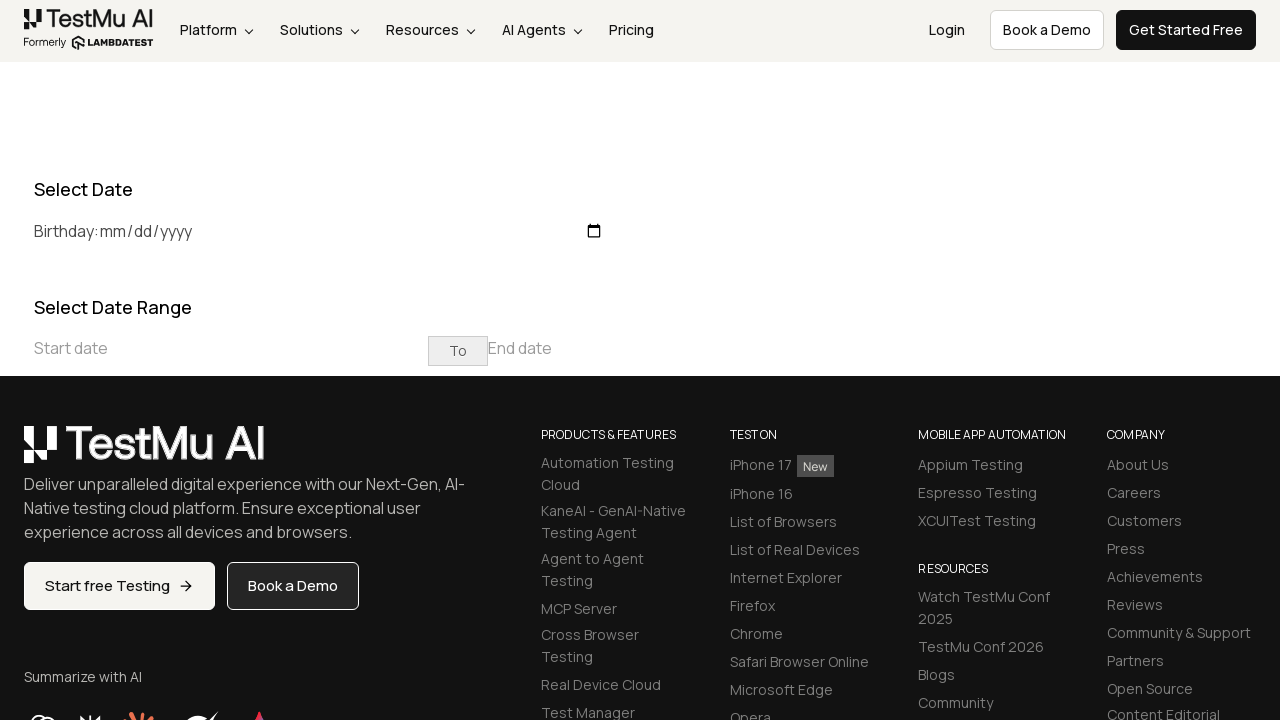